Tests a large form by filling all text input fields with the same value and submitting the form

Starting URL: http://suninjuly.github.io/huge_form.html

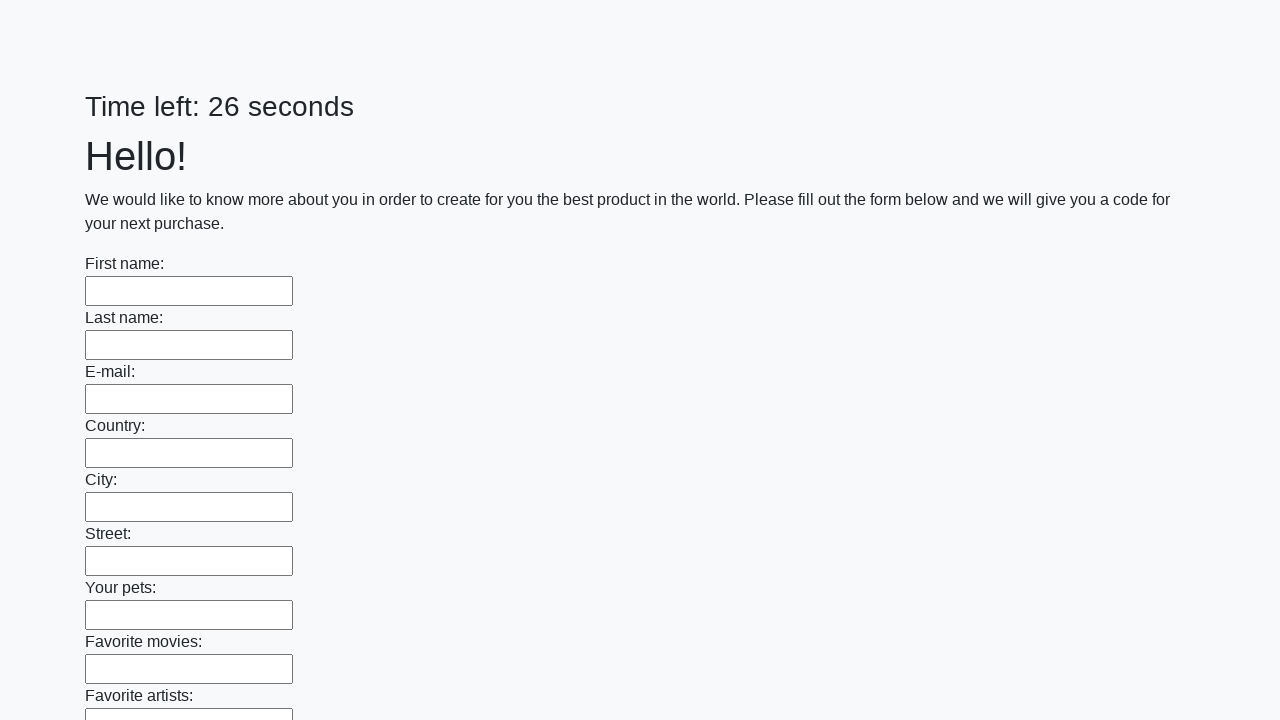

Navigated to huge form page
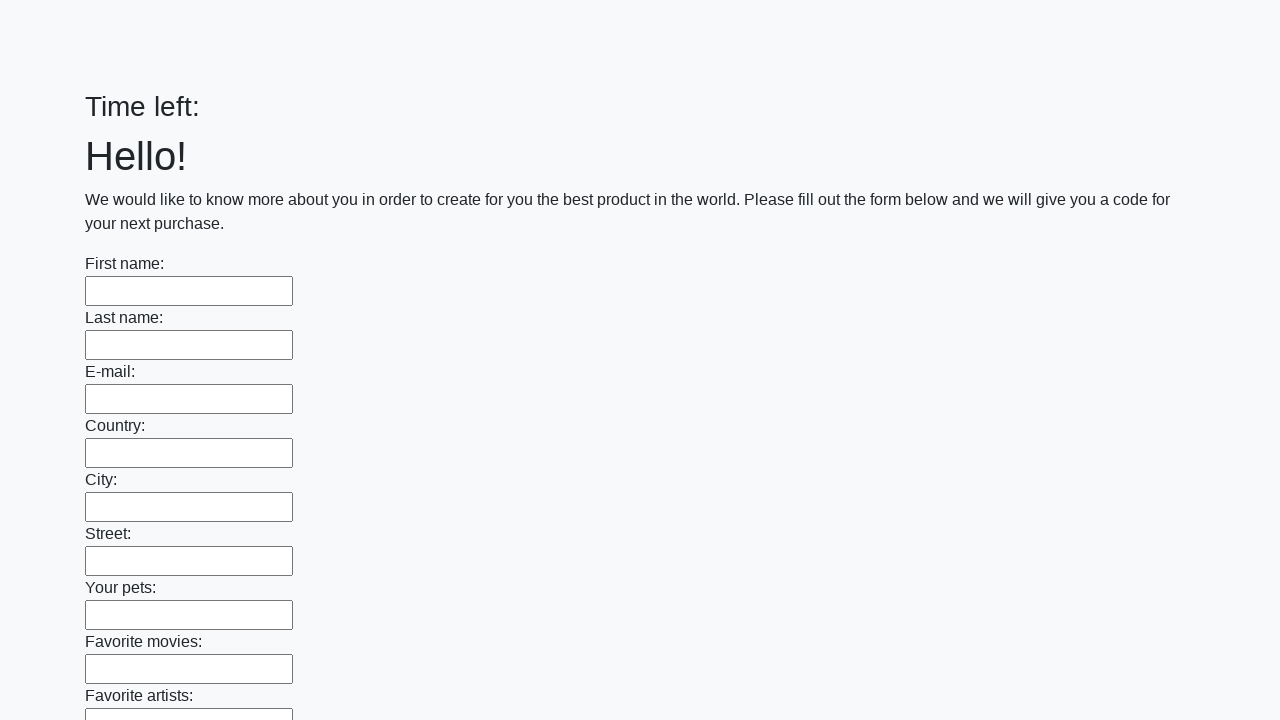

Filled a text input field with 'TestValue123' on [type='text'] >> nth=0
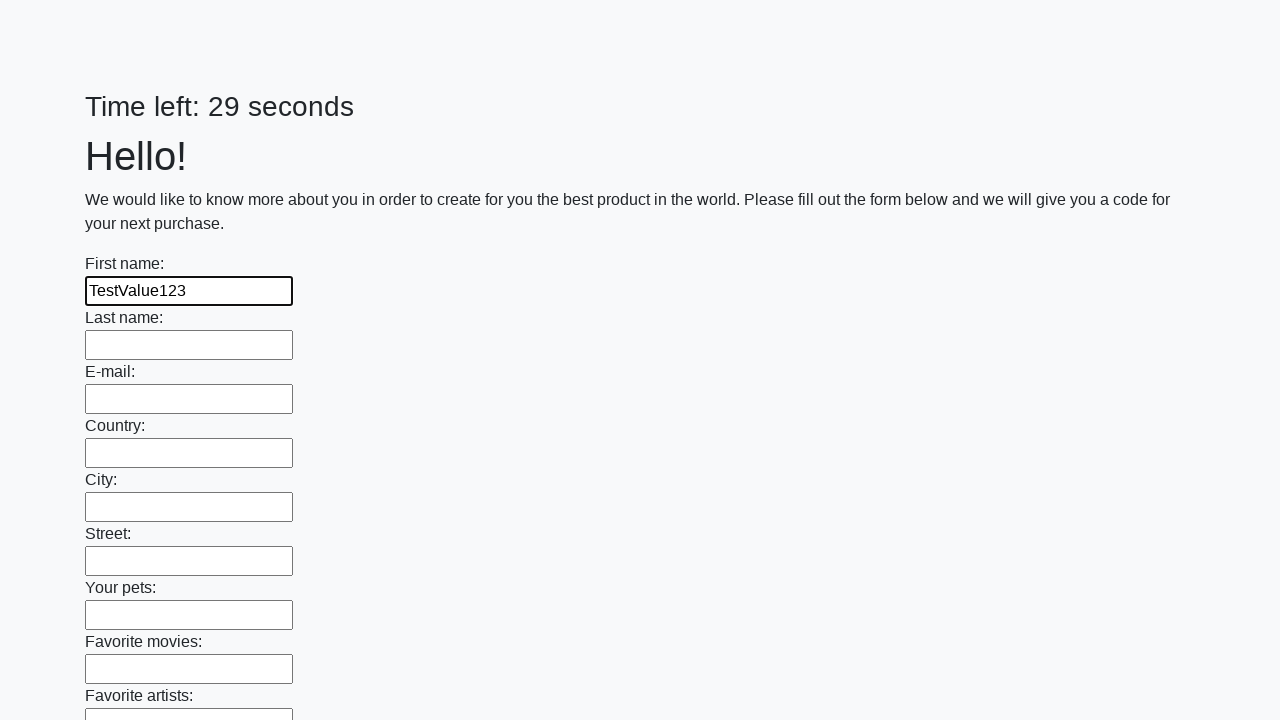

Filled a text input field with 'TestValue123' on [type='text'] >> nth=1
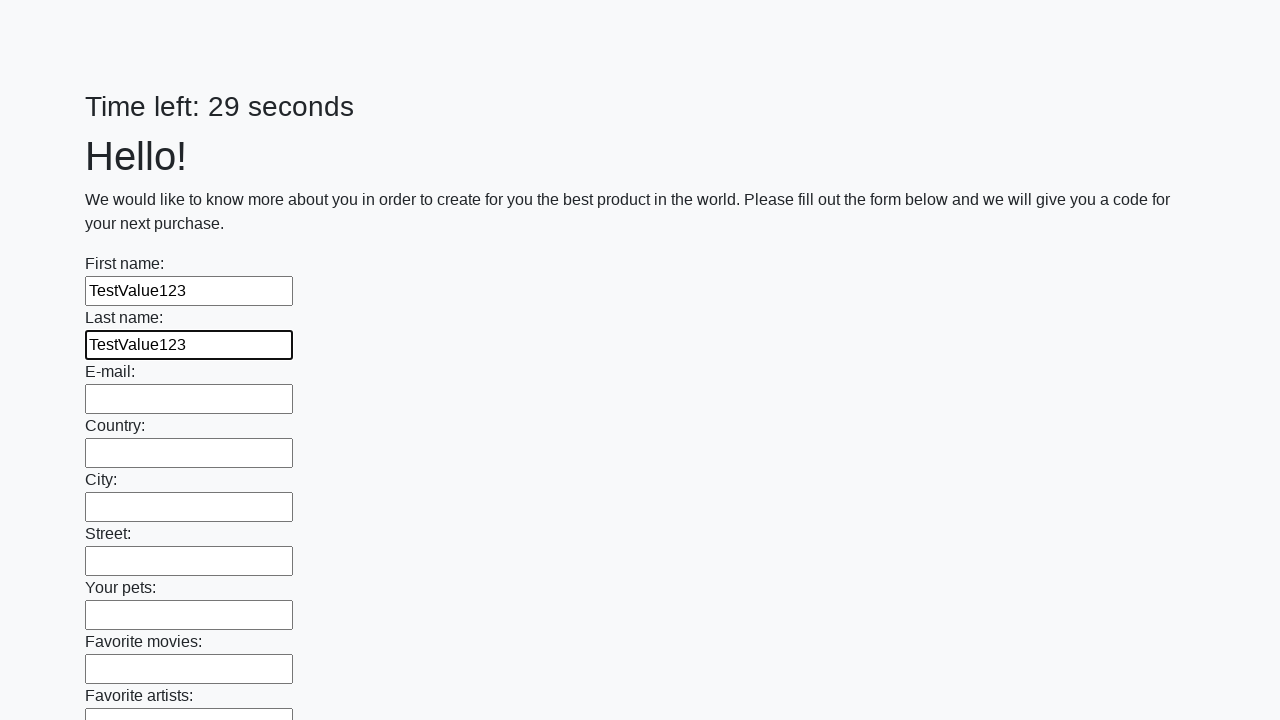

Filled a text input field with 'TestValue123' on [type='text'] >> nth=2
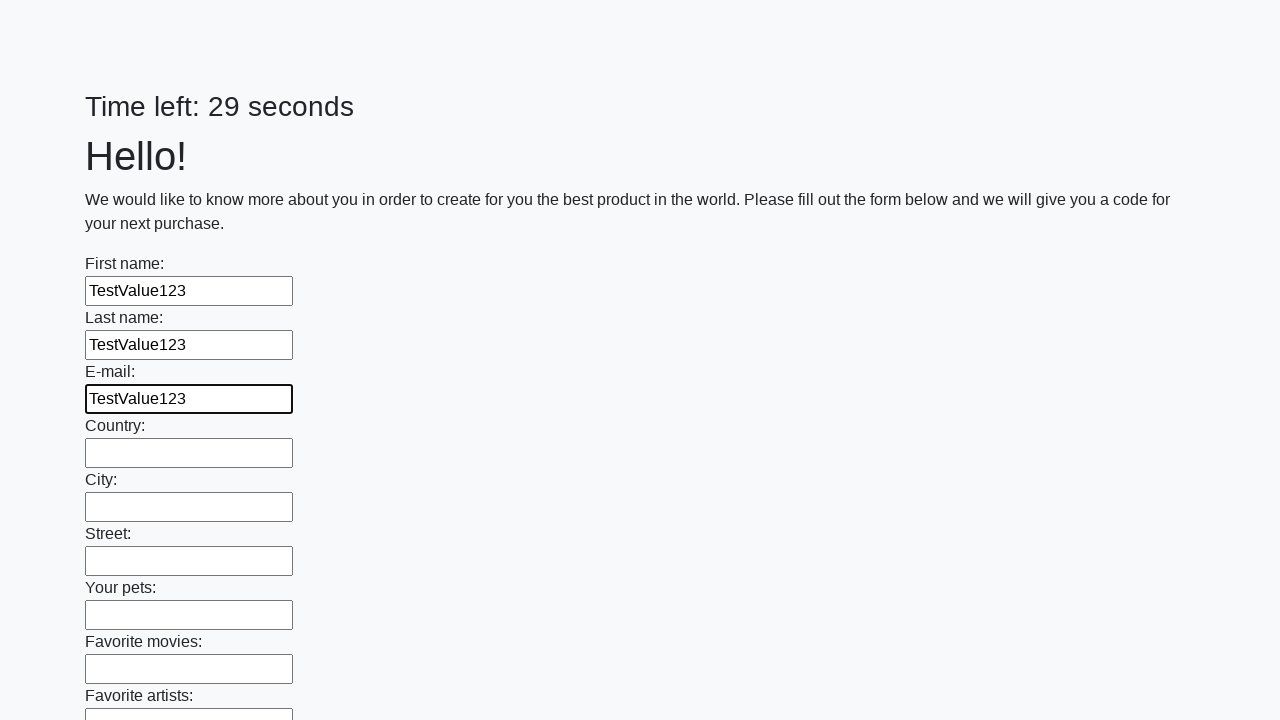

Filled a text input field with 'TestValue123' on [type='text'] >> nth=3
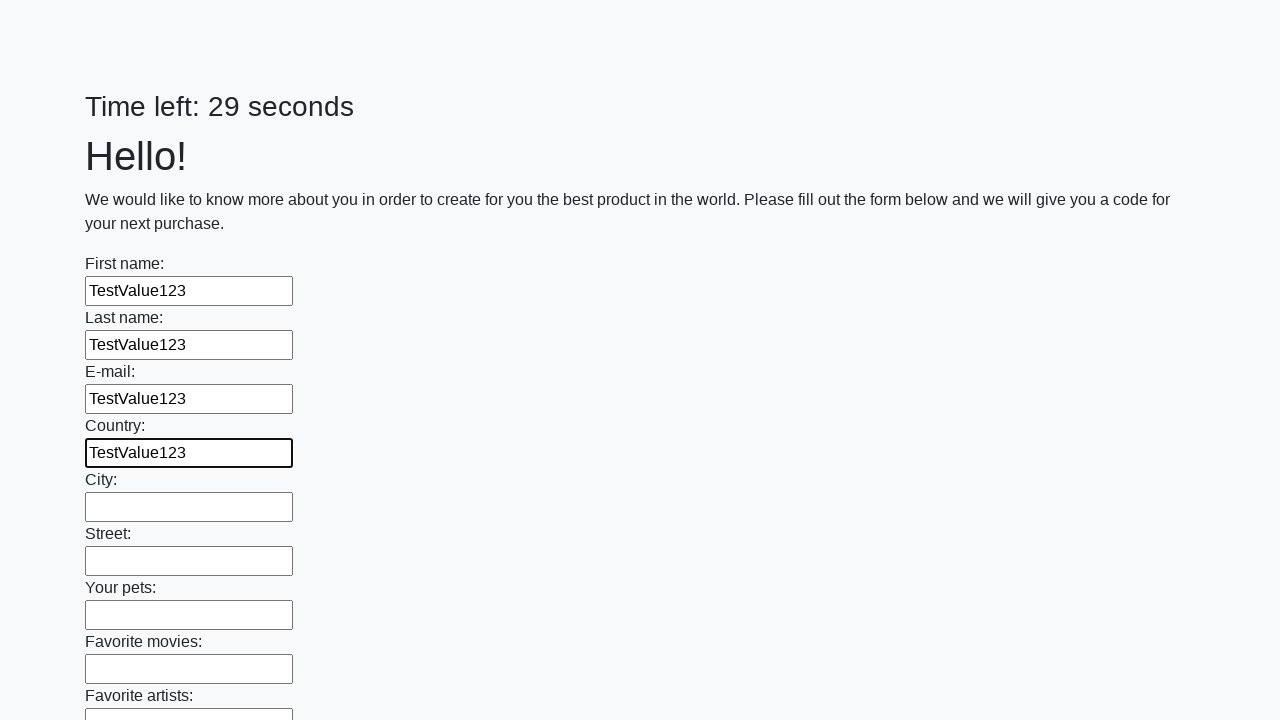

Filled a text input field with 'TestValue123' on [type='text'] >> nth=4
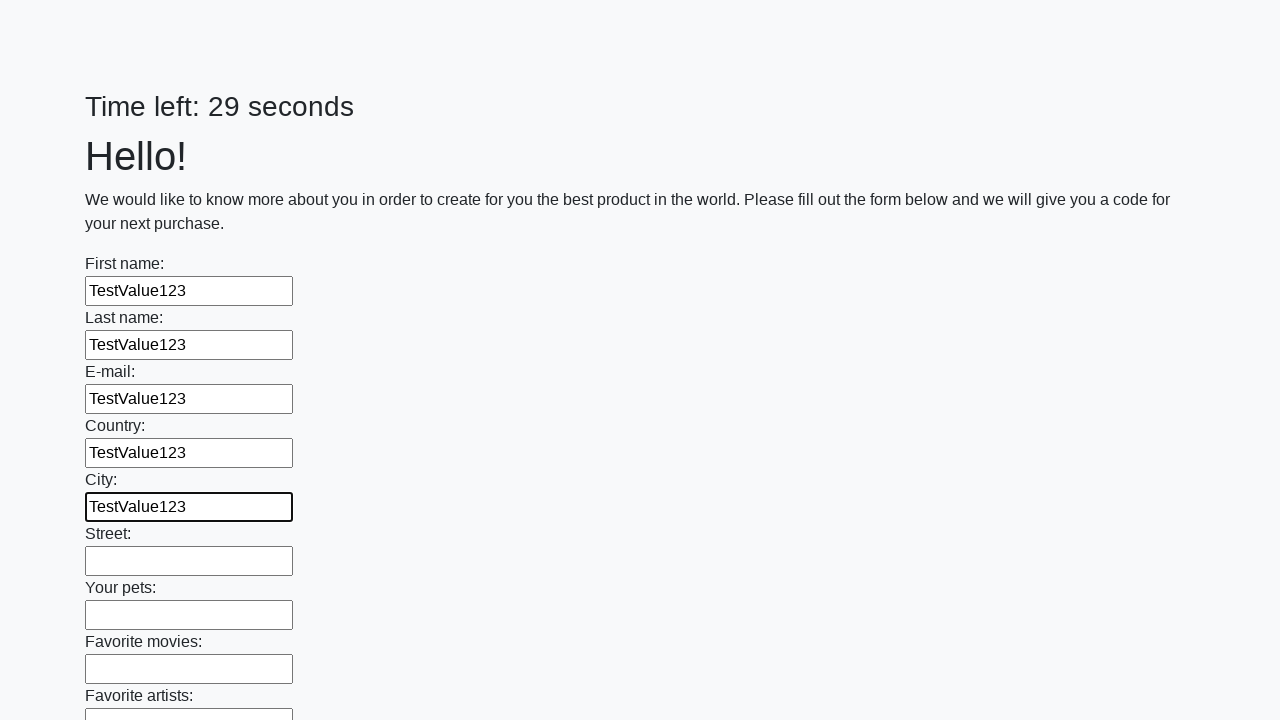

Filled a text input field with 'TestValue123' on [type='text'] >> nth=5
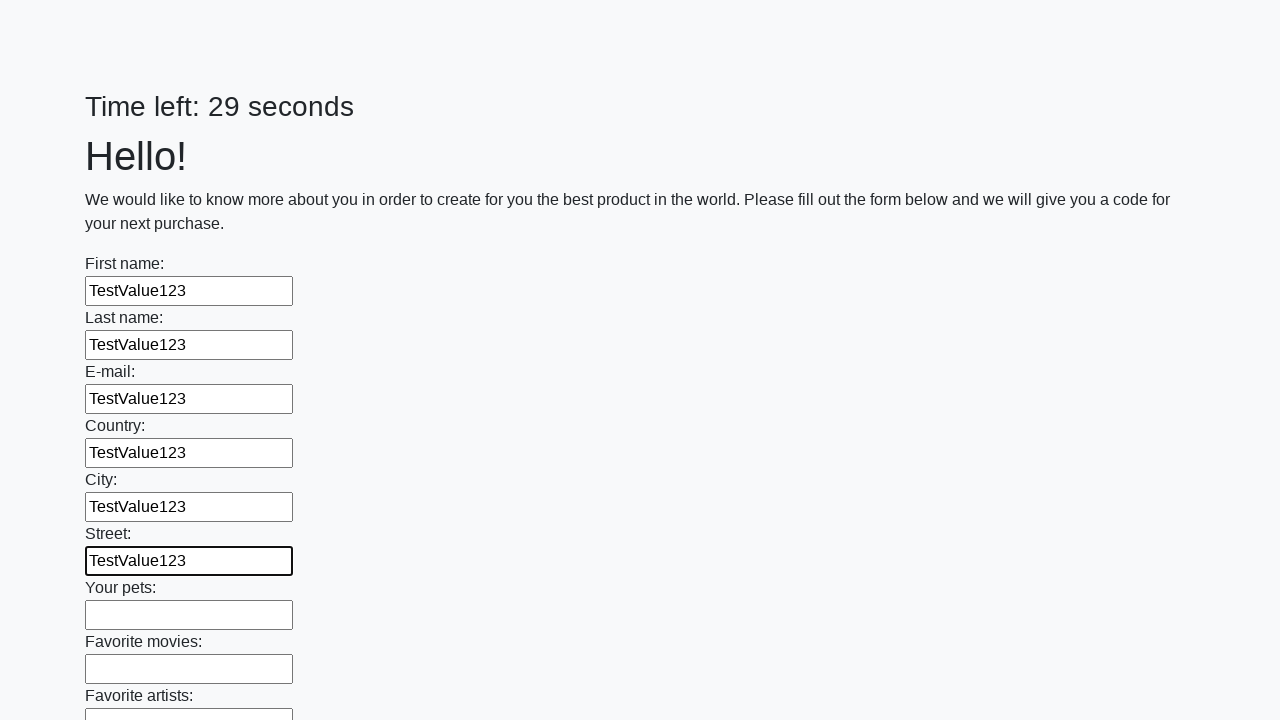

Filled a text input field with 'TestValue123' on [type='text'] >> nth=6
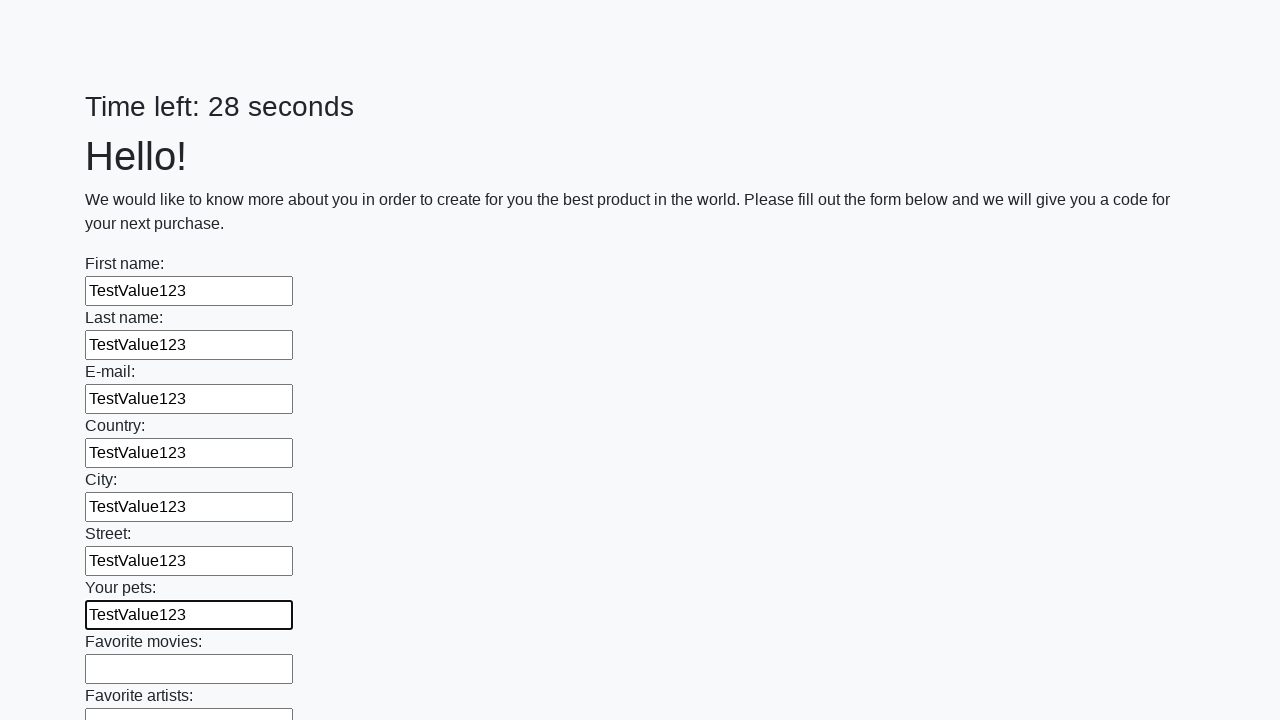

Filled a text input field with 'TestValue123' on [type='text'] >> nth=7
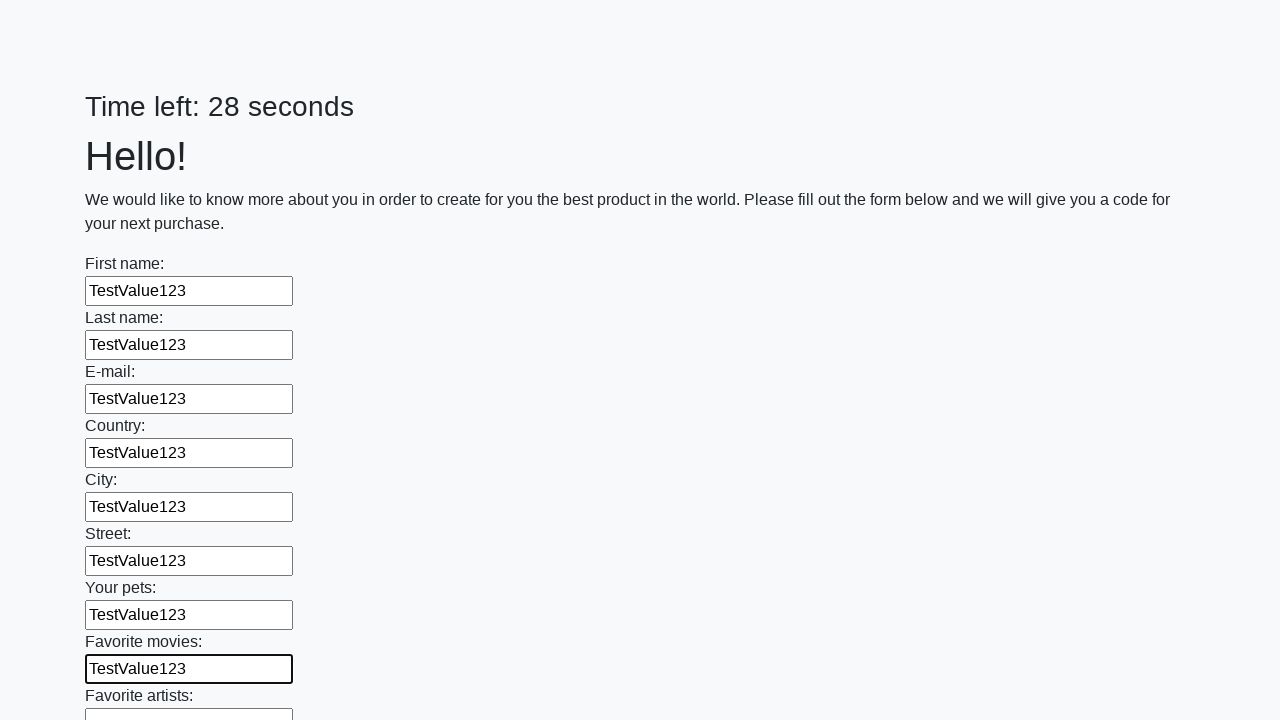

Filled a text input field with 'TestValue123' on [type='text'] >> nth=8
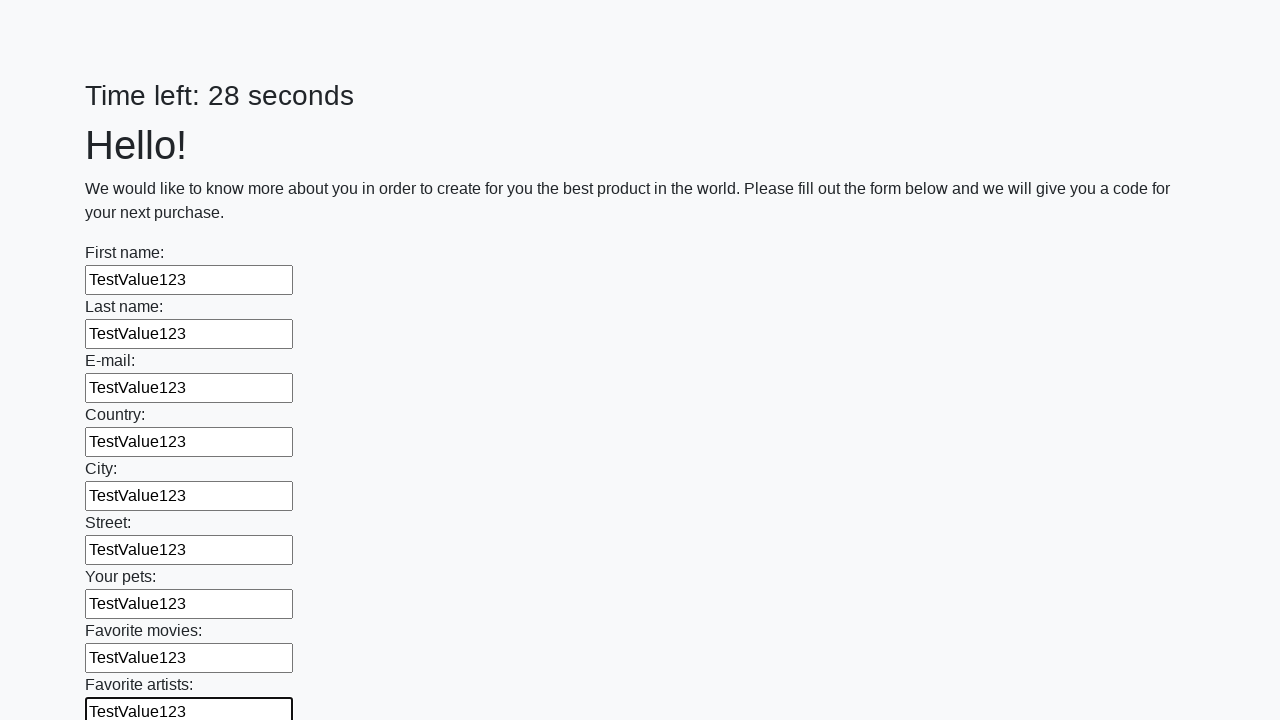

Filled a text input field with 'TestValue123' on [type='text'] >> nth=9
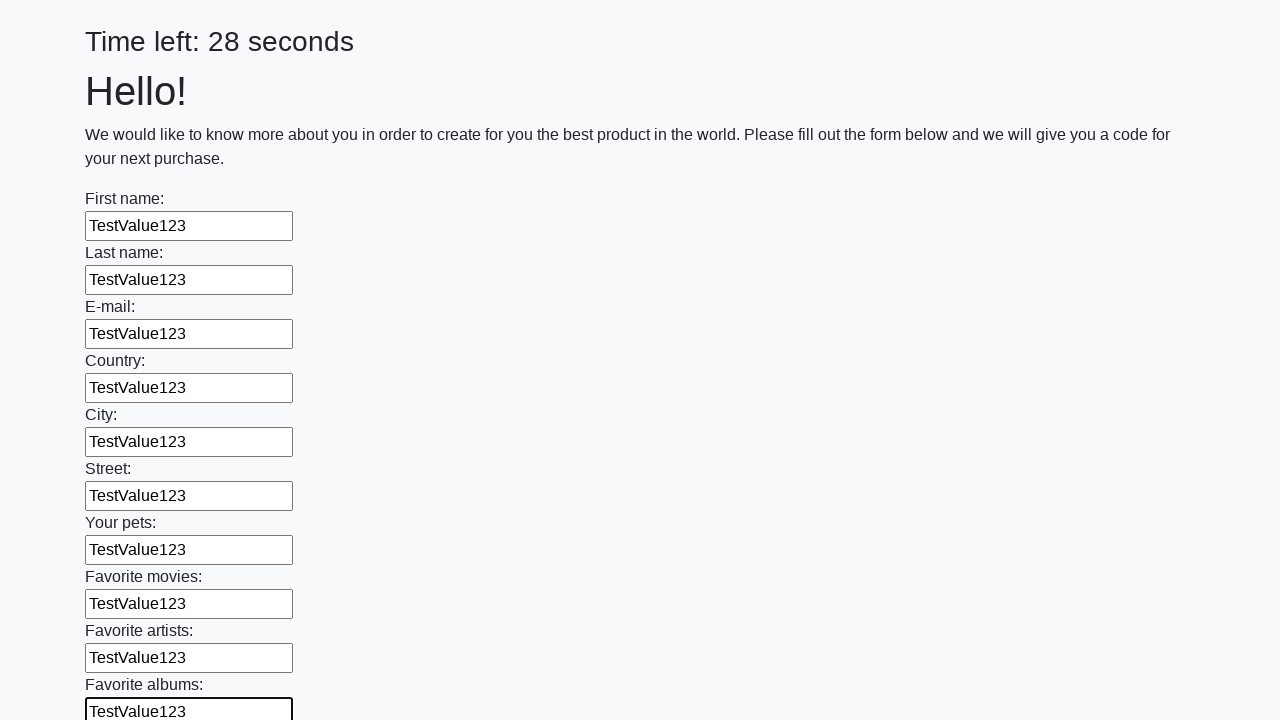

Filled a text input field with 'TestValue123' on [type='text'] >> nth=10
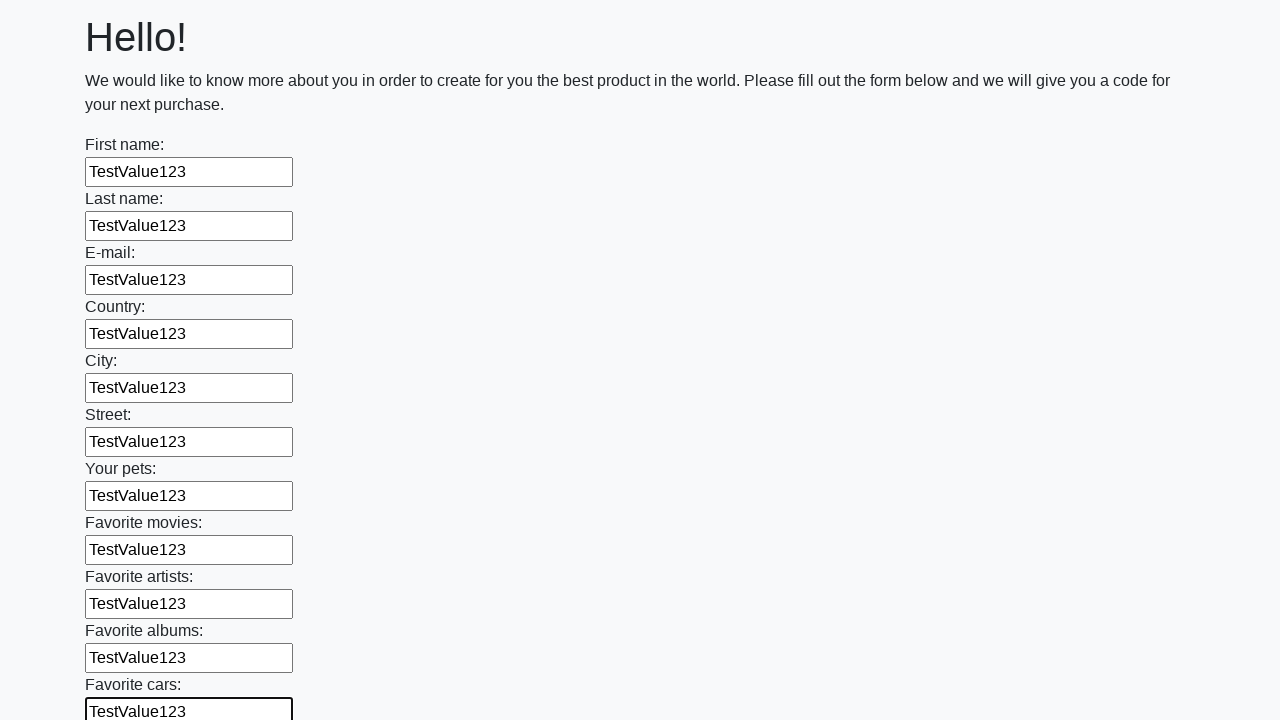

Filled a text input field with 'TestValue123' on [type='text'] >> nth=11
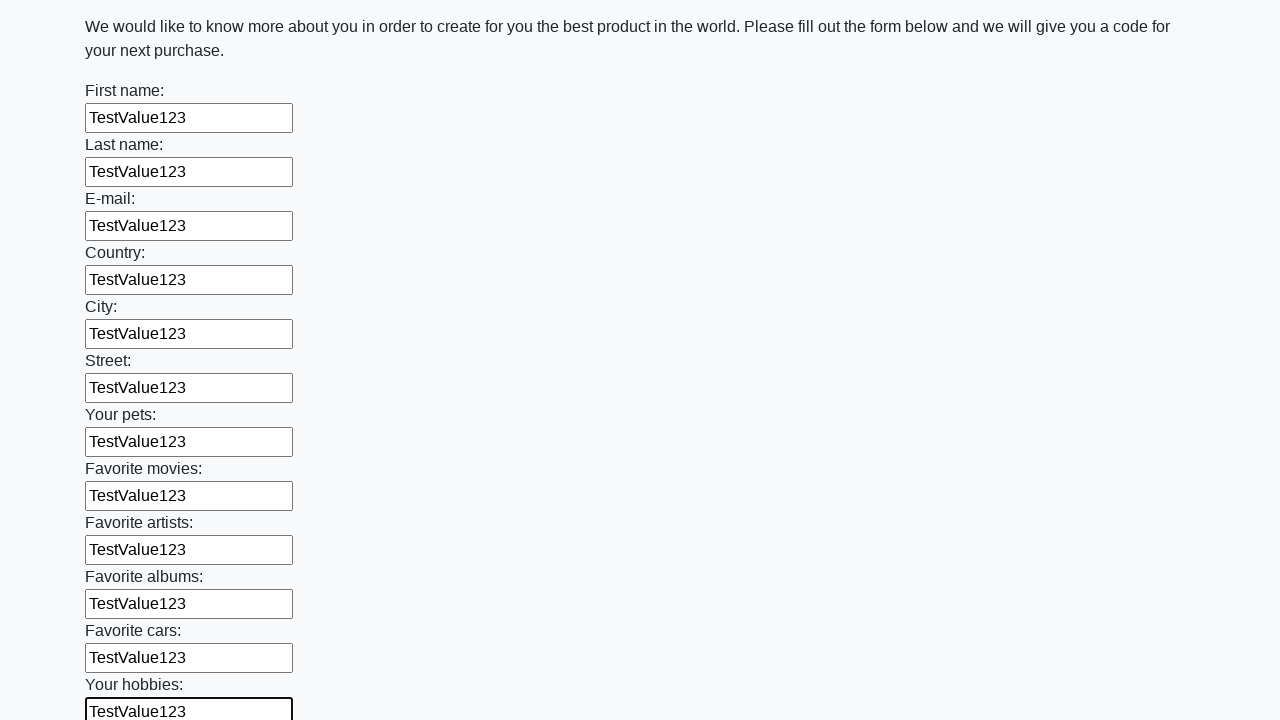

Filled a text input field with 'TestValue123' on [type='text'] >> nth=12
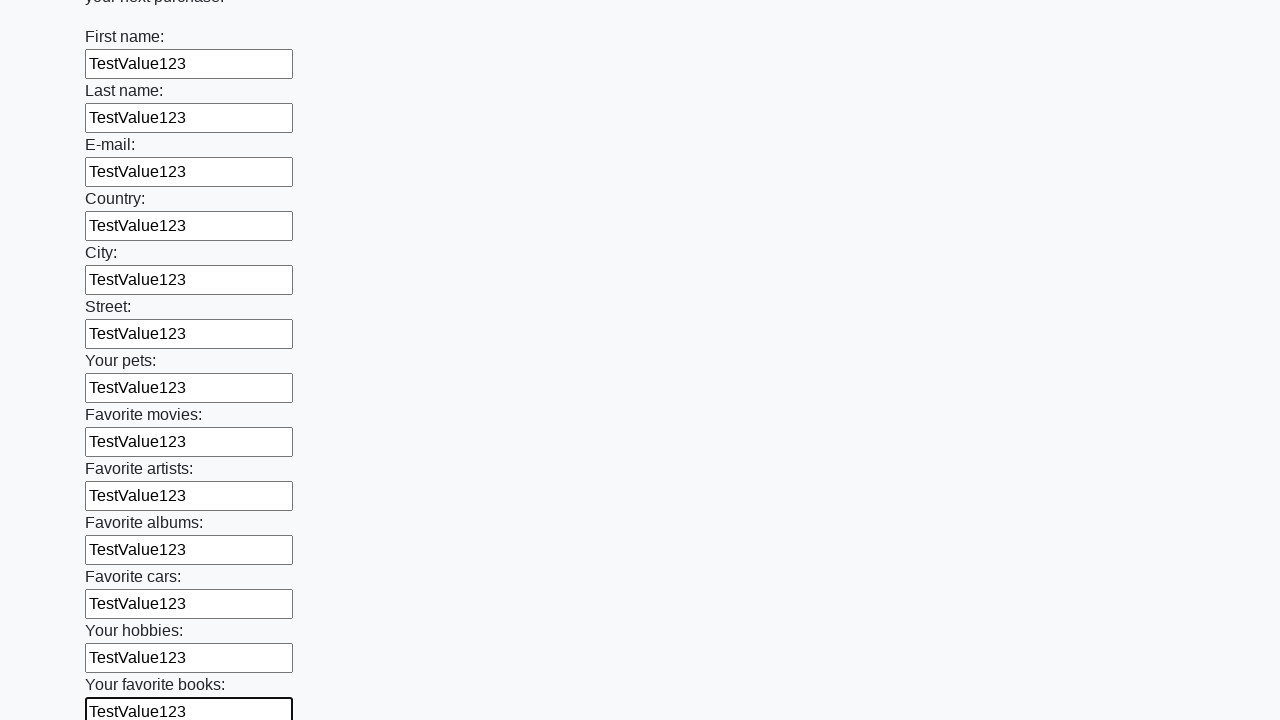

Filled a text input field with 'TestValue123' on [type='text'] >> nth=13
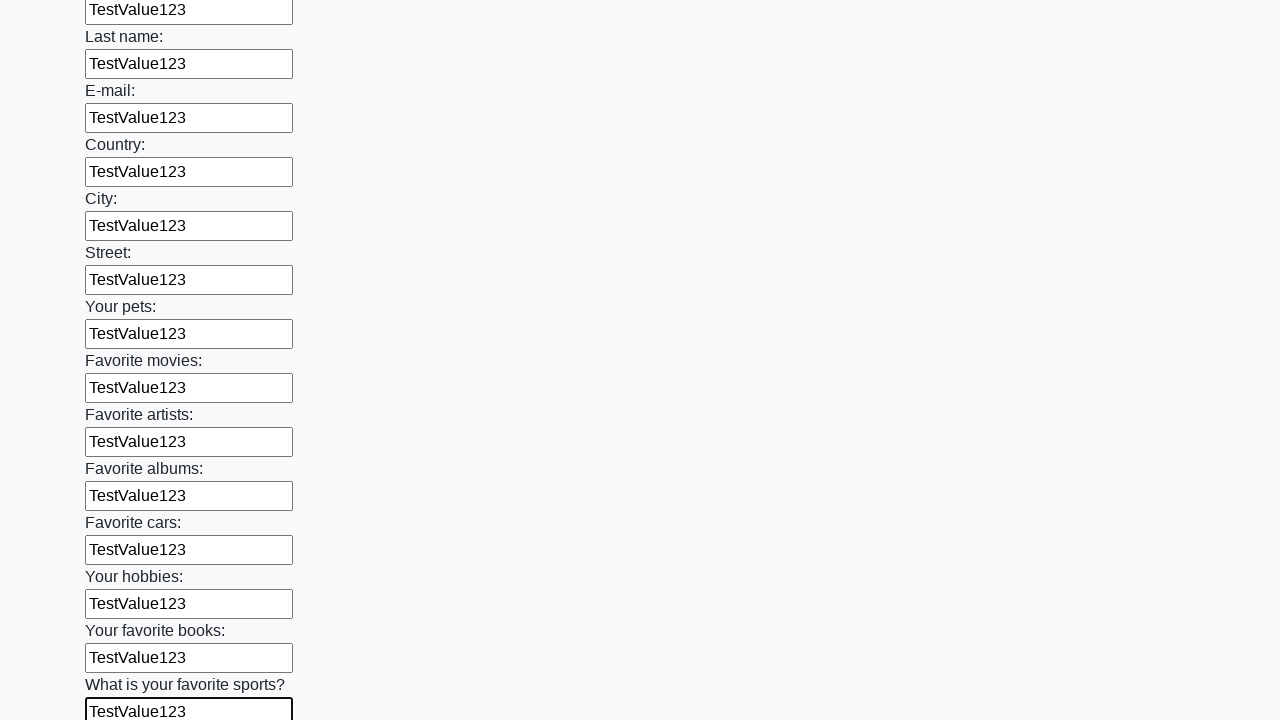

Filled a text input field with 'TestValue123' on [type='text'] >> nth=14
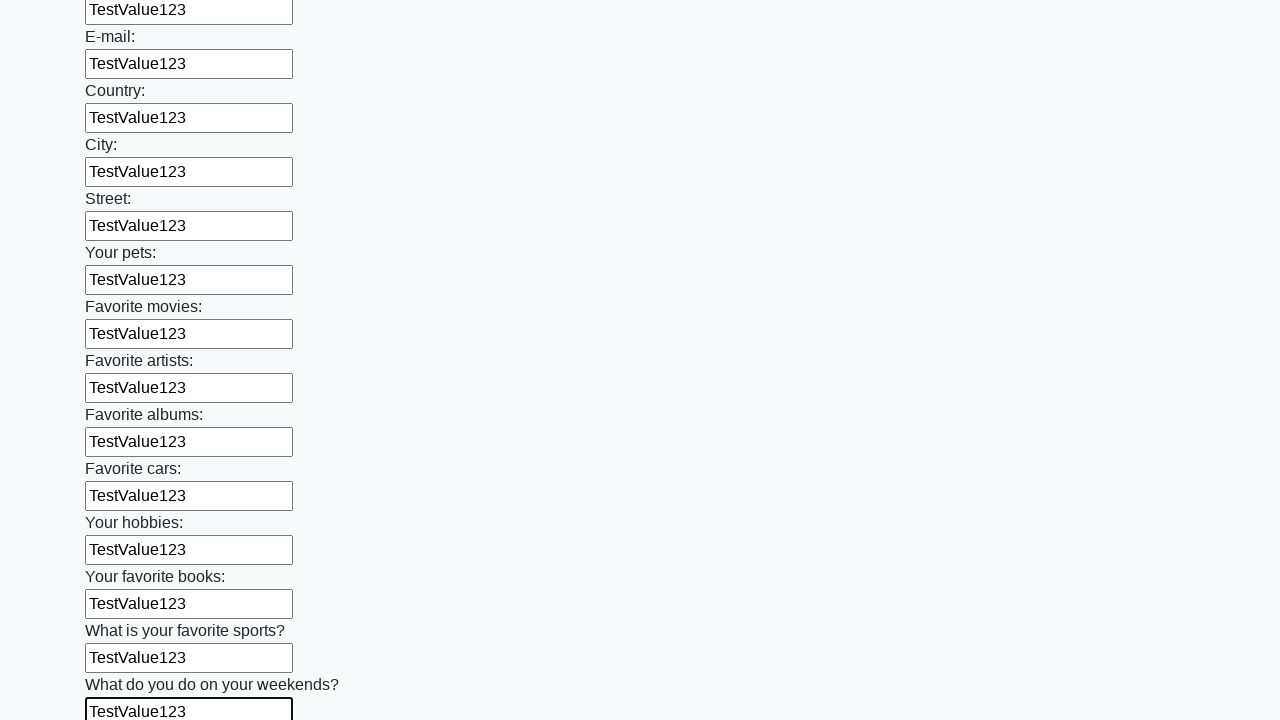

Filled a text input field with 'TestValue123' on [type='text'] >> nth=15
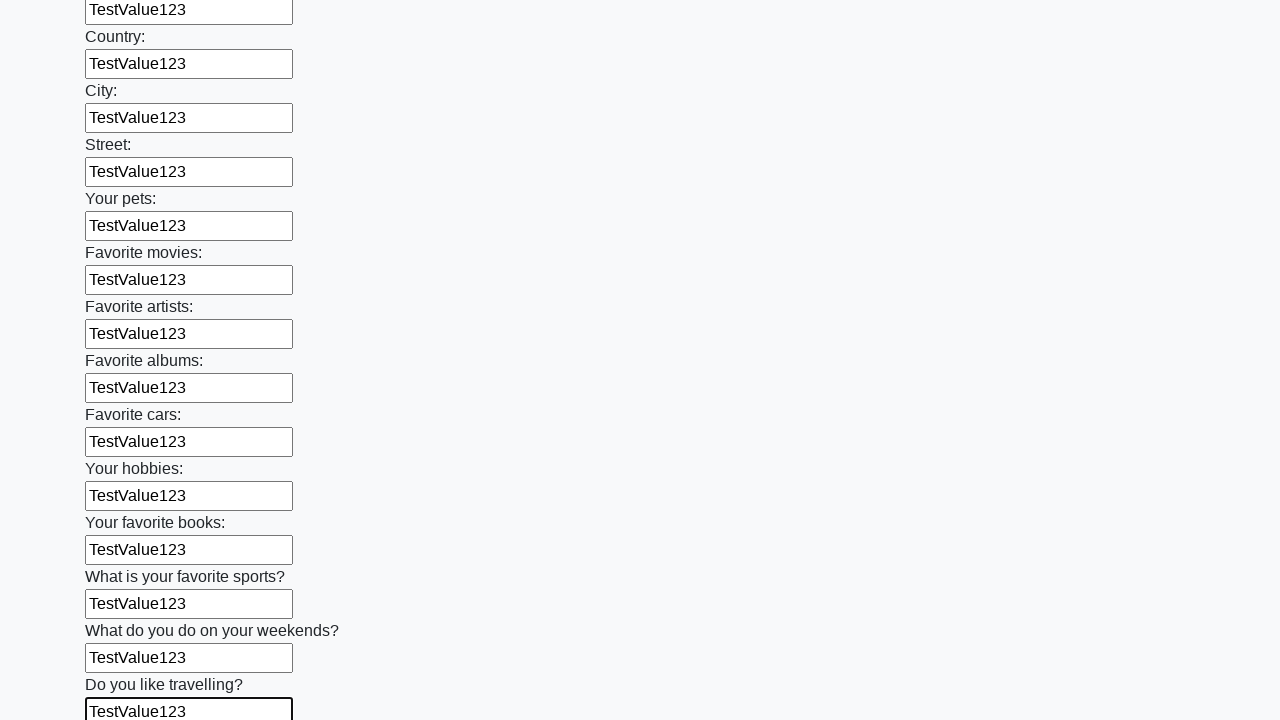

Filled a text input field with 'TestValue123' on [type='text'] >> nth=16
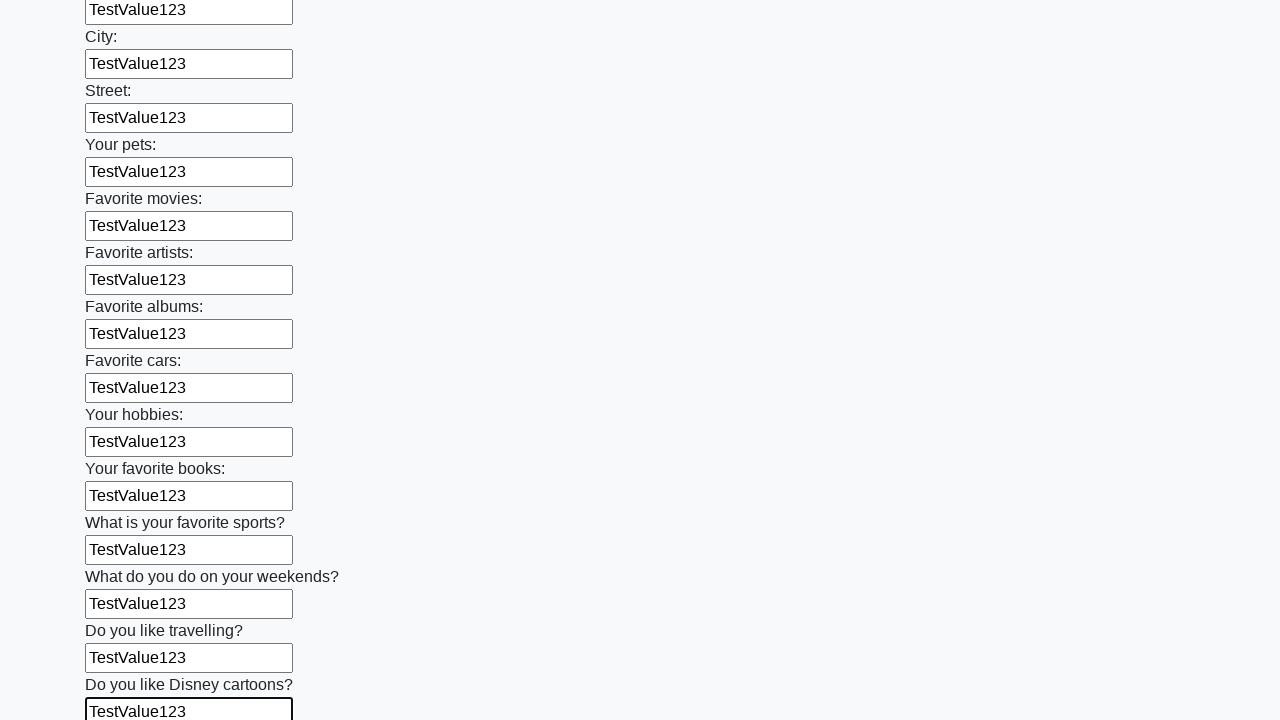

Filled a text input field with 'TestValue123' on [type='text'] >> nth=17
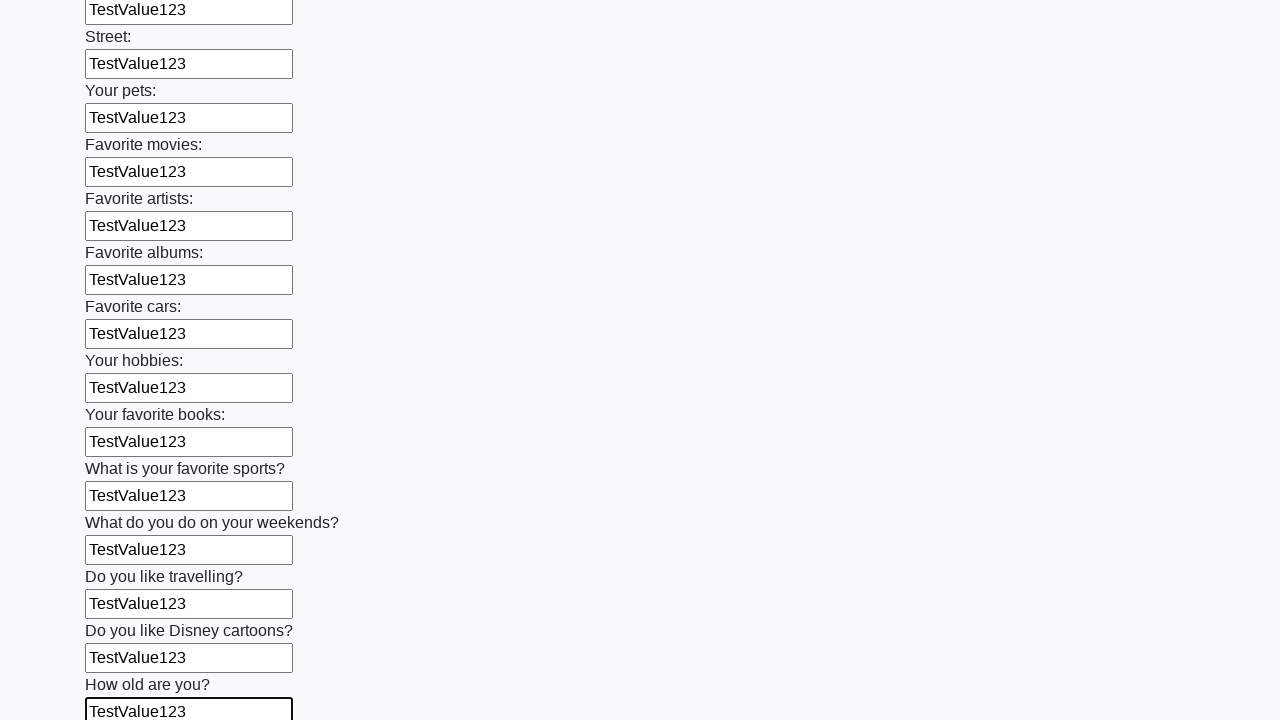

Filled a text input field with 'TestValue123' on [type='text'] >> nth=18
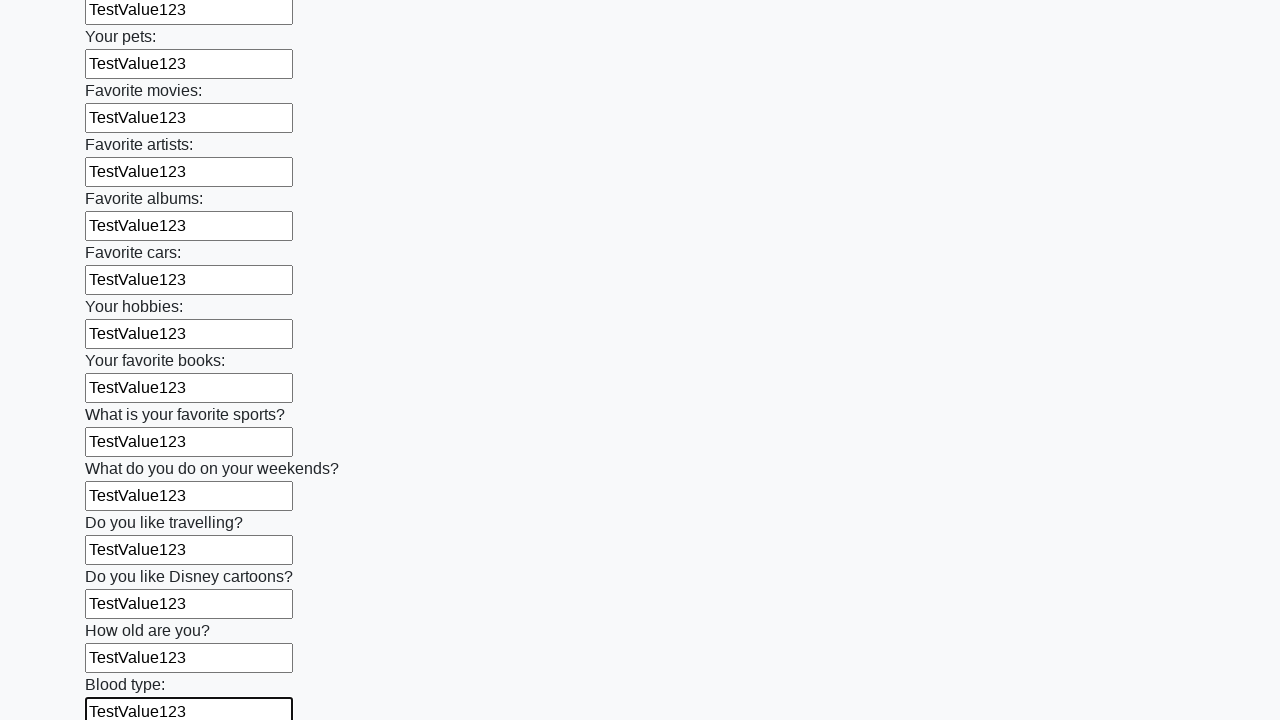

Filled a text input field with 'TestValue123' on [type='text'] >> nth=19
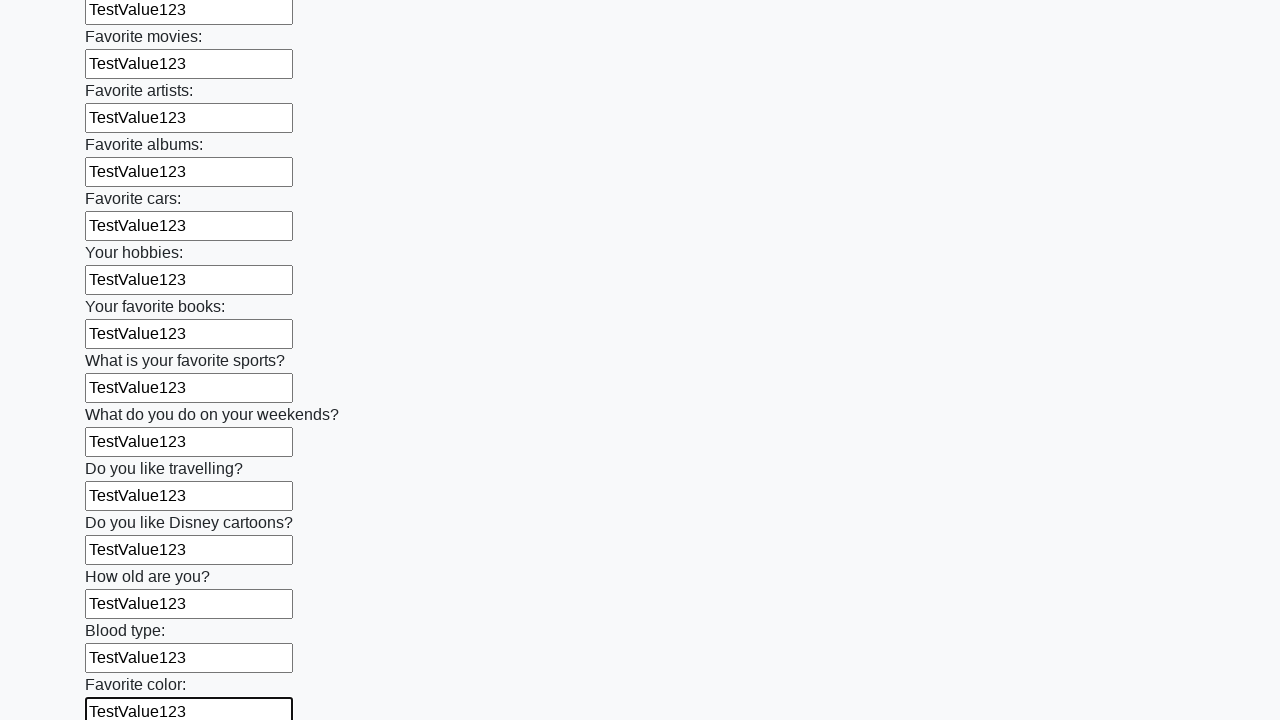

Filled a text input field with 'TestValue123' on [type='text'] >> nth=20
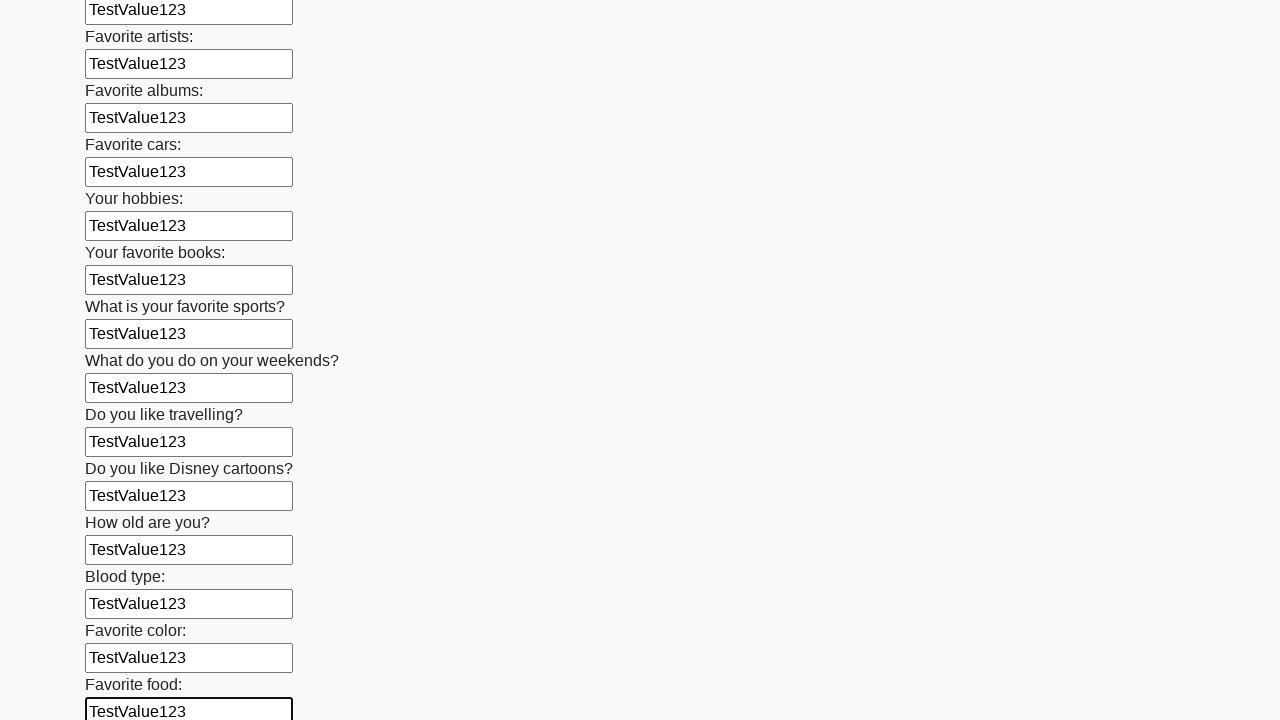

Filled a text input field with 'TestValue123' on [type='text'] >> nth=21
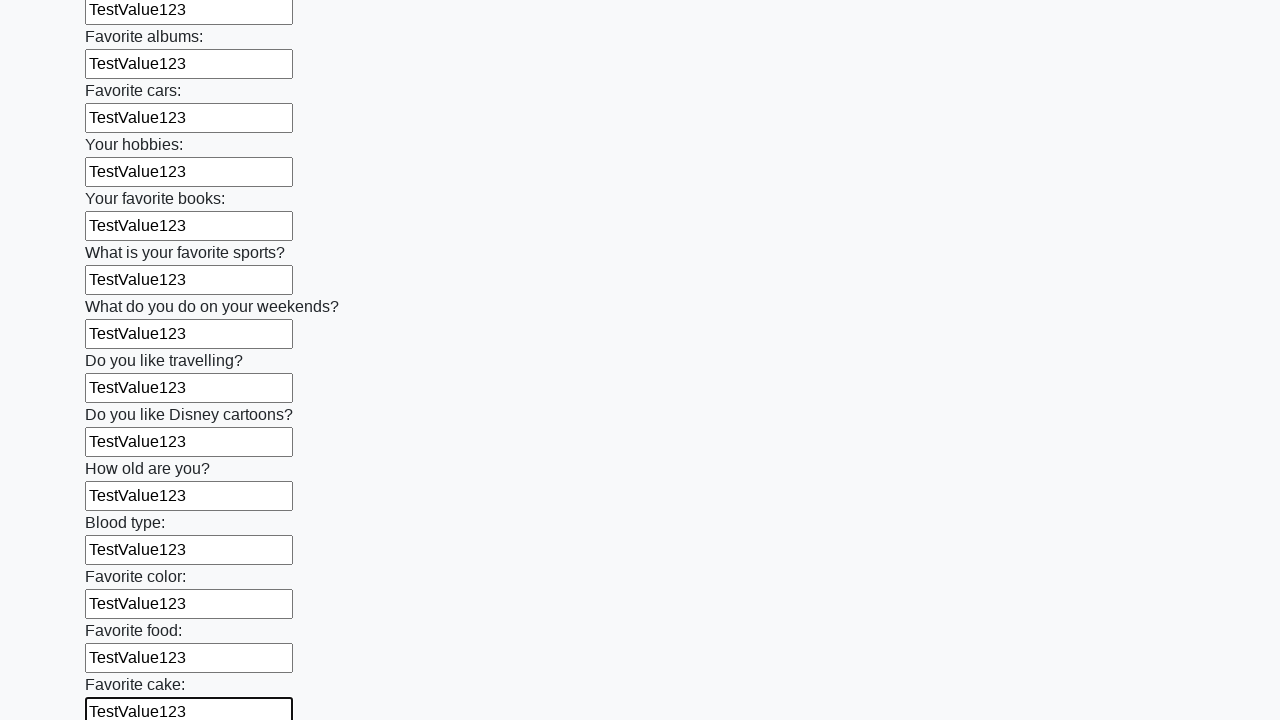

Filled a text input field with 'TestValue123' on [type='text'] >> nth=22
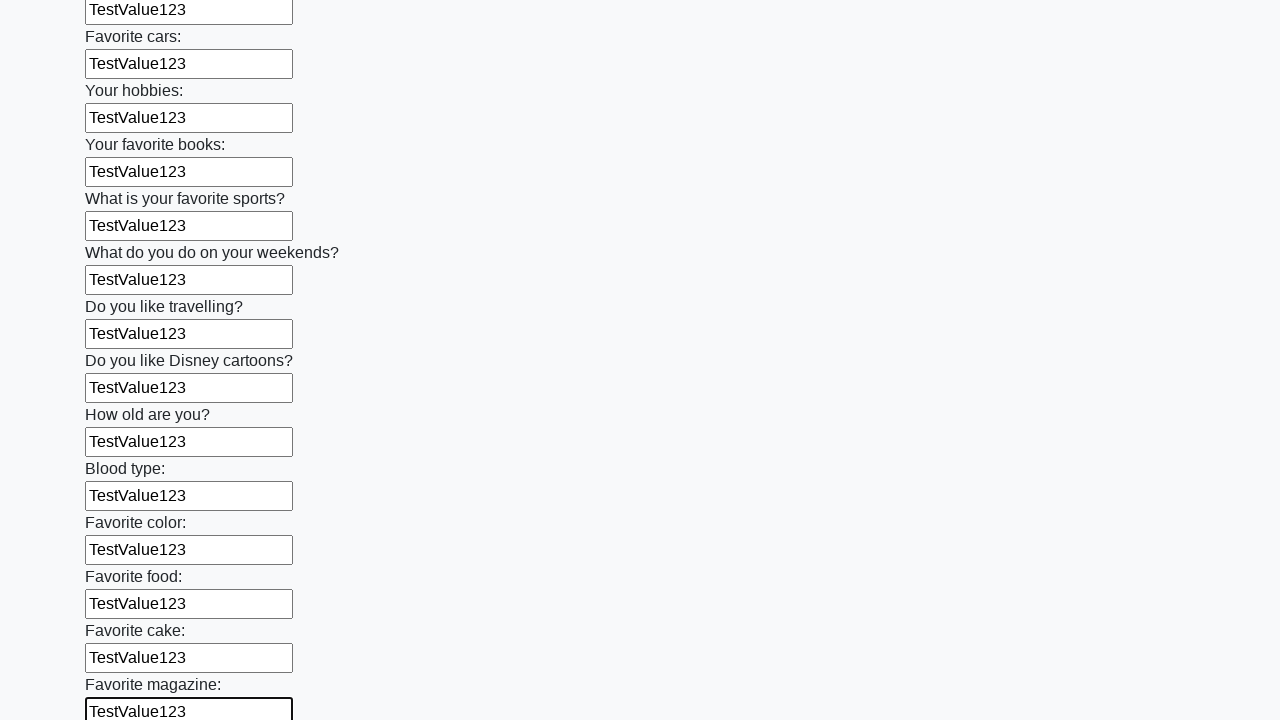

Filled a text input field with 'TestValue123' on [type='text'] >> nth=23
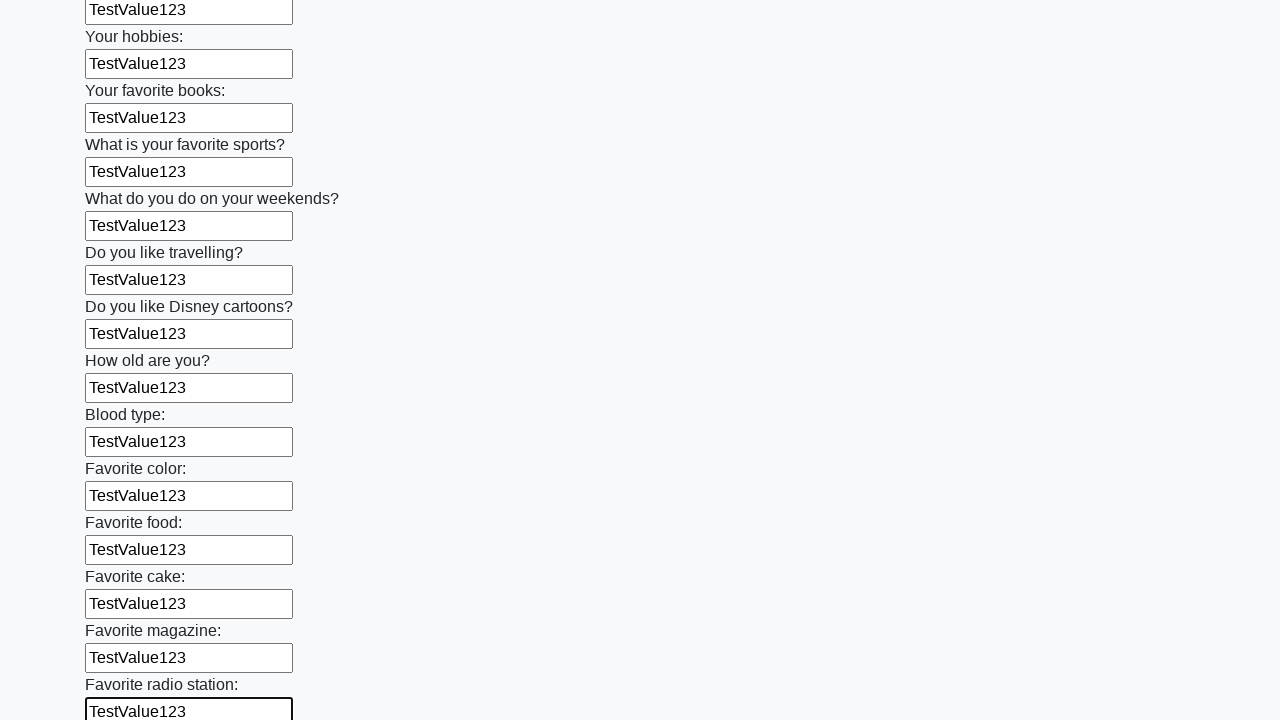

Filled a text input field with 'TestValue123' on [type='text'] >> nth=24
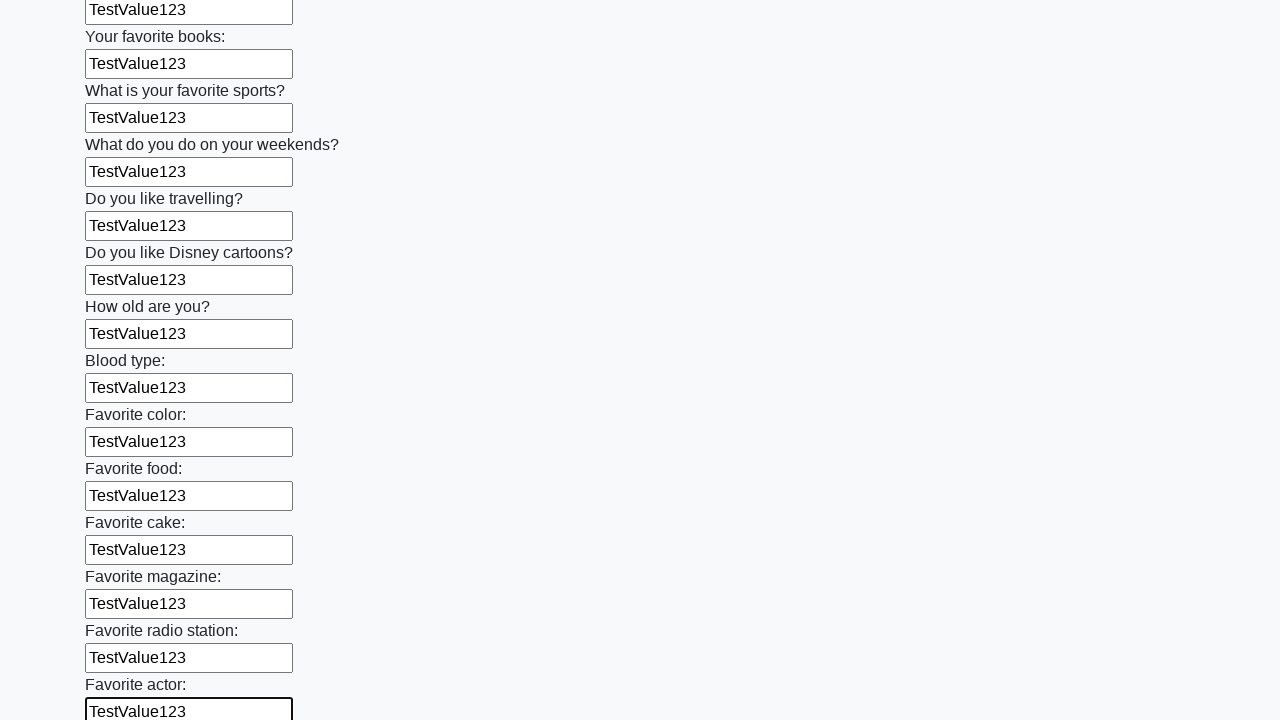

Filled a text input field with 'TestValue123' on [type='text'] >> nth=25
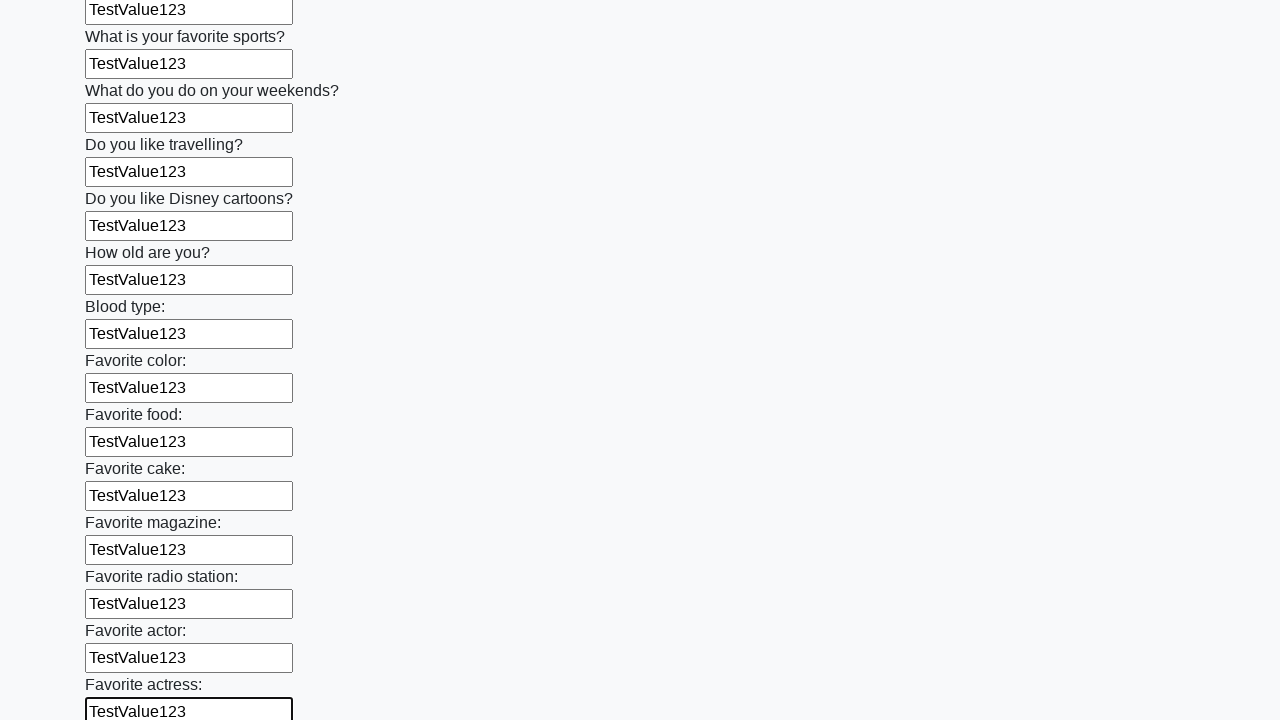

Filled a text input field with 'TestValue123' on [type='text'] >> nth=26
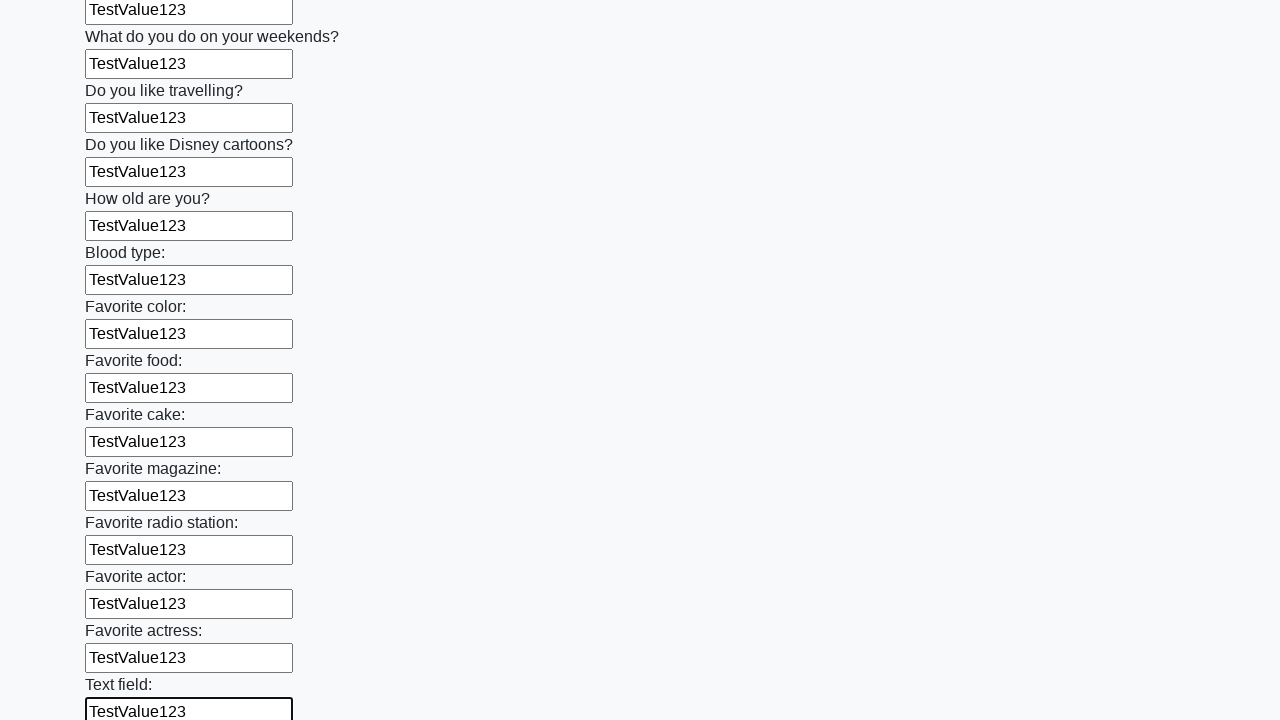

Filled a text input field with 'TestValue123' on [type='text'] >> nth=27
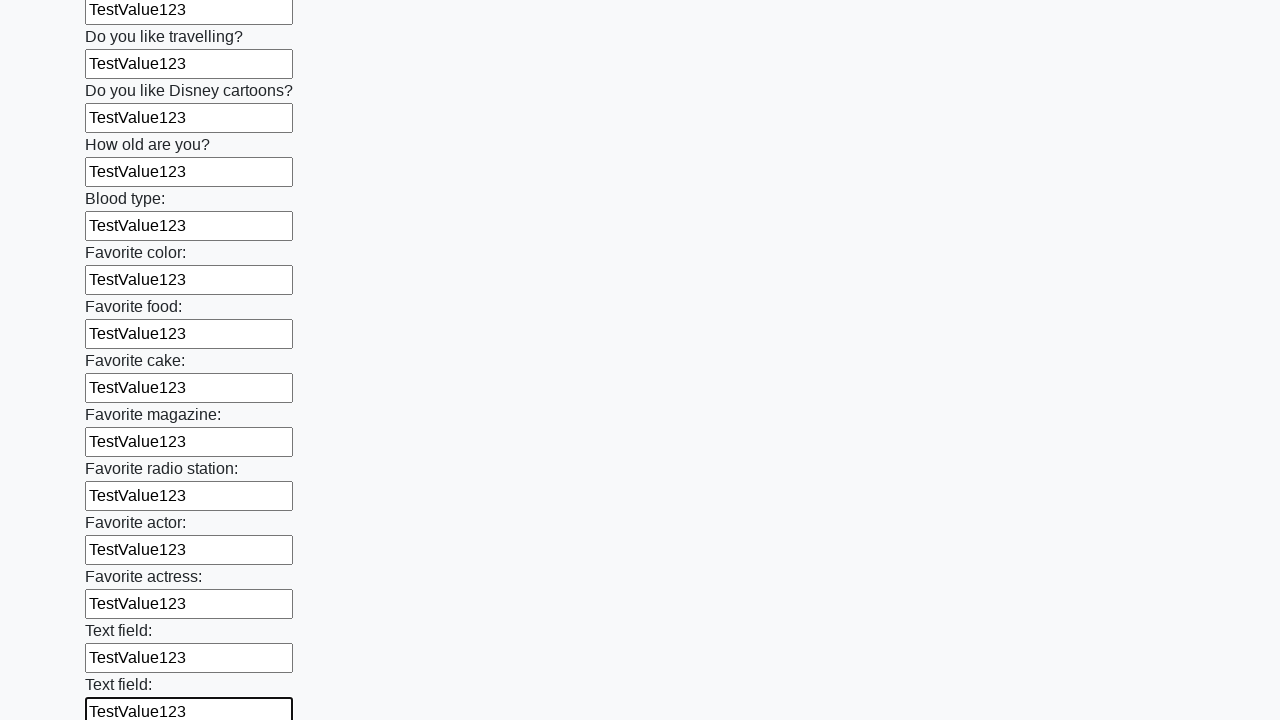

Filled a text input field with 'TestValue123' on [type='text'] >> nth=28
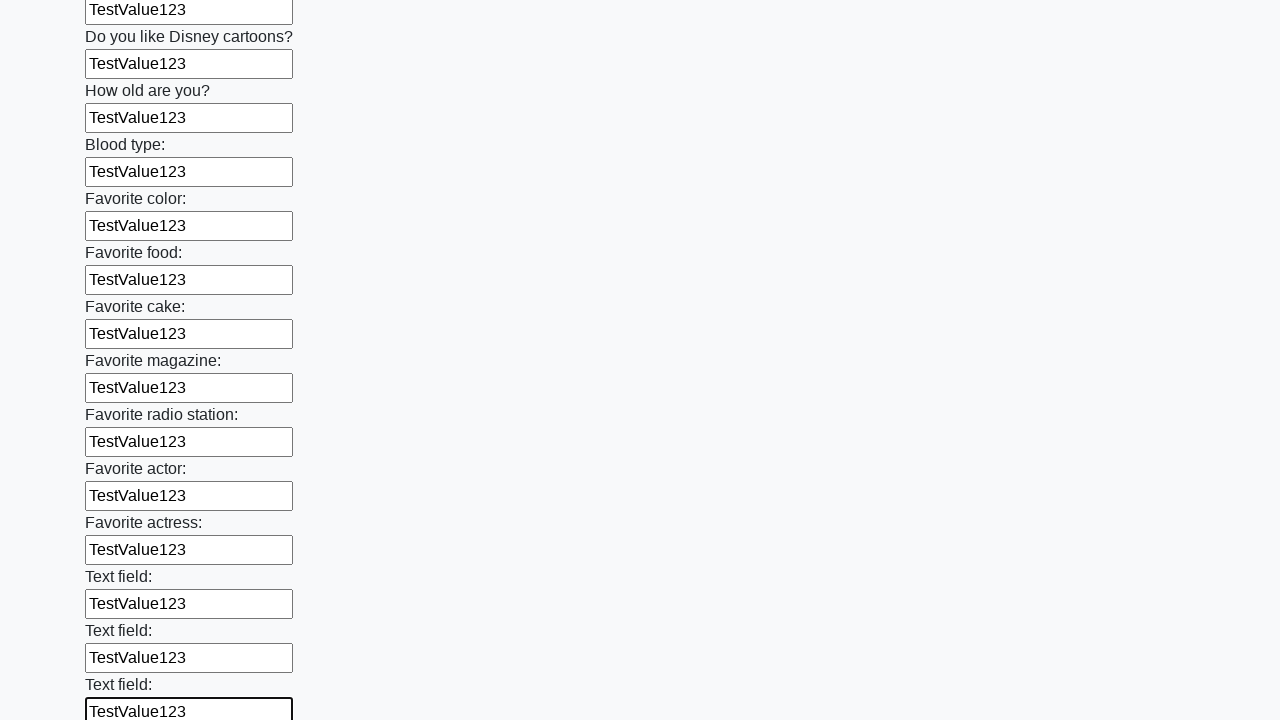

Filled a text input field with 'TestValue123' on [type='text'] >> nth=29
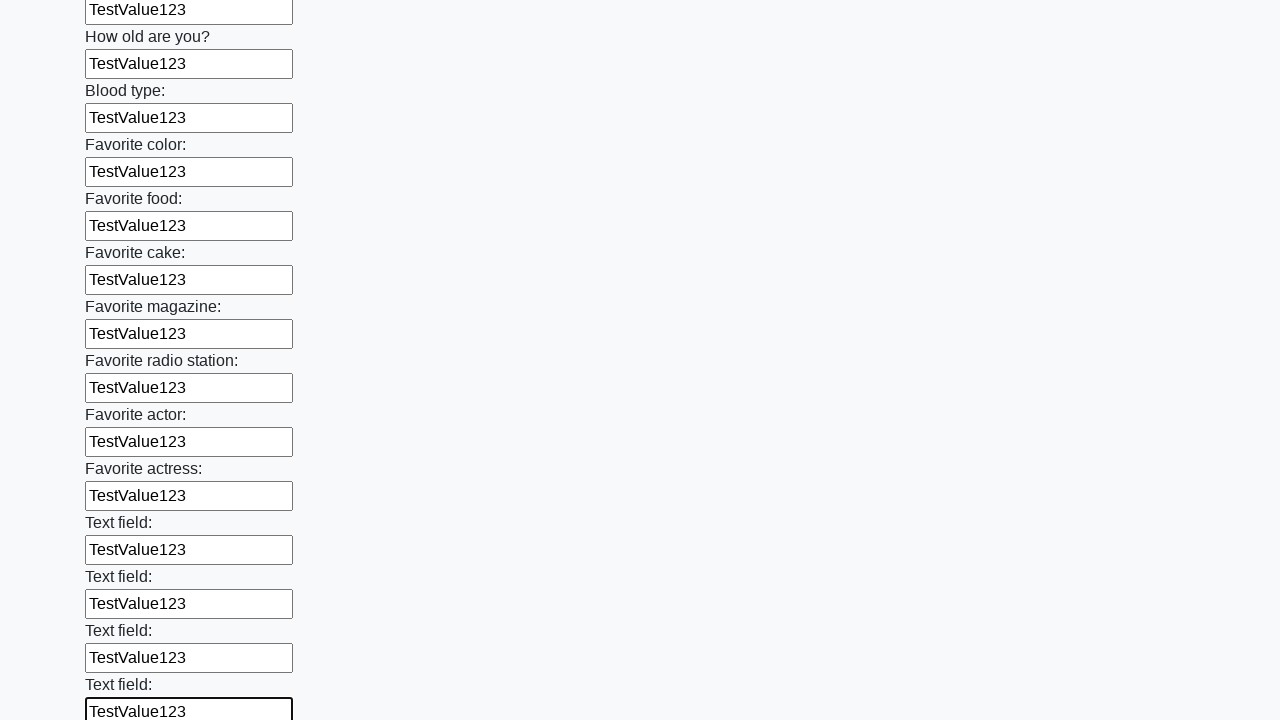

Filled a text input field with 'TestValue123' on [type='text'] >> nth=30
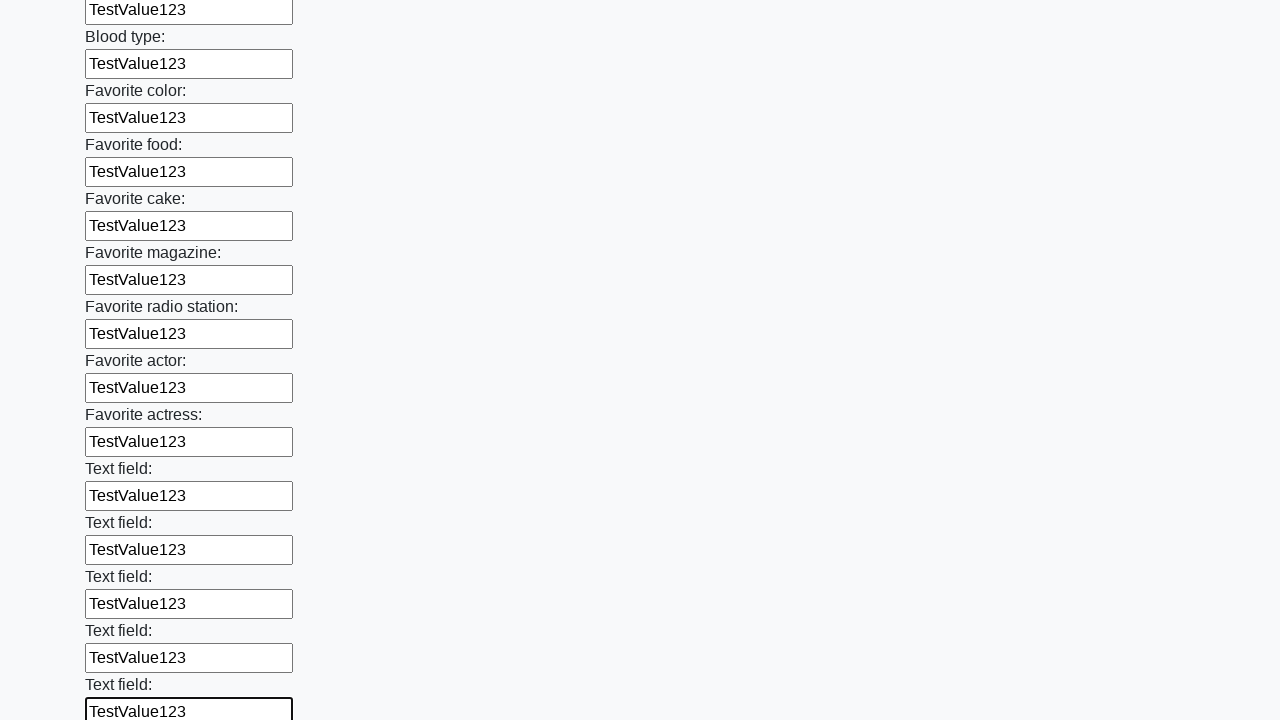

Filled a text input field with 'TestValue123' on [type='text'] >> nth=31
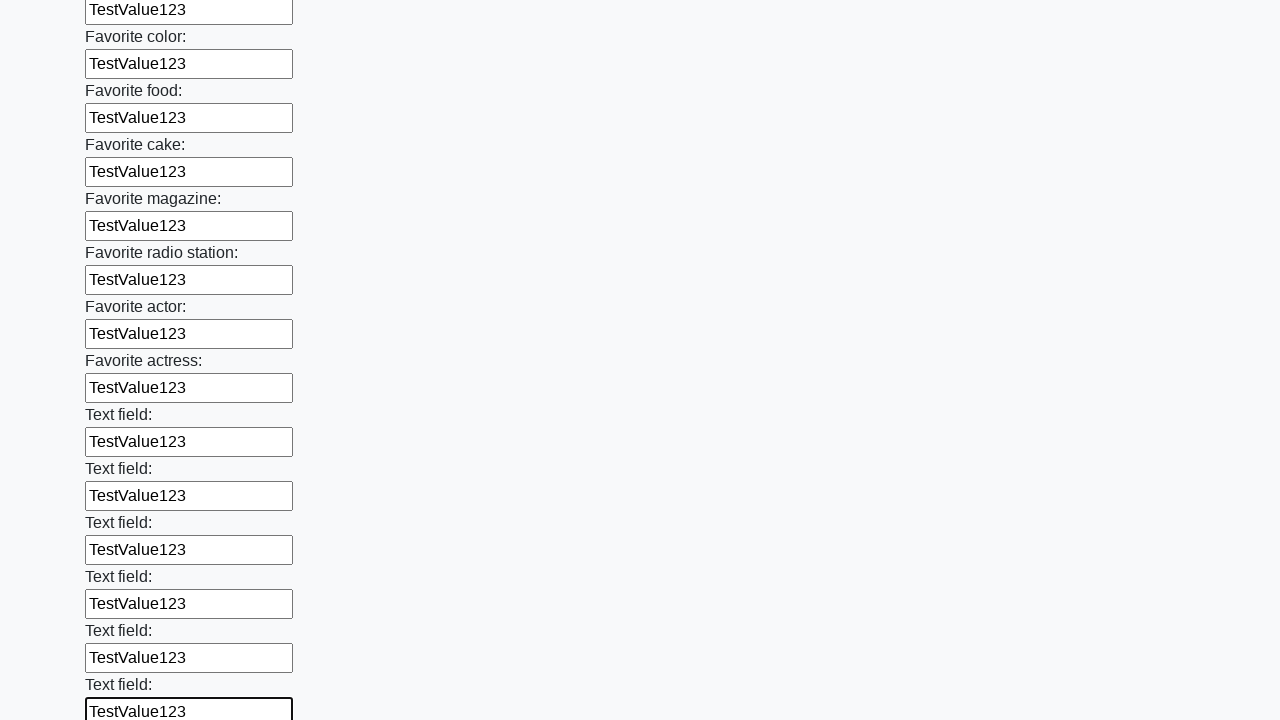

Filled a text input field with 'TestValue123' on [type='text'] >> nth=32
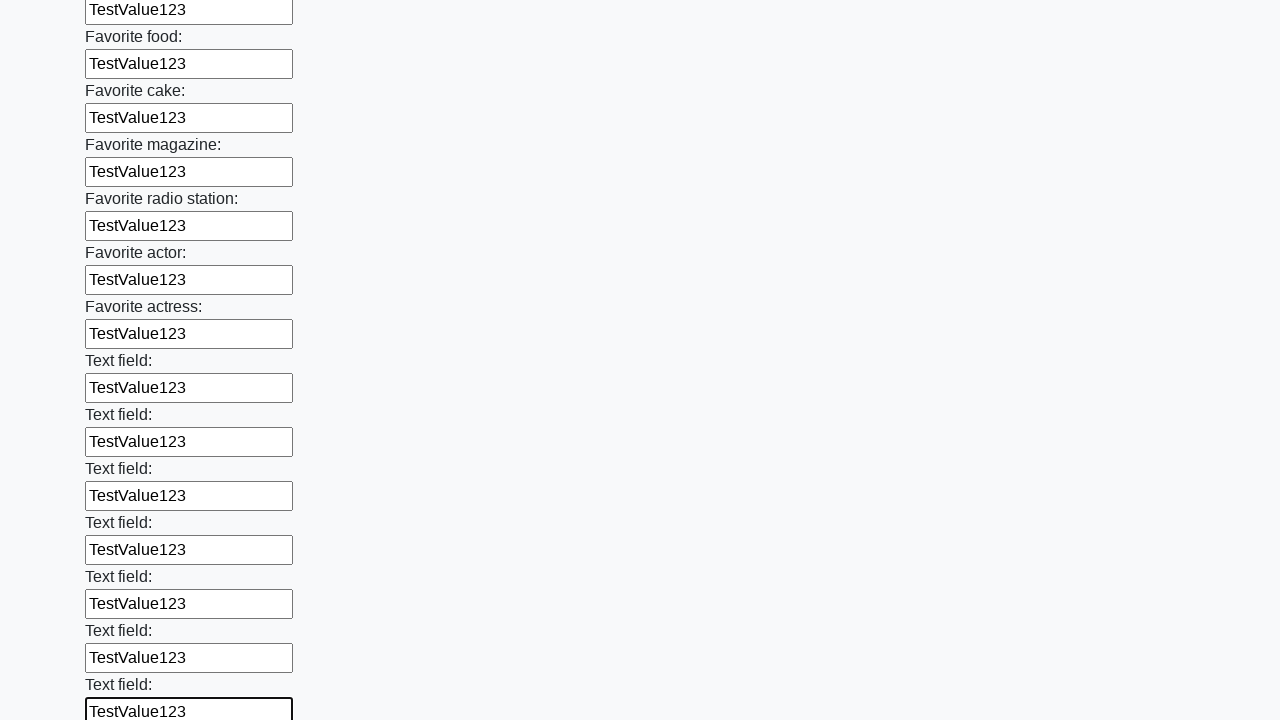

Filled a text input field with 'TestValue123' on [type='text'] >> nth=33
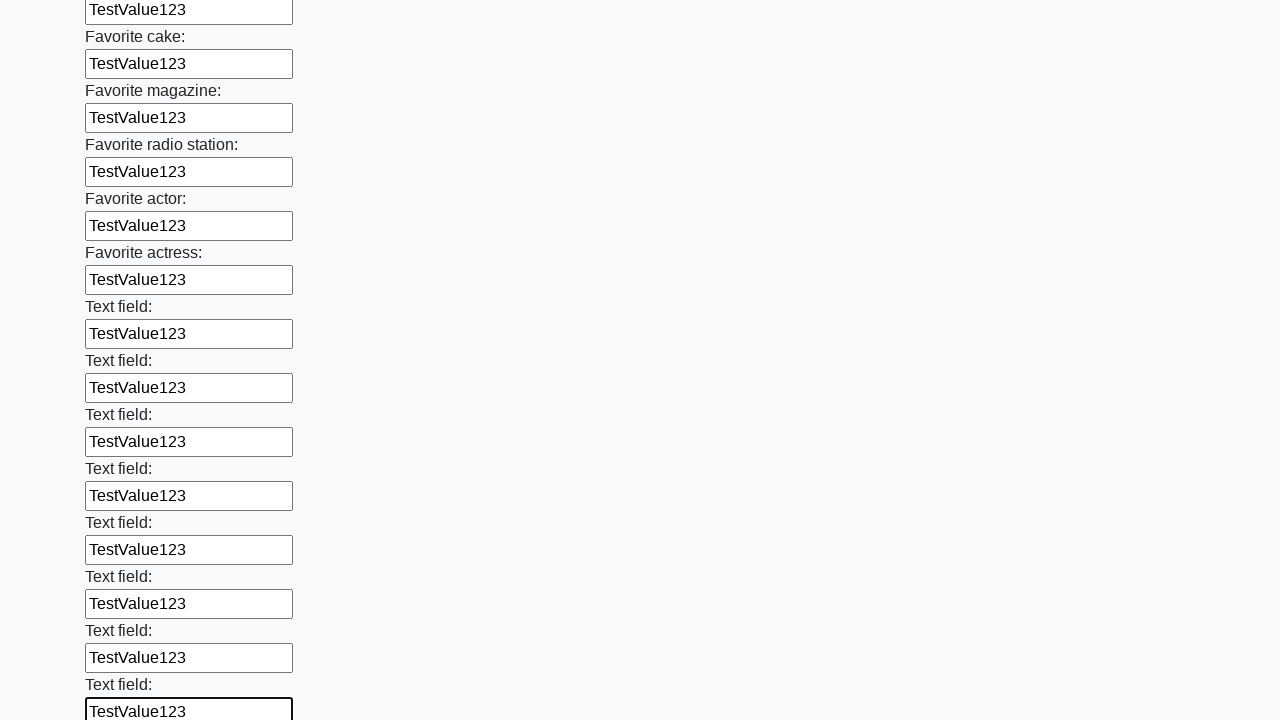

Filled a text input field with 'TestValue123' on [type='text'] >> nth=34
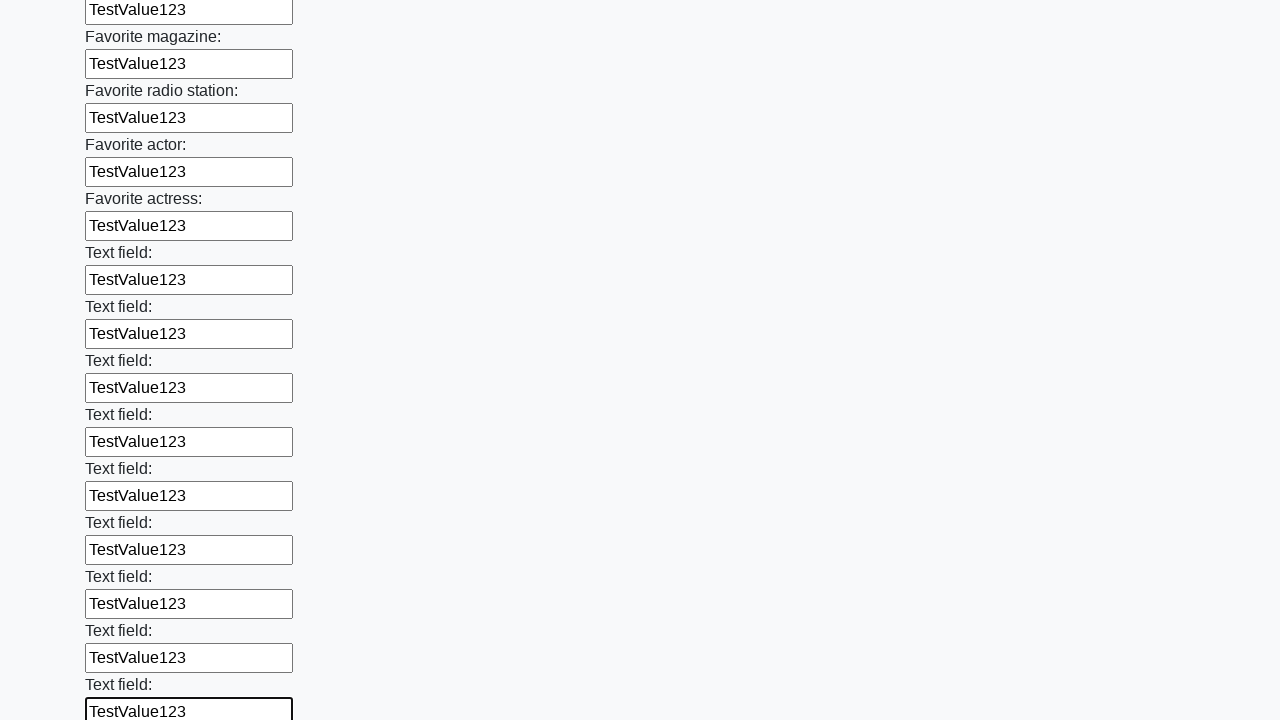

Filled a text input field with 'TestValue123' on [type='text'] >> nth=35
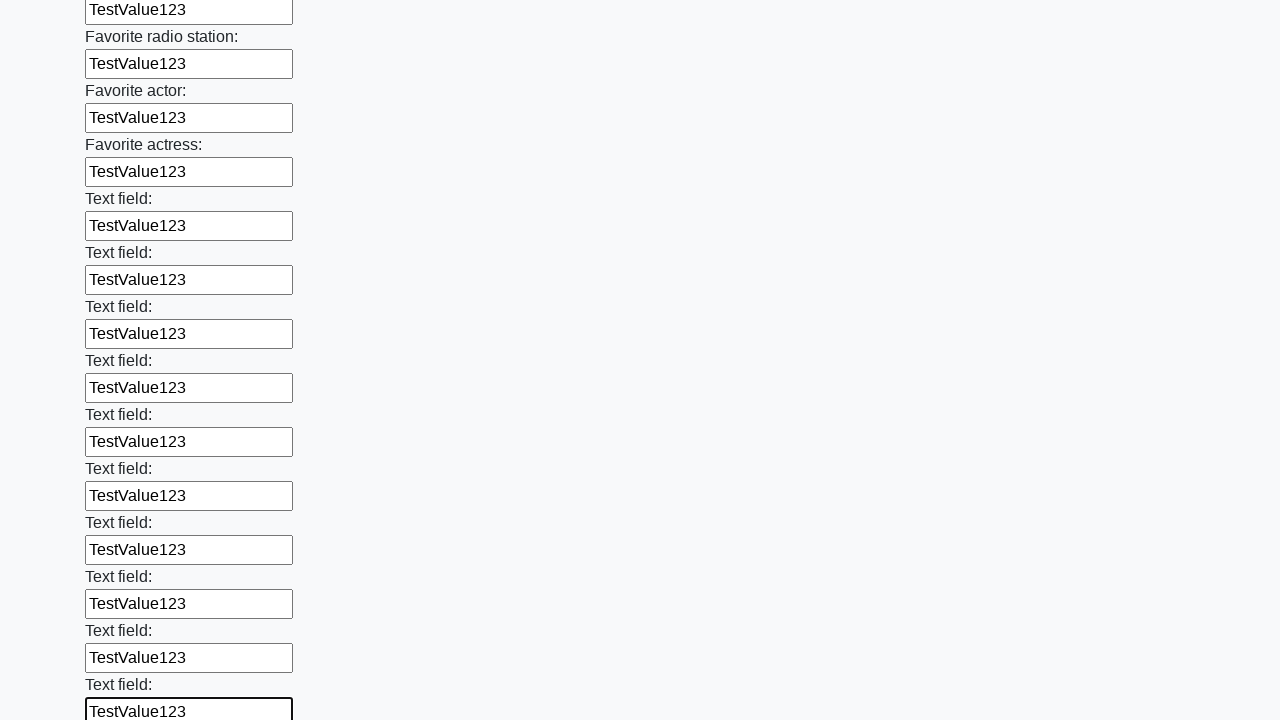

Filled a text input field with 'TestValue123' on [type='text'] >> nth=36
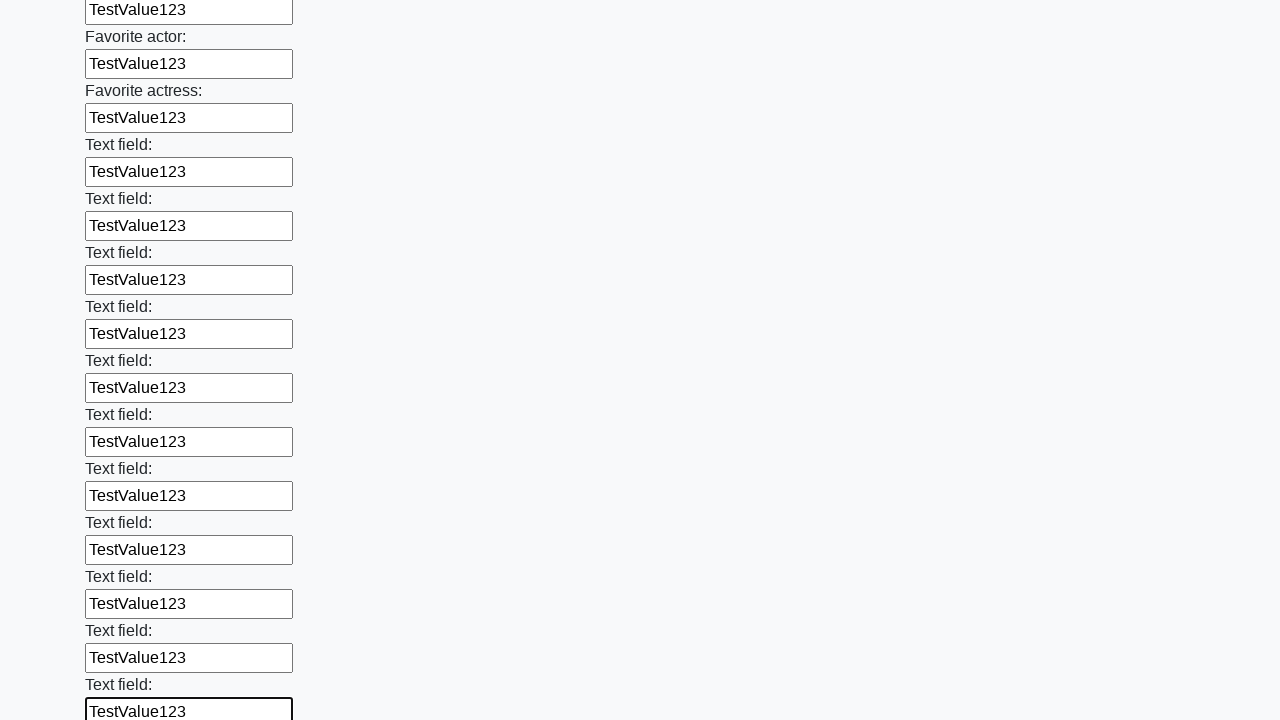

Filled a text input field with 'TestValue123' on [type='text'] >> nth=37
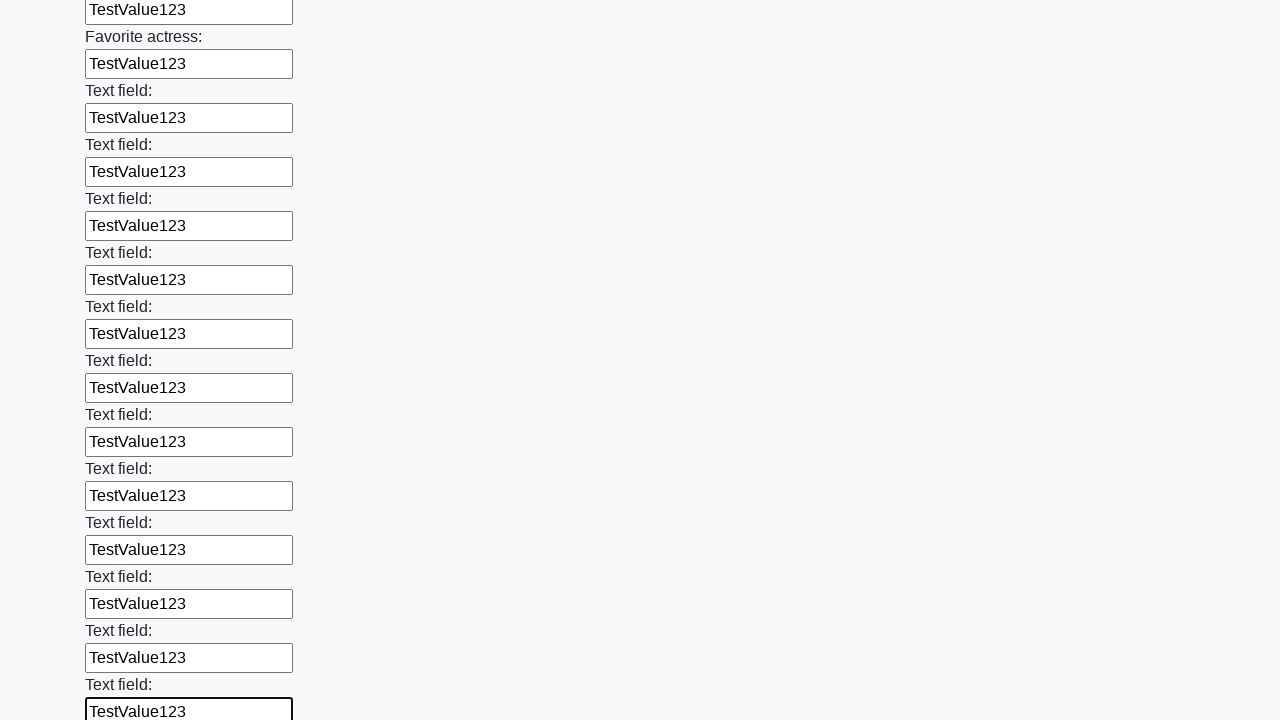

Filled a text input field with 'TestValue123' on [type='text'] >> nth=38
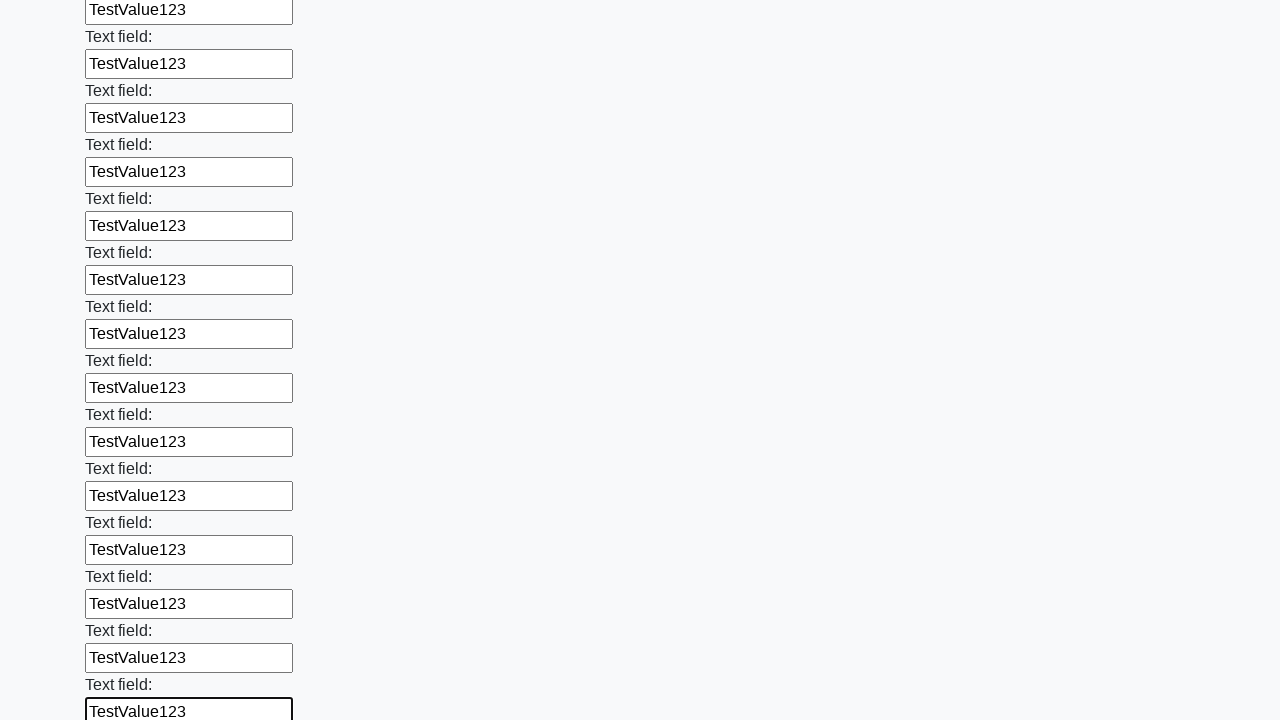

Filled a text input field with 'TestValue123' on [type='text'] >> nth=39
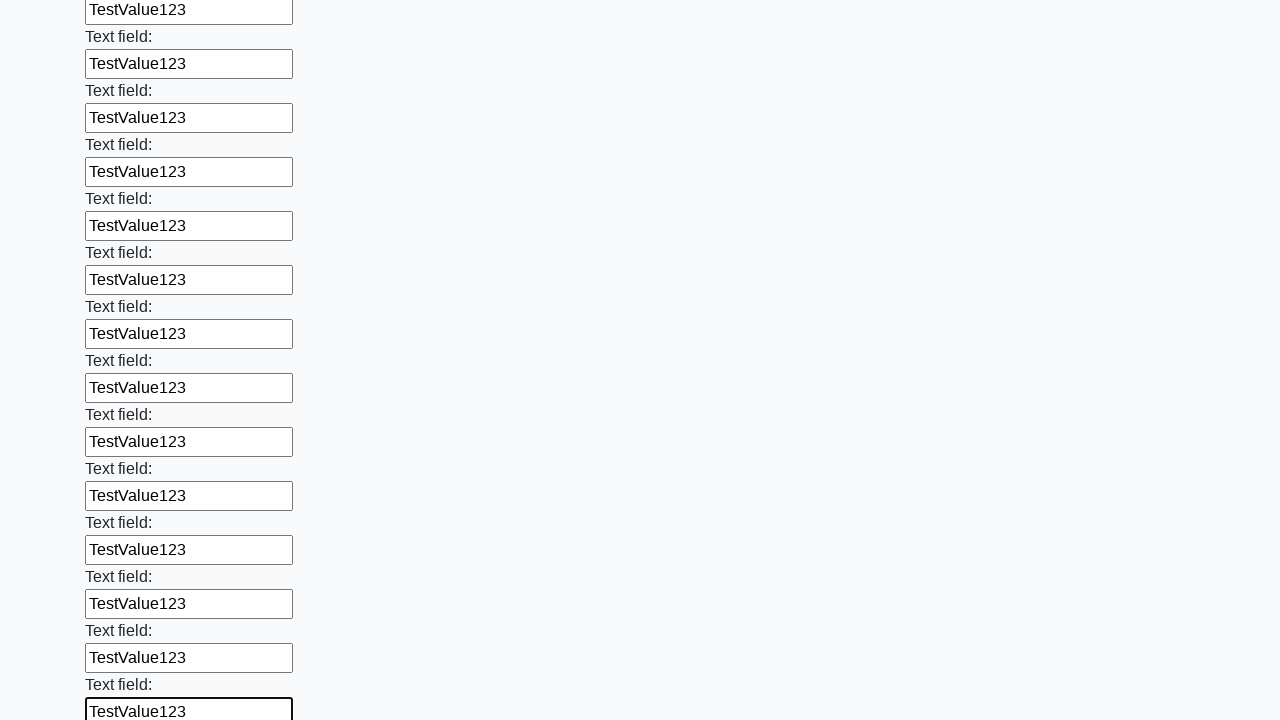

Filled a text input field with 'TestValue123' on [type='text'] >> nth=40
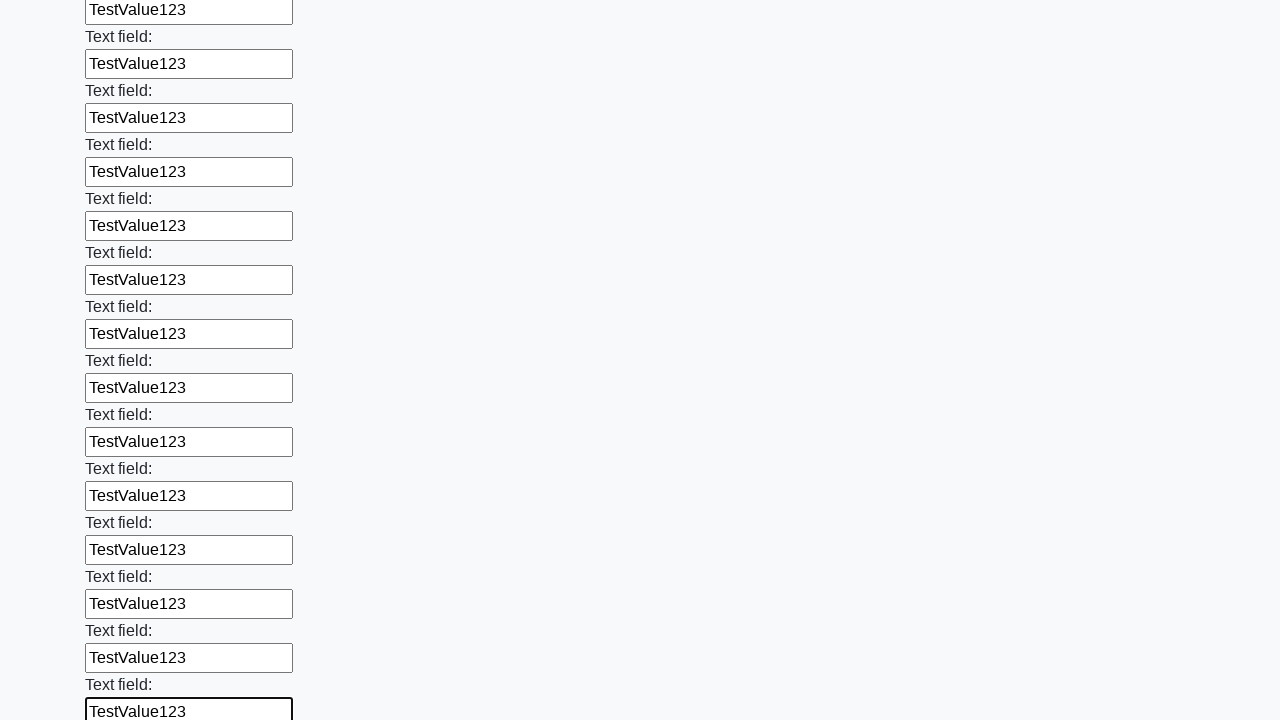

Filled a text input field with 'TestValue123' on [type='text'] >> nth=41
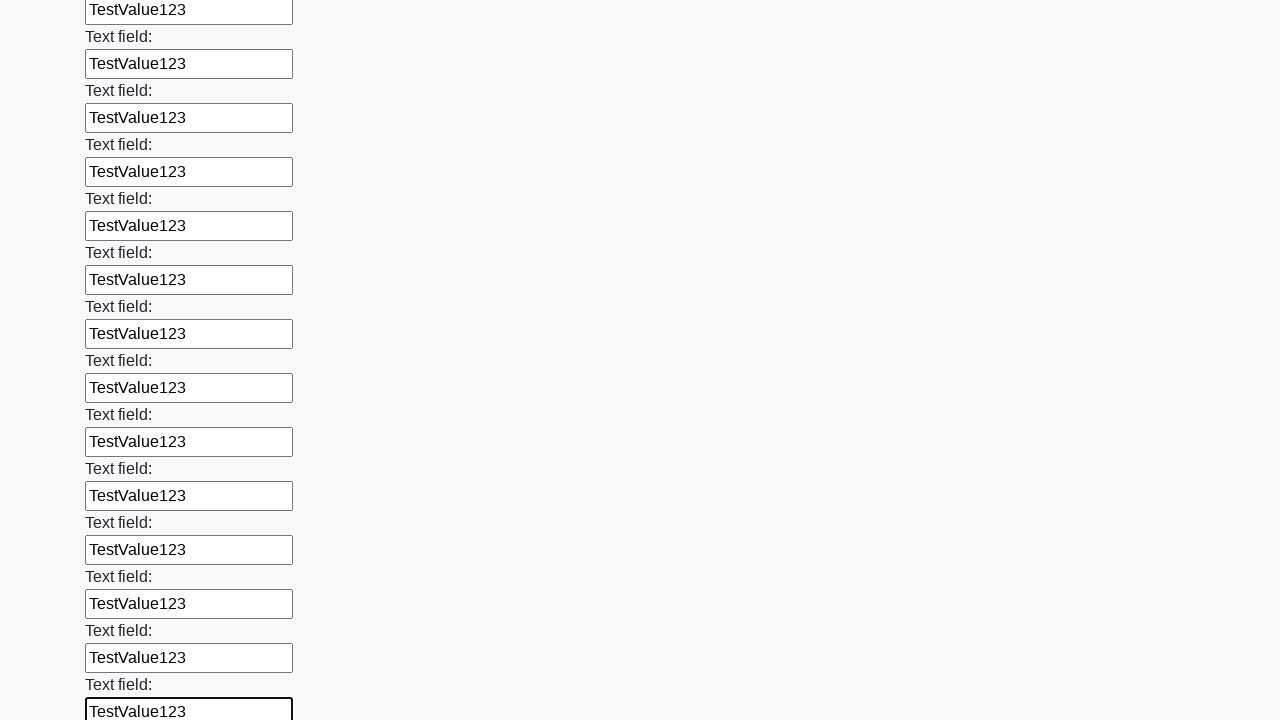

Filled a text input field with 'TestValue123' on [type='text'] >> nth=42
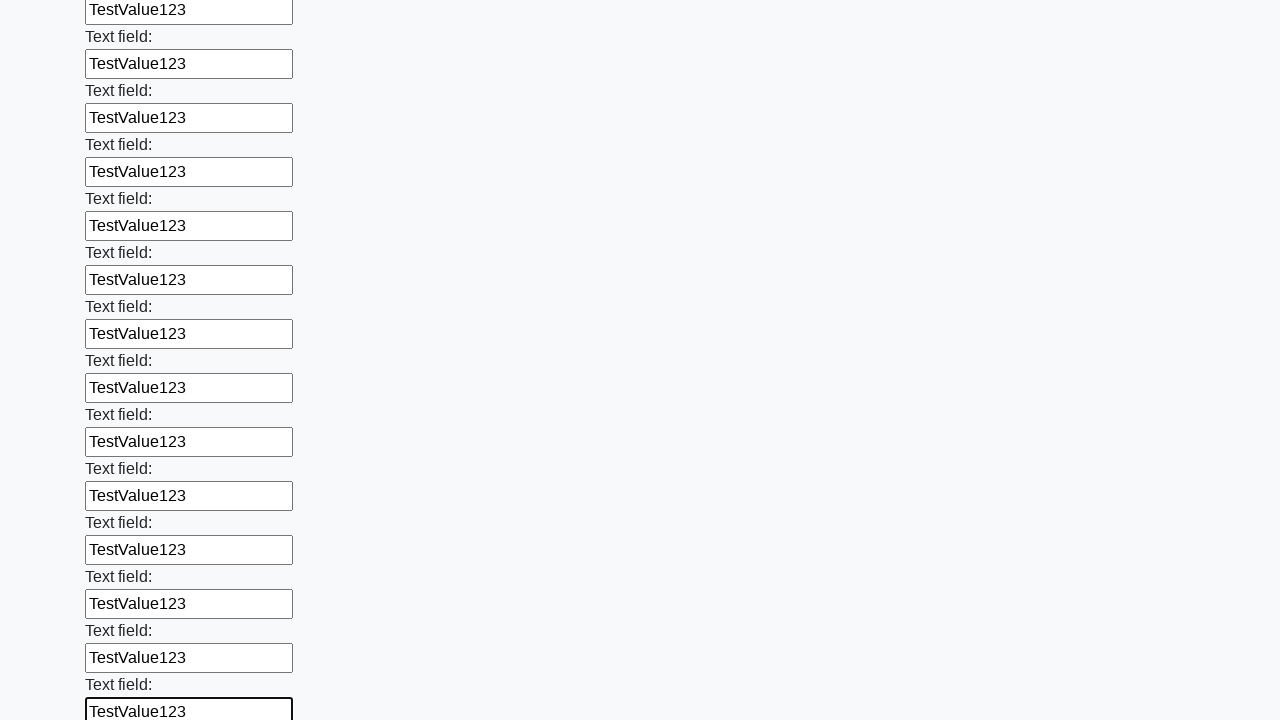

Filled a text input field with 'TestValue123' on [type='text'] >> nth=43
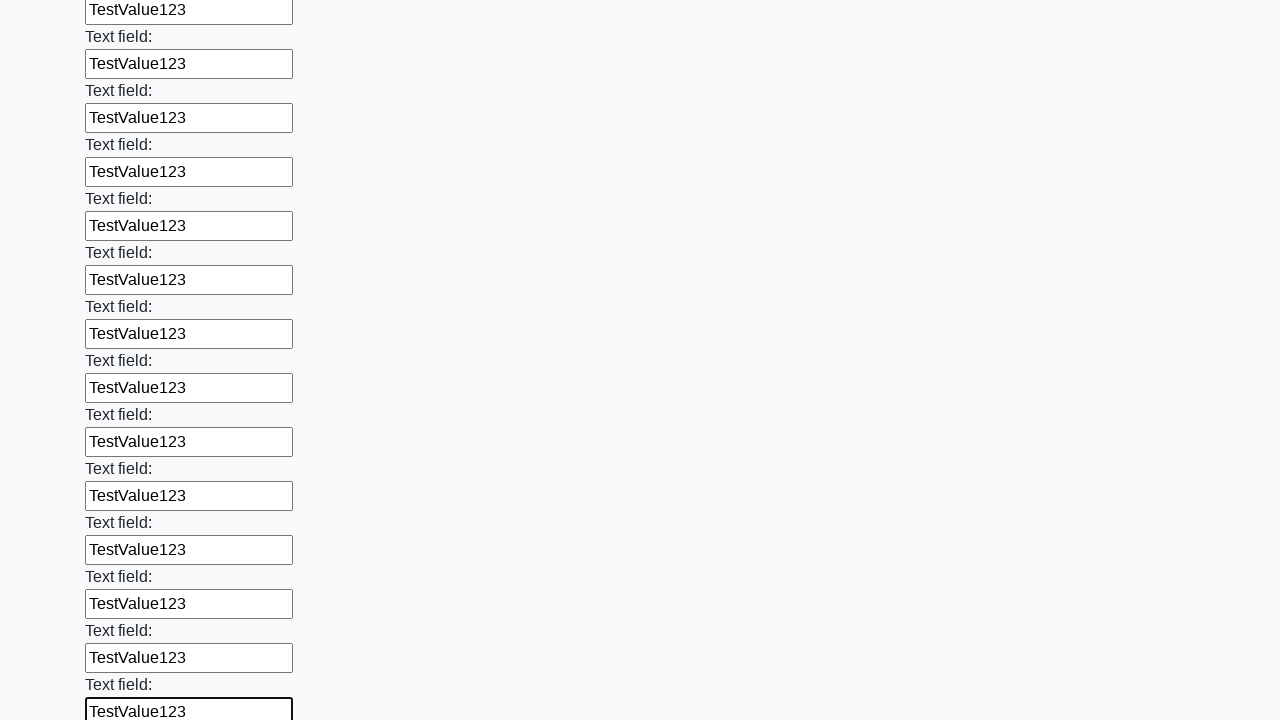

Filled a text input field with 'TestValue123' on [type='text'] >> nth=44
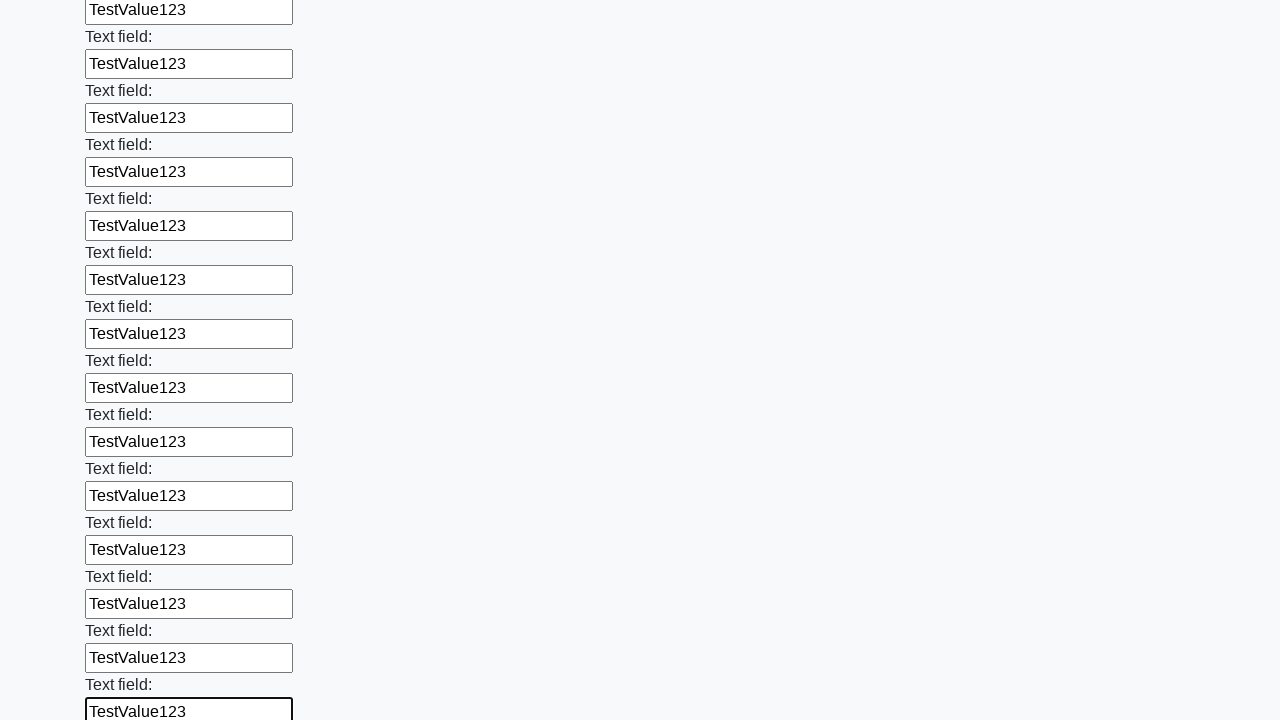

Filled a text input field with 'TestValue123' on [type='text'] >> nth=45
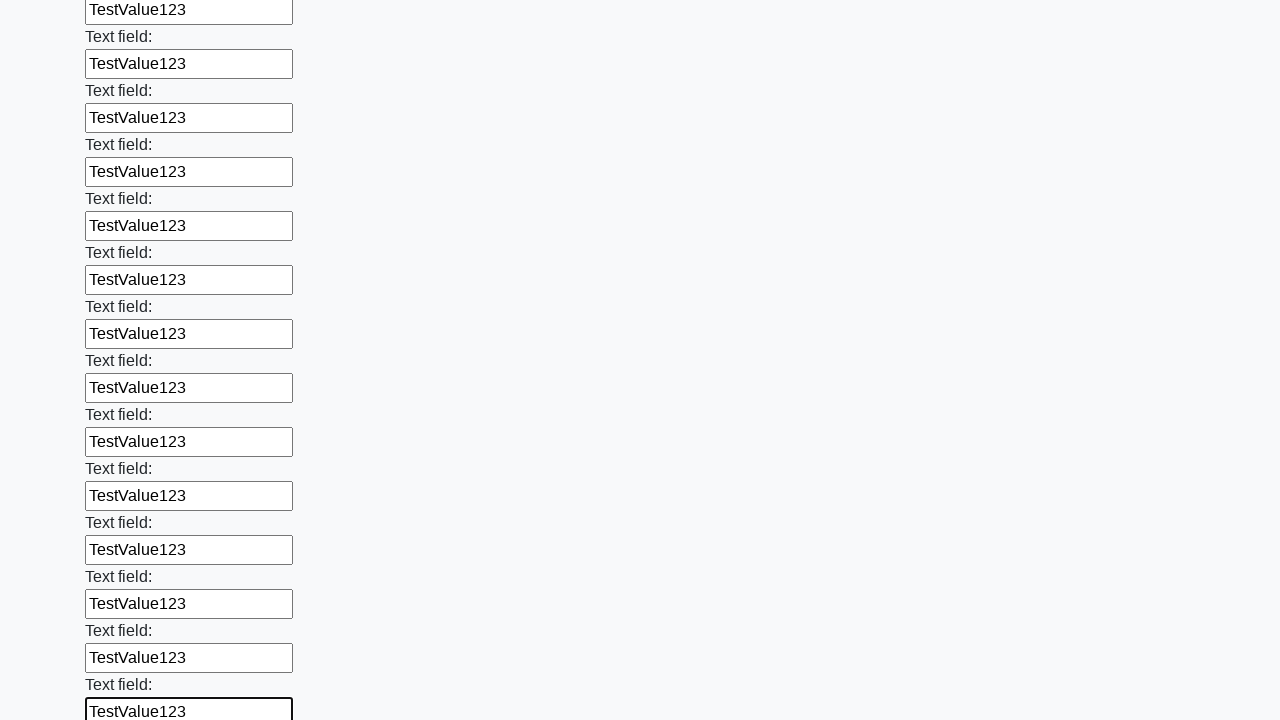

Filled a text input field with 'TestValue123' on [type='text'] >> nth=46
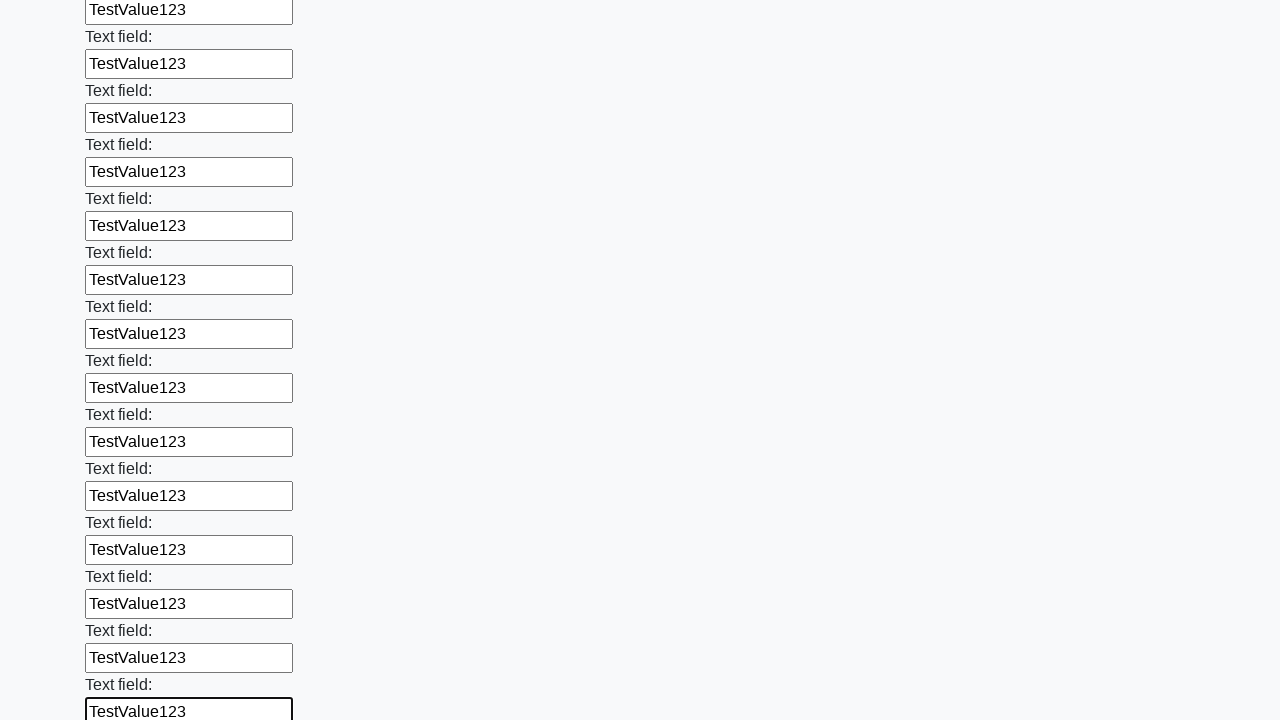

Filled a text input field with 'TestValue123' on [type='text'] >> nth=47
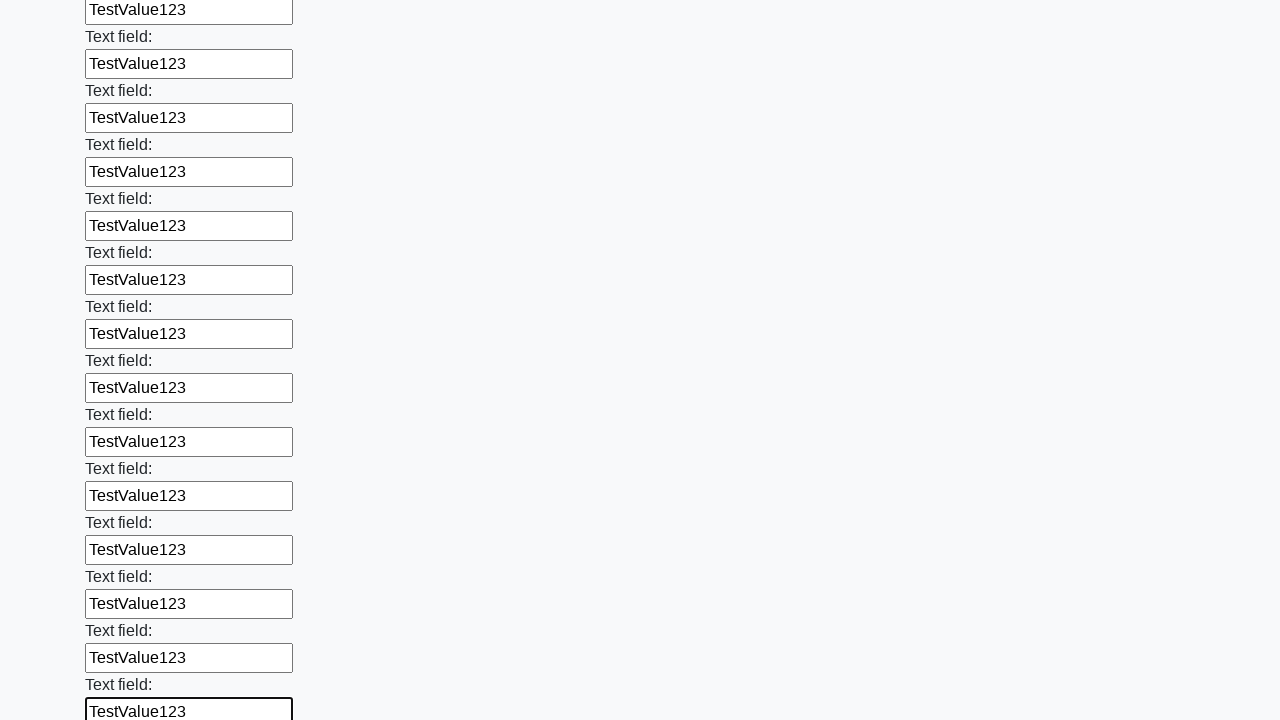

Filled a text input field with 'TestValue123' on [type='text'] >> nth=48
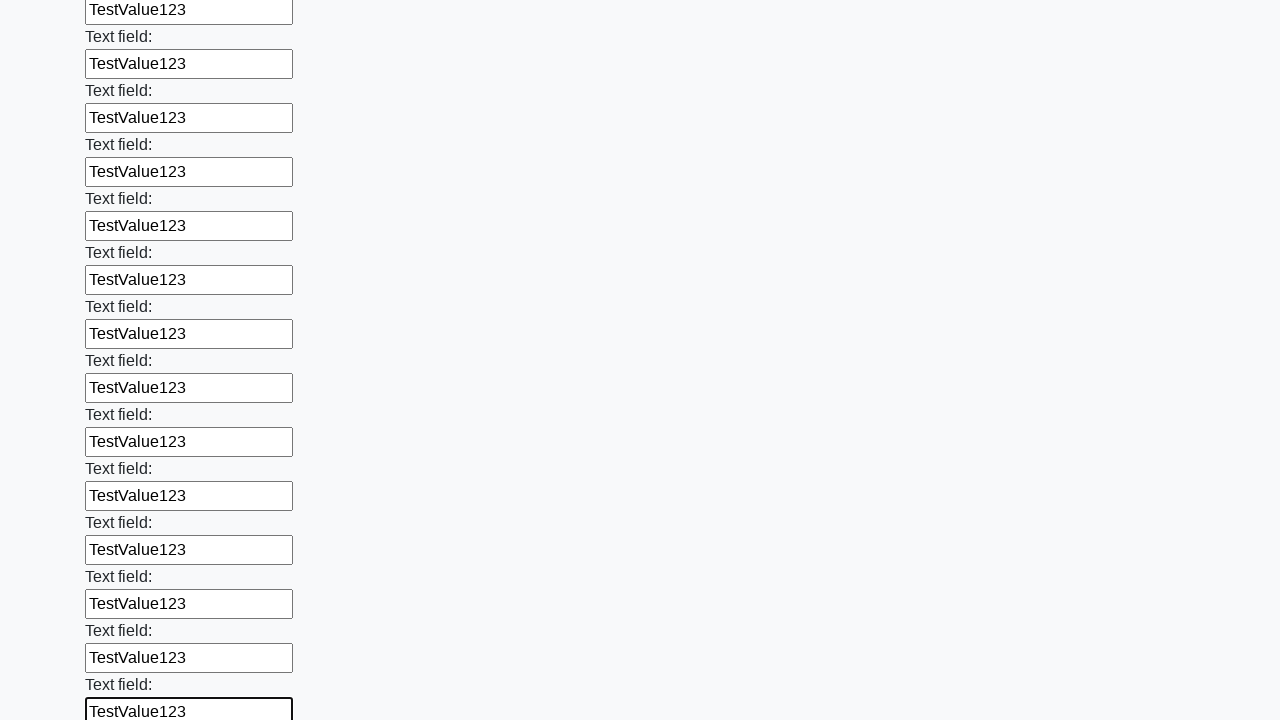

Filled a text input field with 'TestValue123' on [type='text'] >> nth=49
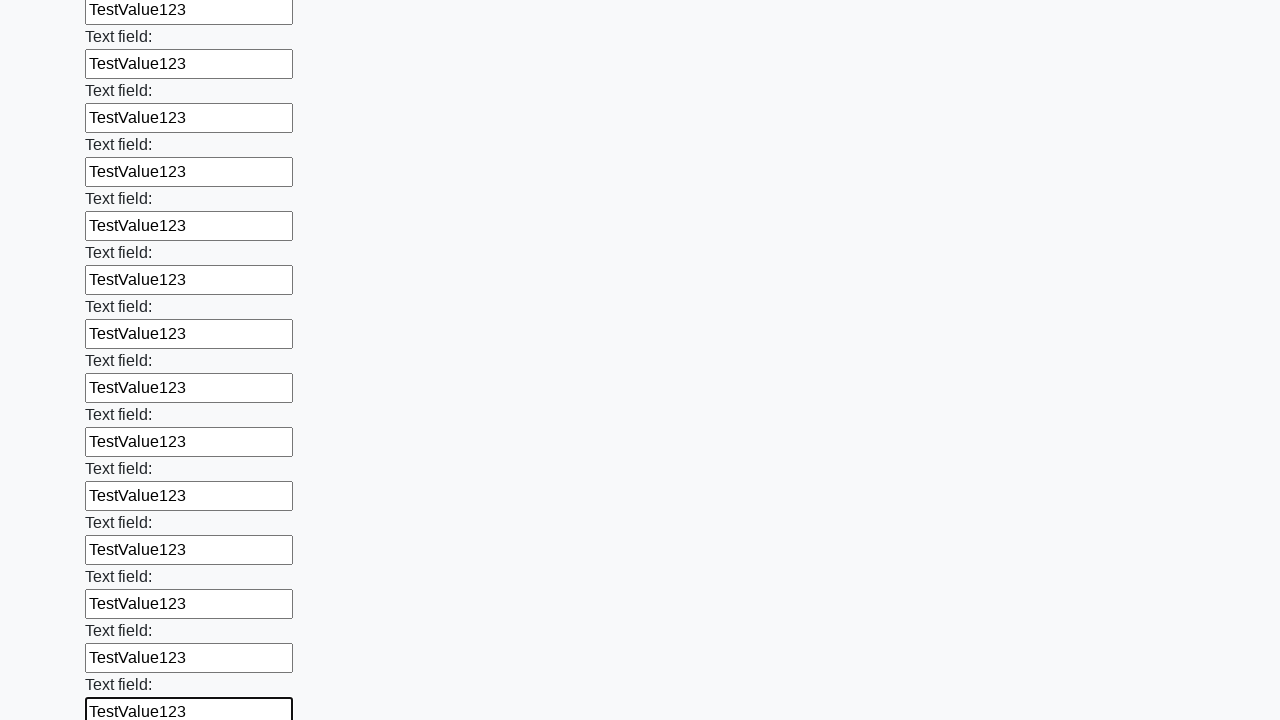

Filled a text input field with 'TestValue123' on [type='text'] >> nth=50
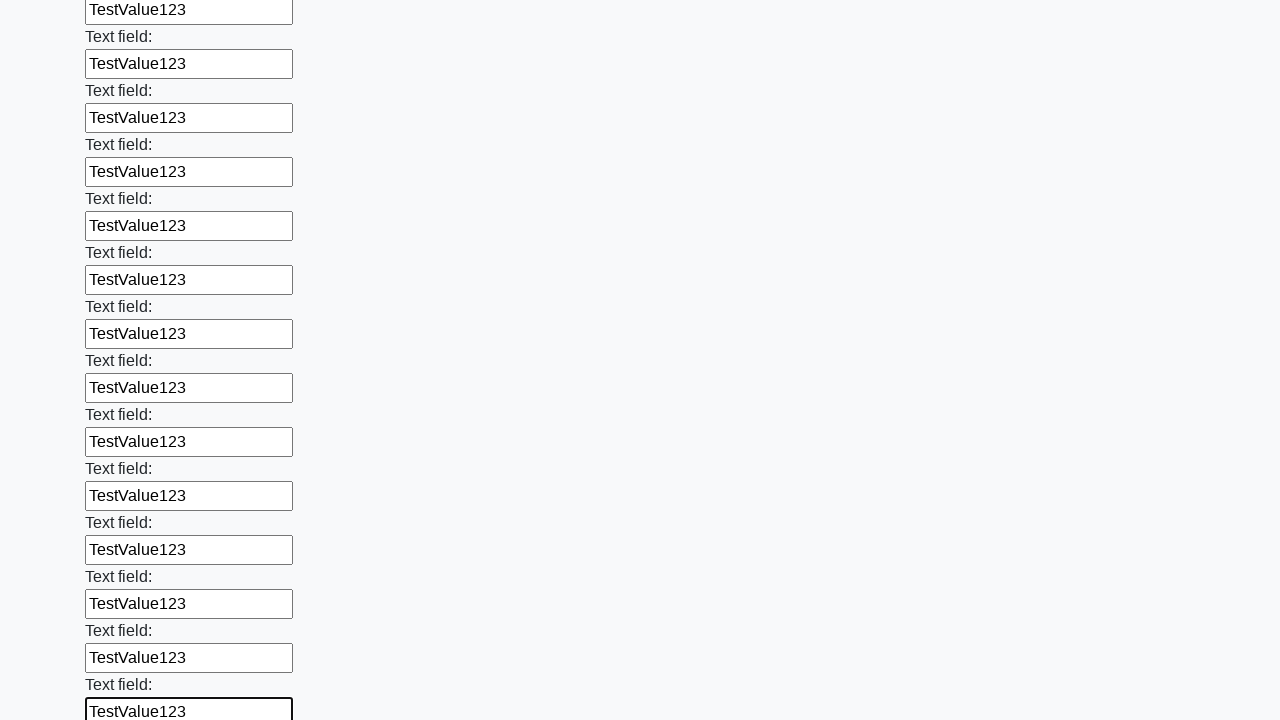

Filled a text input field with 'TestValue123' on [type='text'] >> nth=51
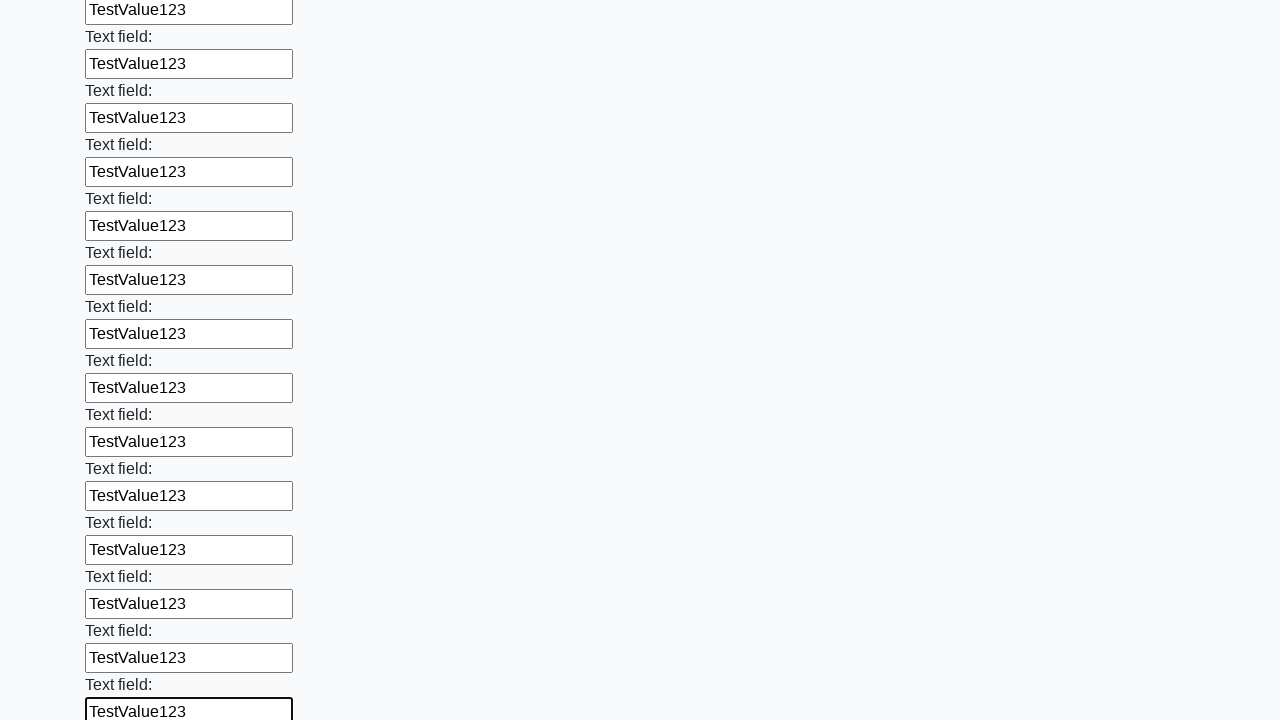

Filled a text input field with 'TestValue123' on [type='text'] >> nth=52
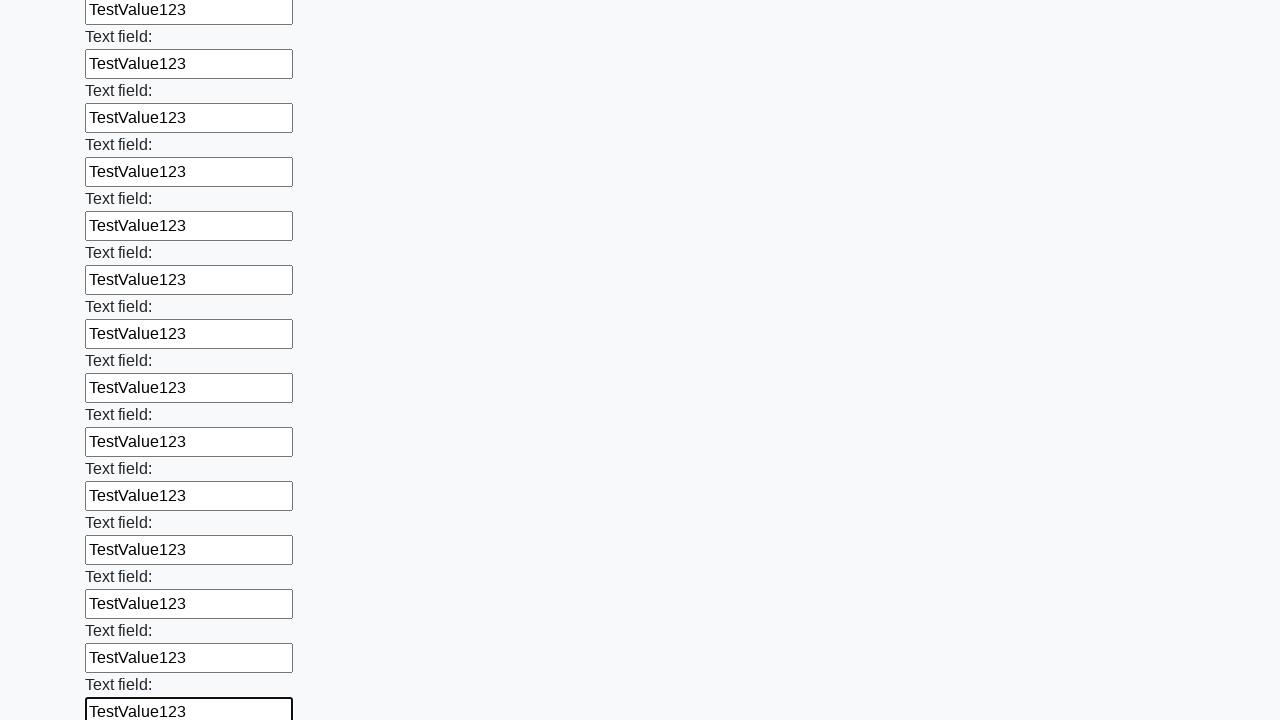

Filled a text input field with 'TestValue123' on [type='text'] >> nth=53
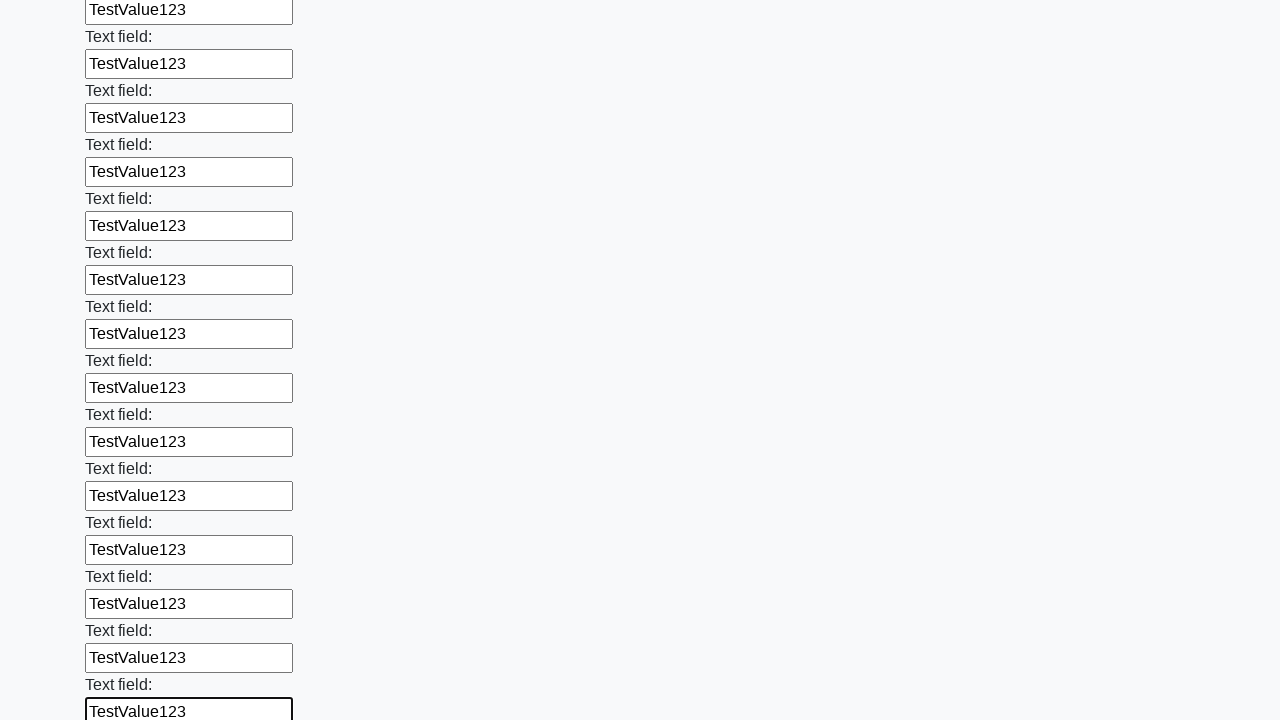

Filled a text input field with 'TestValue123' on [type='text'] >> nth=54
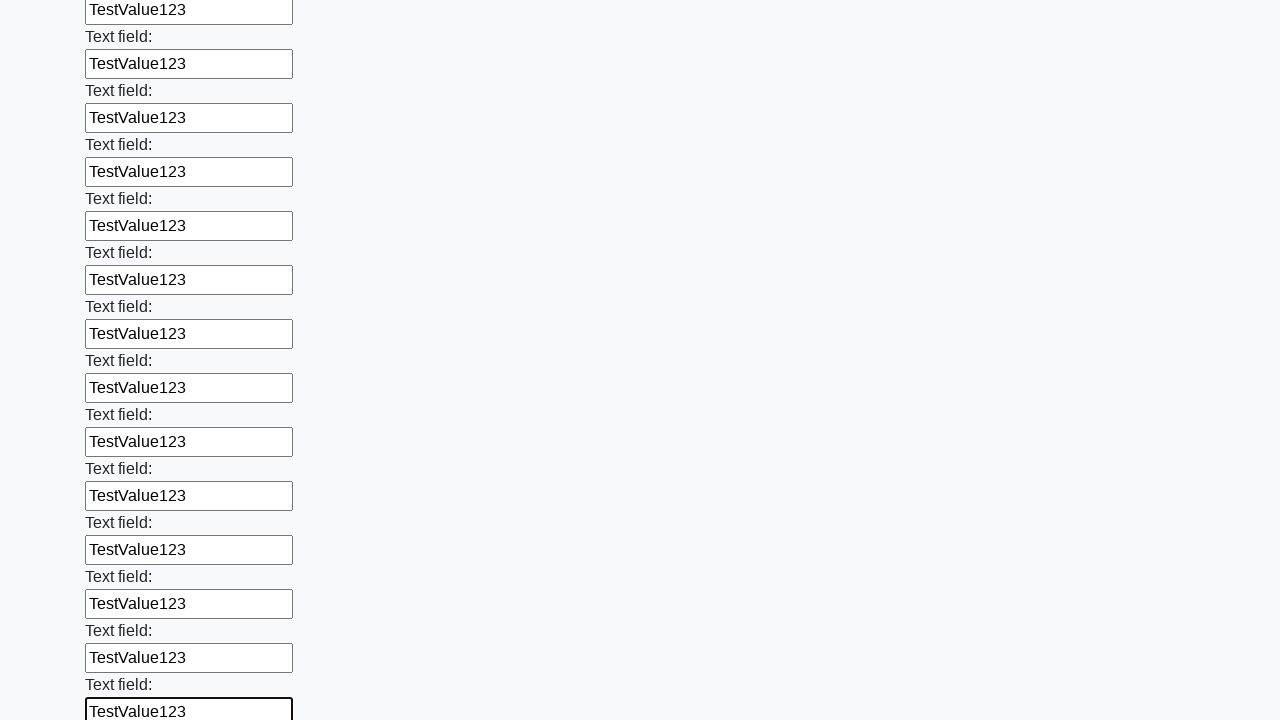

Filled a text input field with 'TestValue123' on [type='text'] >> nth=55
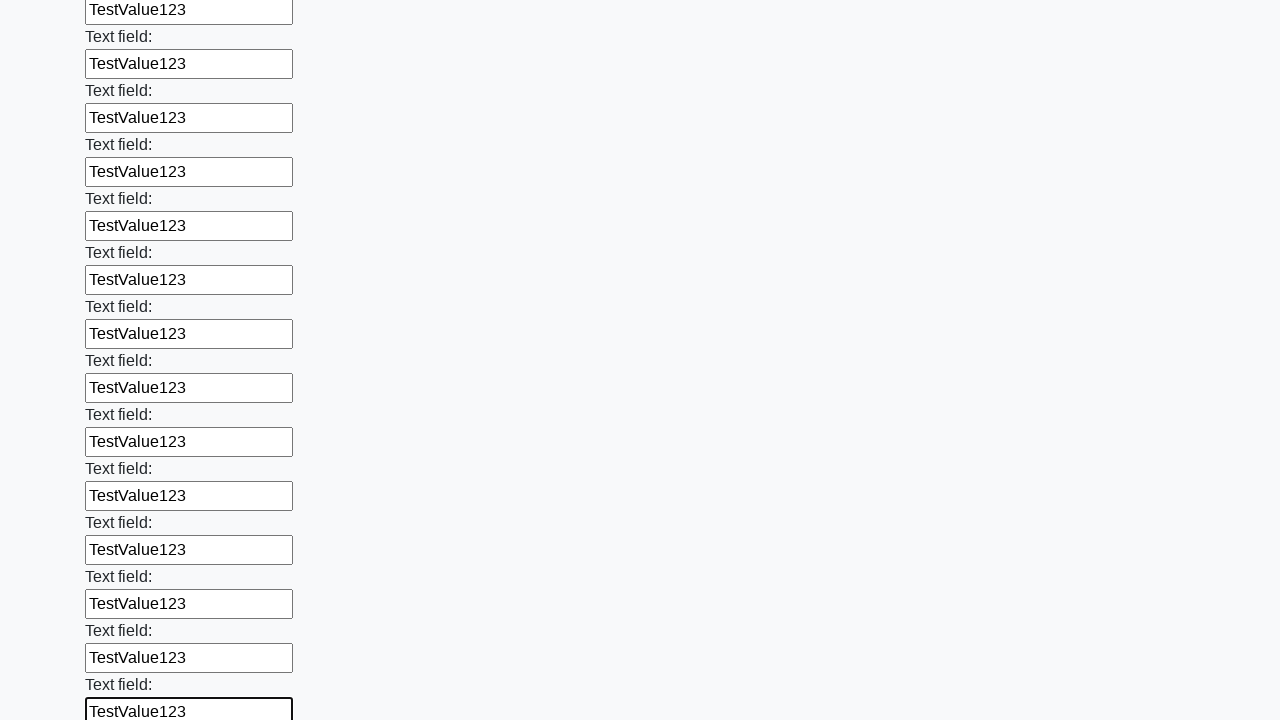

Filled a text input field with 'TestValue123' on [type='text'] >> nth=56
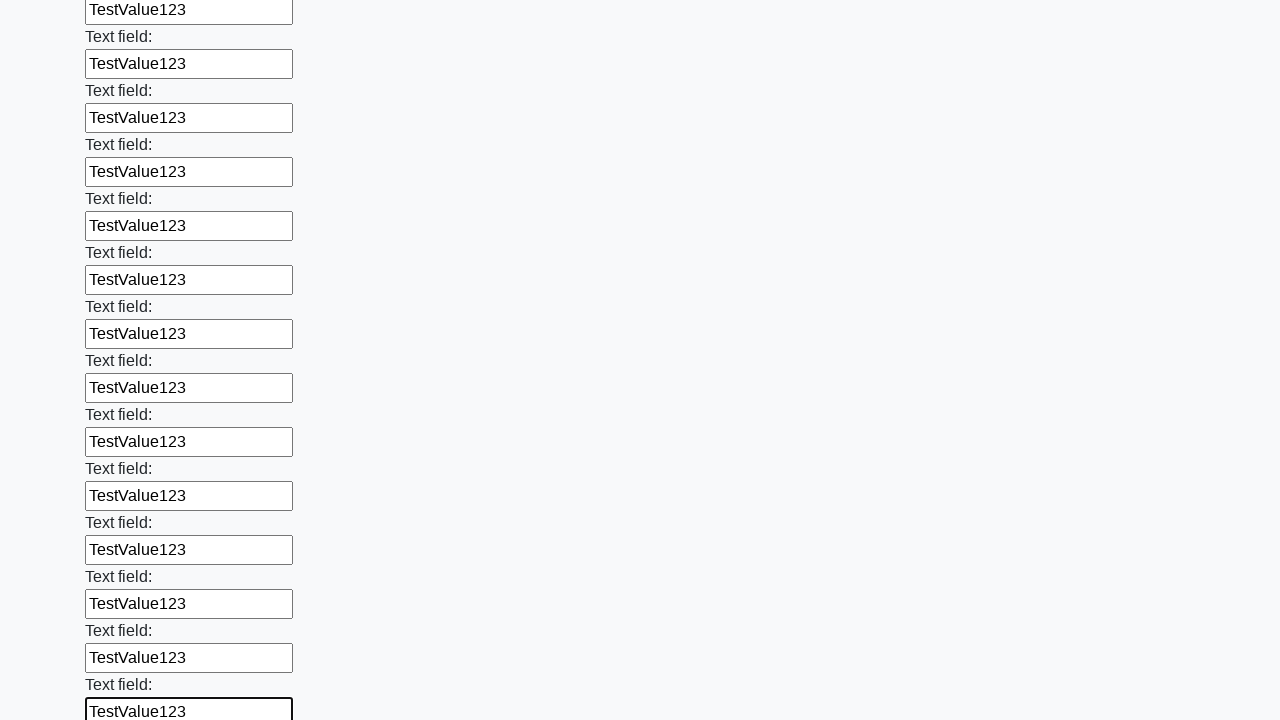

Filled a text input field with 'TestValue123' on [type='text'] >> nth=57
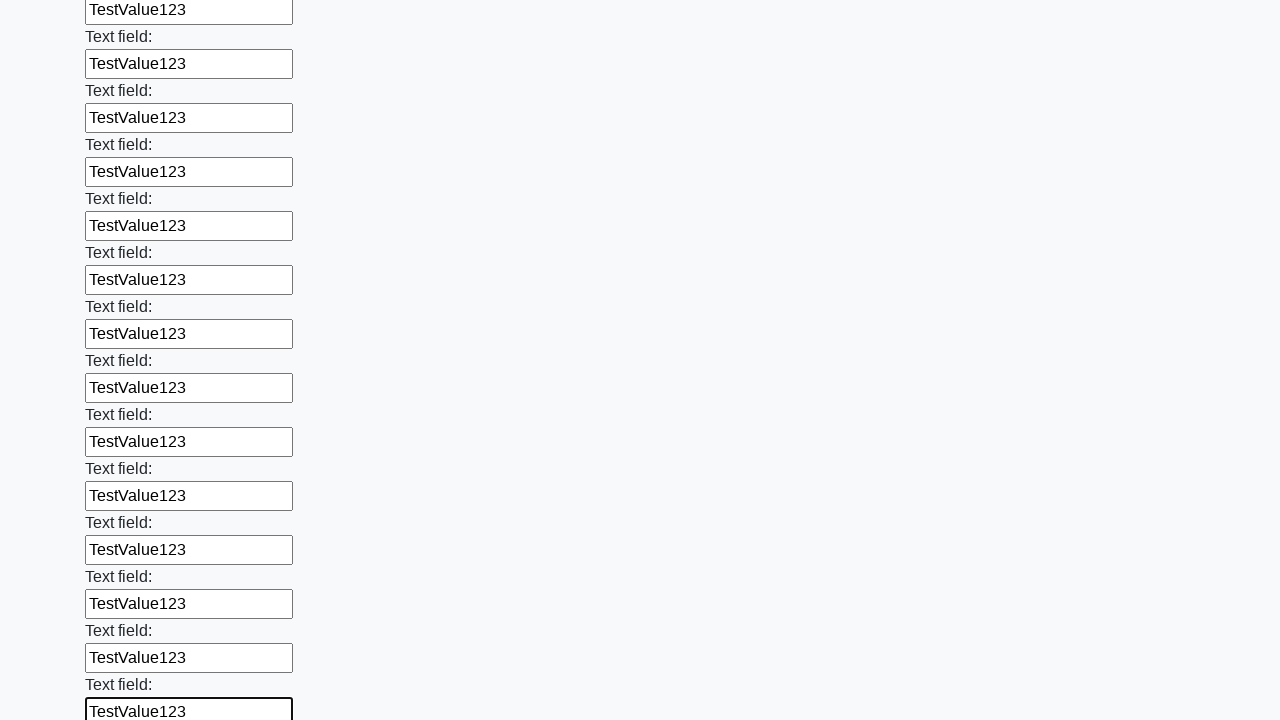

Filled a text input field with 'TestValue123' on [type='text'] >> nth=58
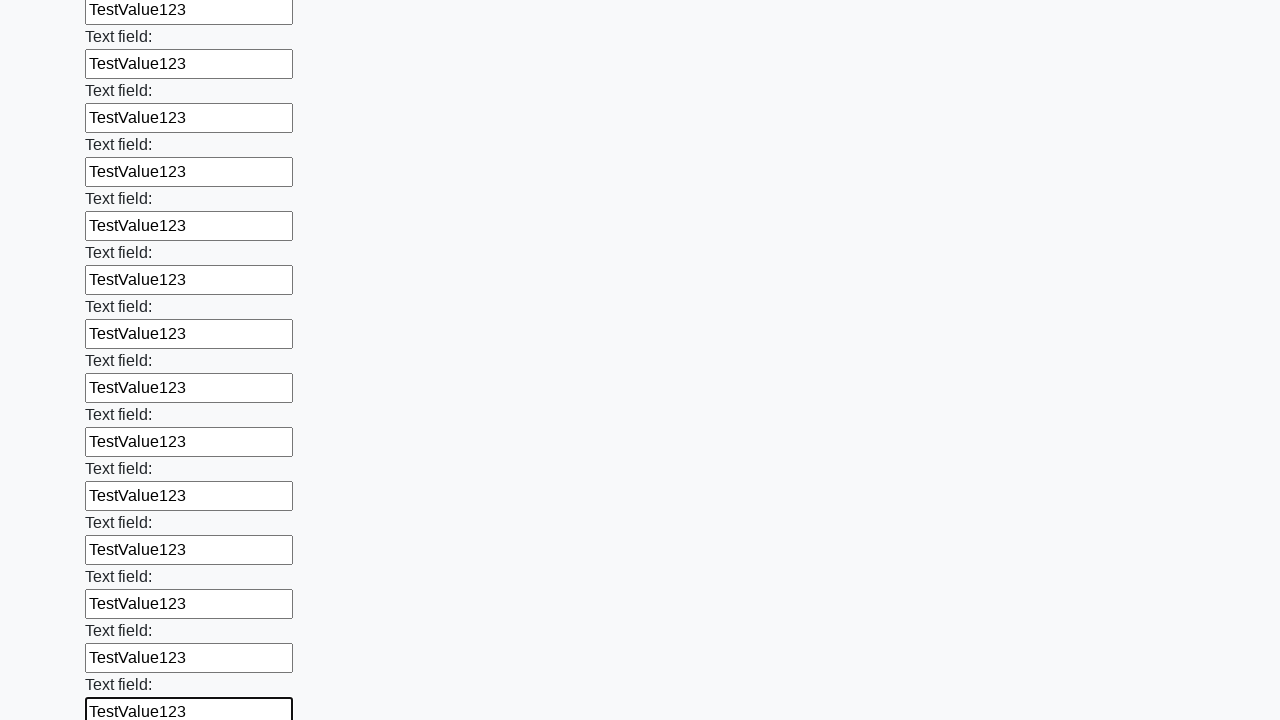

Filled a text input field with 'TestValue123' on [type='text'] >> nth=59
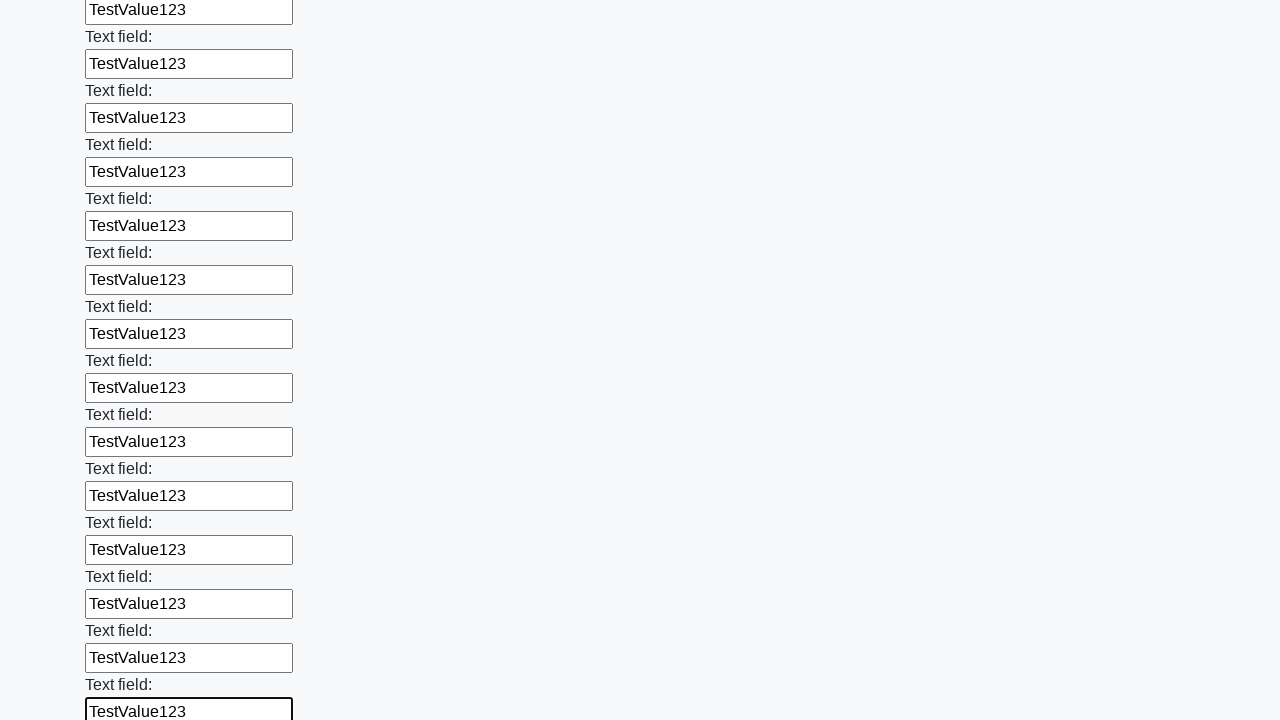

Filled a text input field with 'TestValue123' on [type='text'] >> nth=60
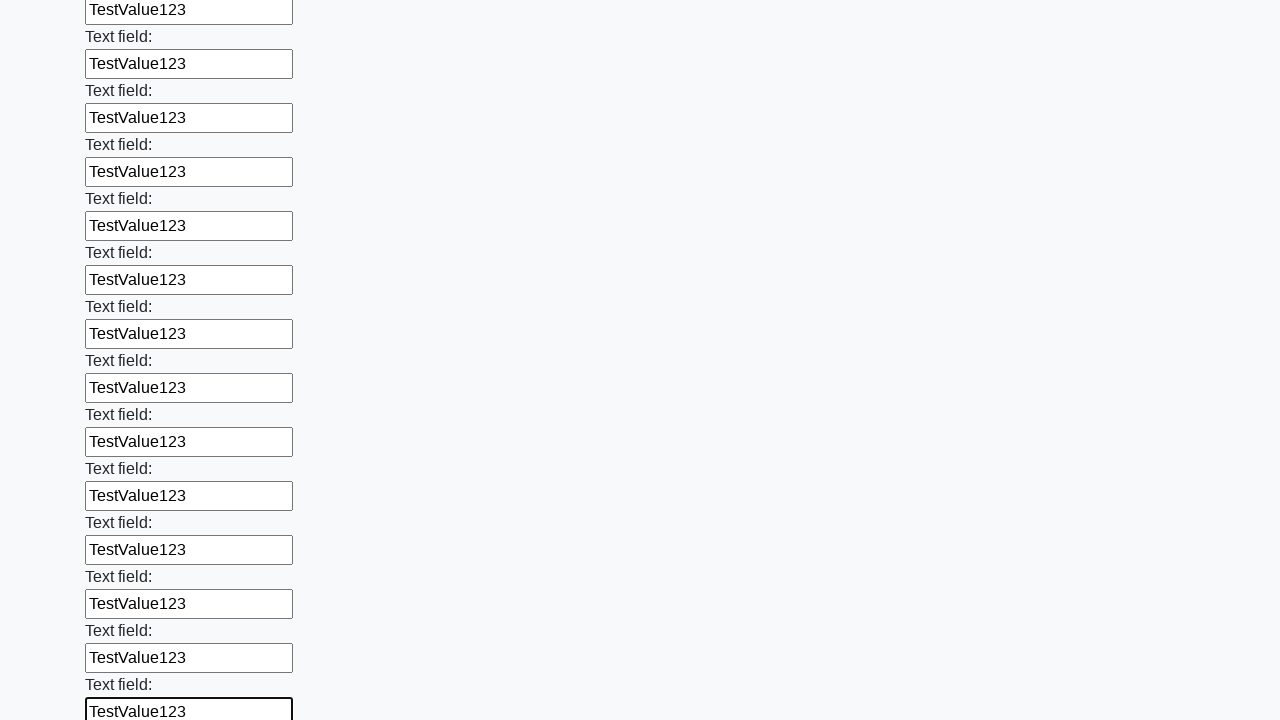

Filled a text input field with 'TestValue123' on [type='text'] >> nth=61
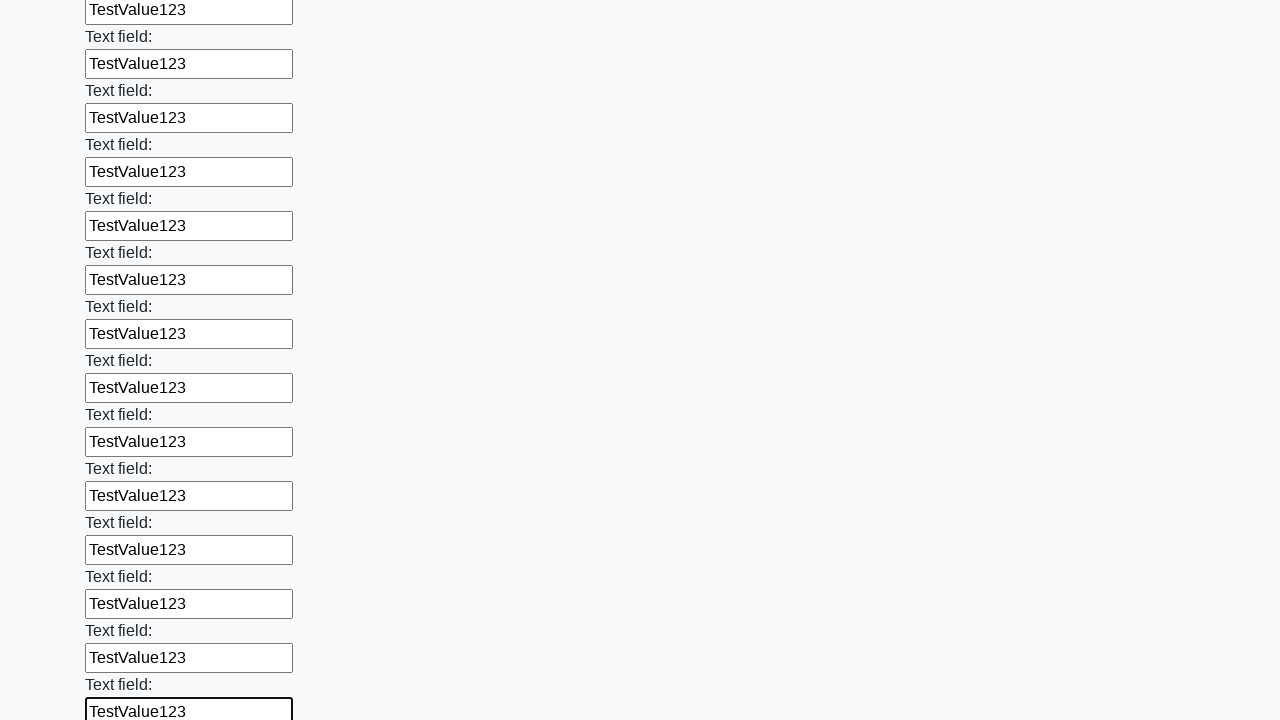

Filled a text input field with 'TestValue123' on [type='text'] >> nth=62
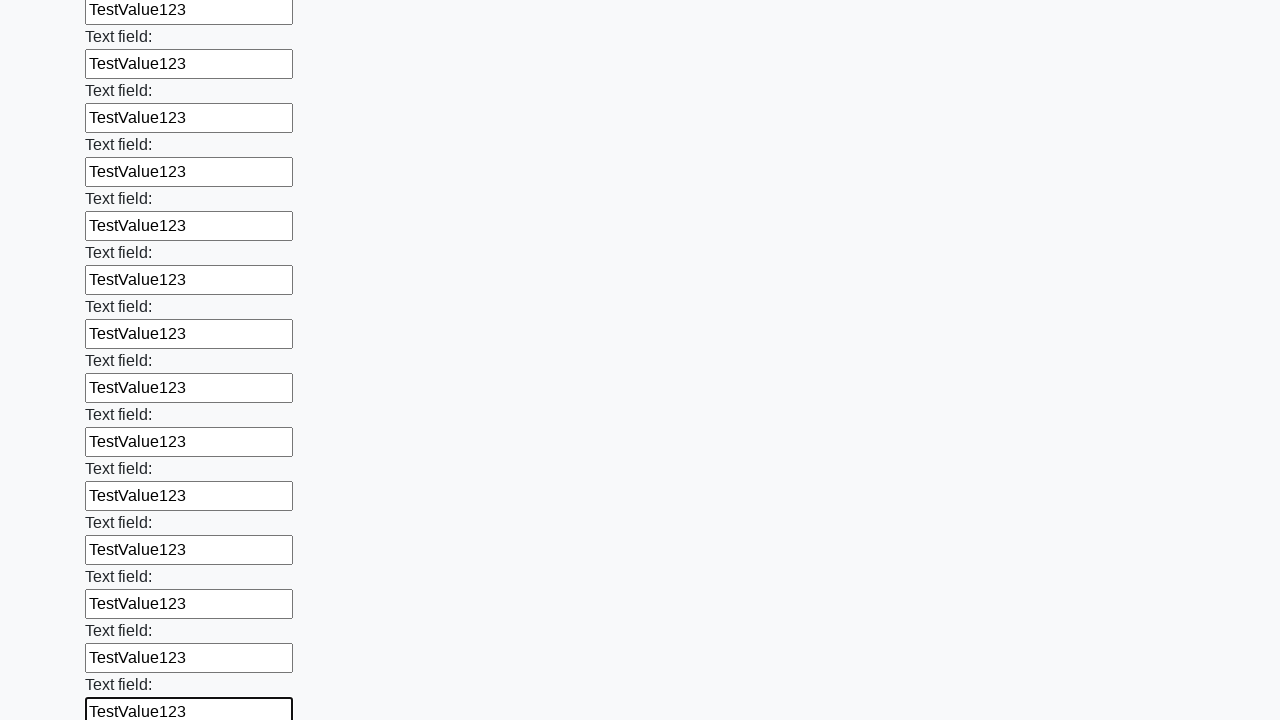

Filled a text input field with 'TestValue123' on [type='text'] >> nth=63
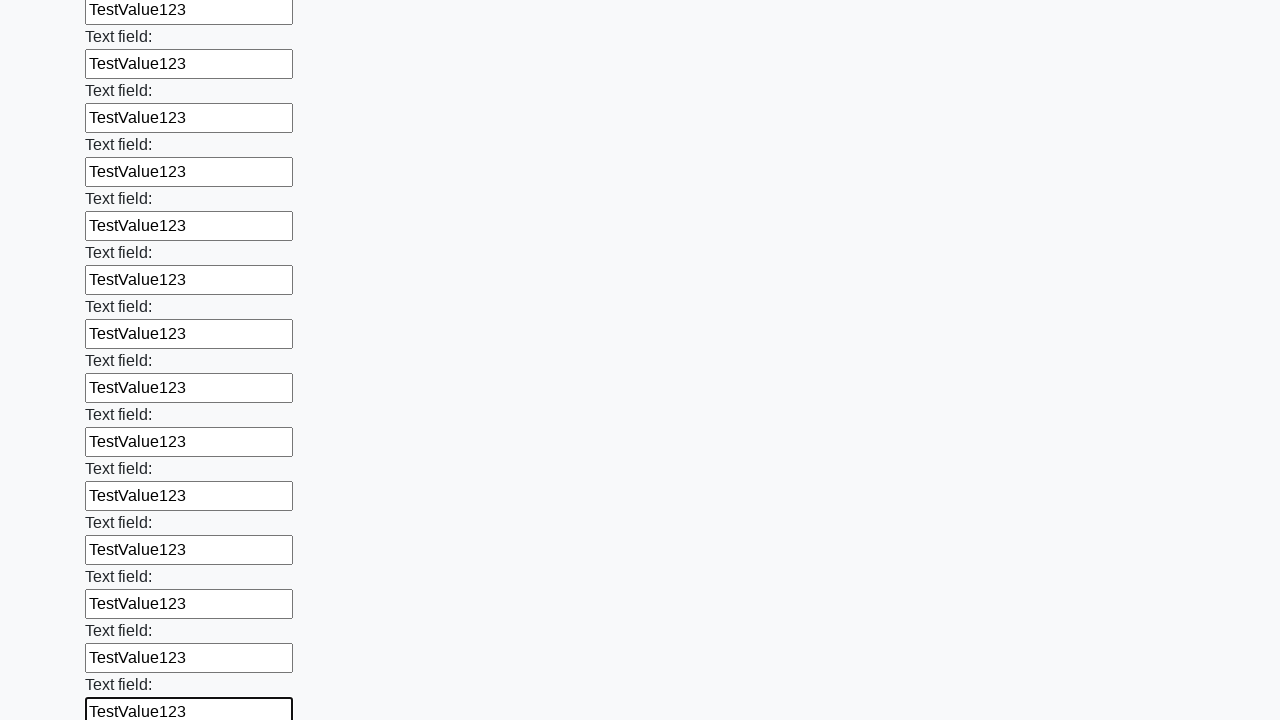

Filled a text input field with 'TestValue123' on [type='text'] >> nth=64
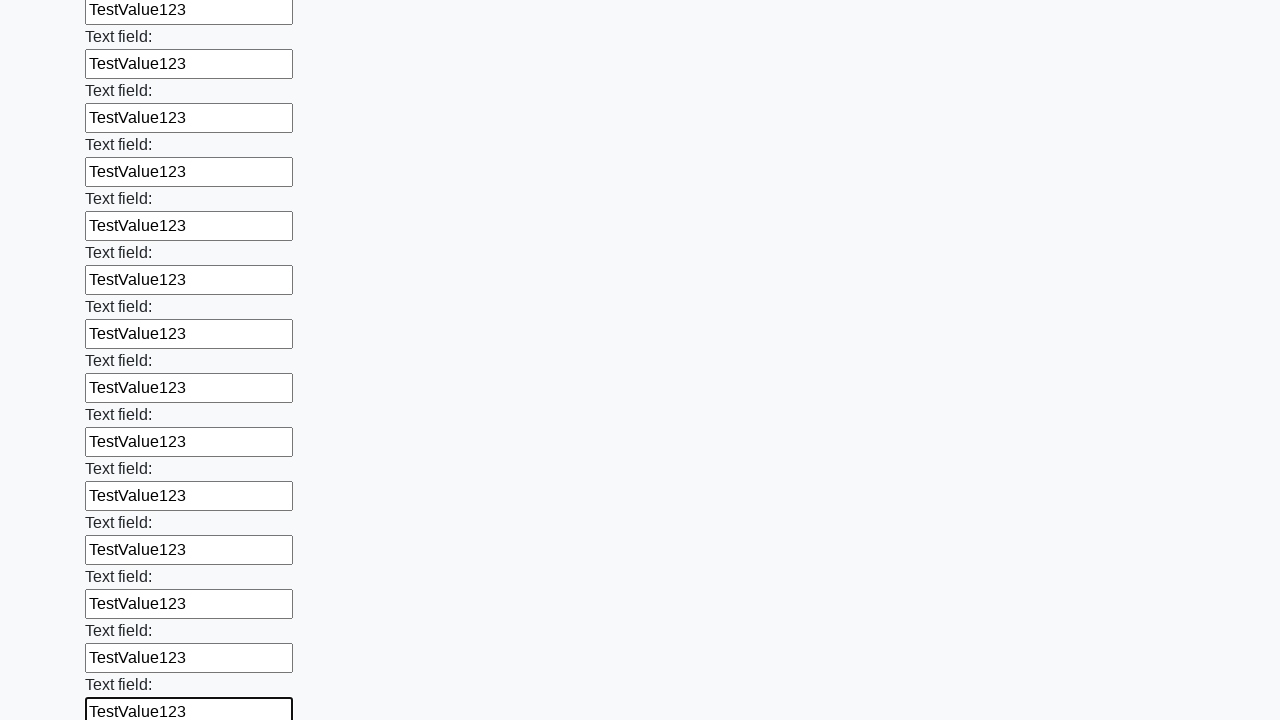

Filled a text input field with 'TestValue123' on [type='text'] >> nth=65
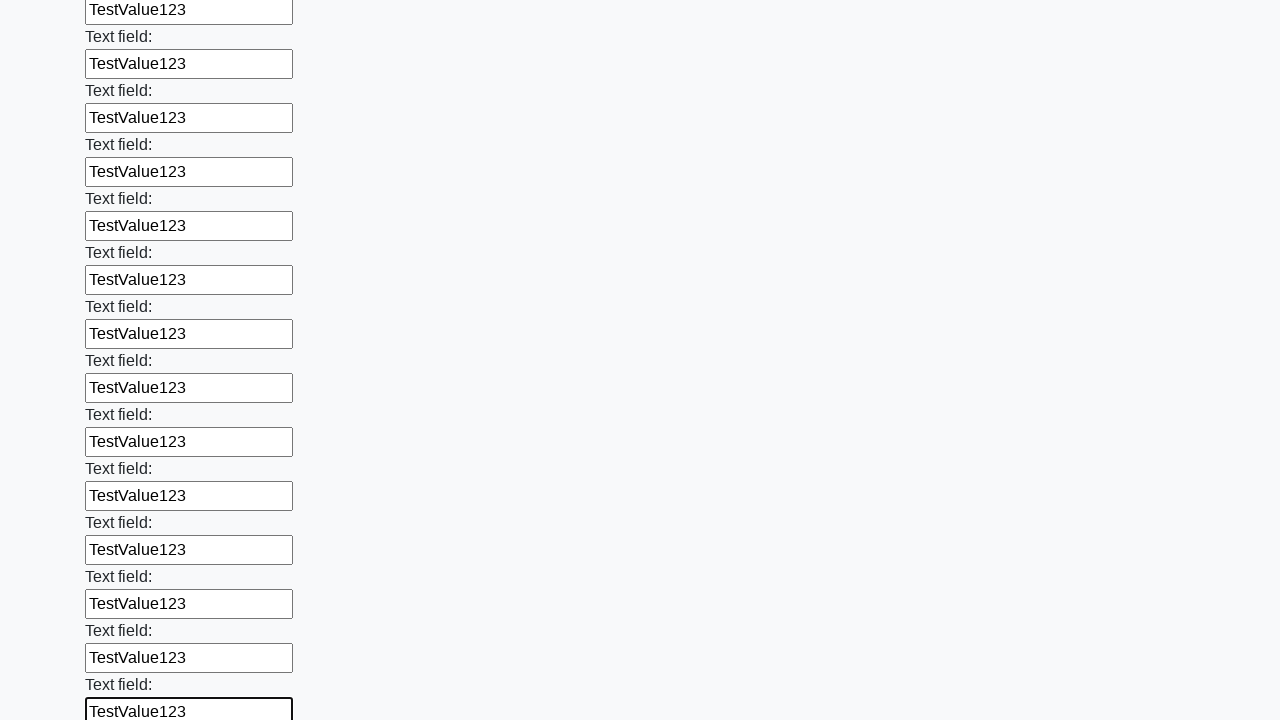

Filled a text input field with 'TestValue123' on [type='text'] >> nth=66
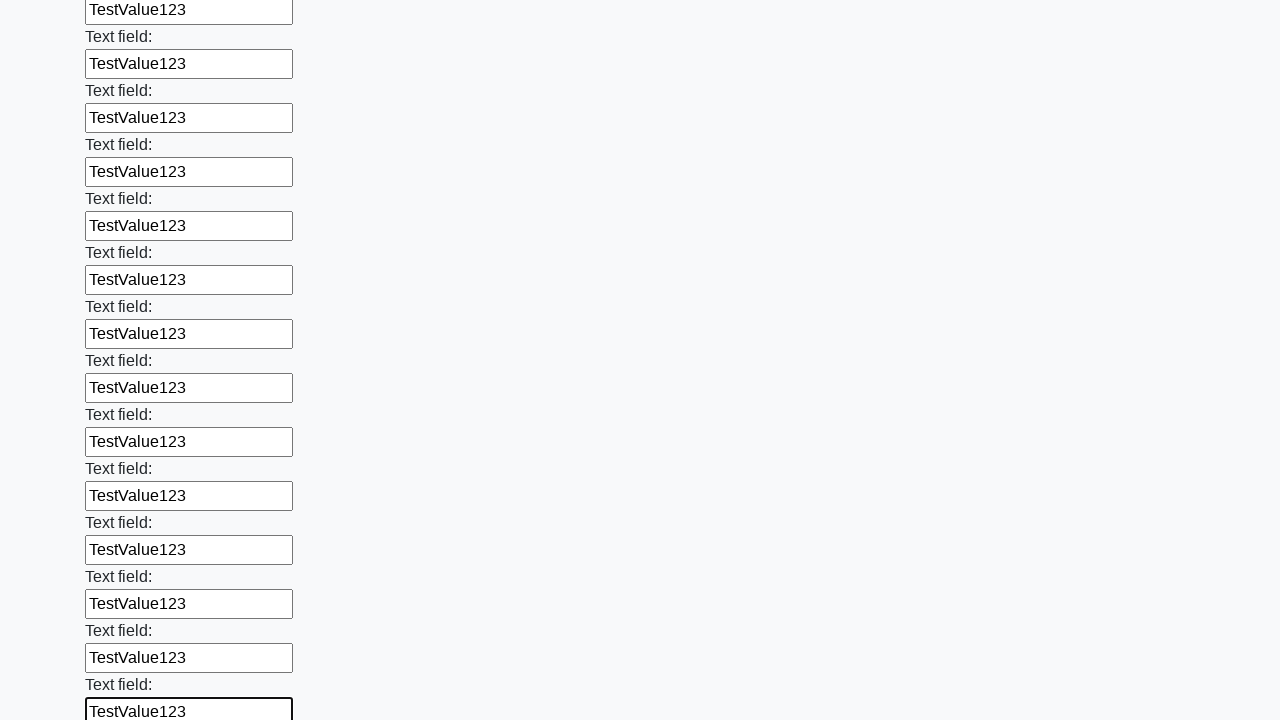

Filled a text input field with 'TestValue123' on [type='text'] >> nth=67
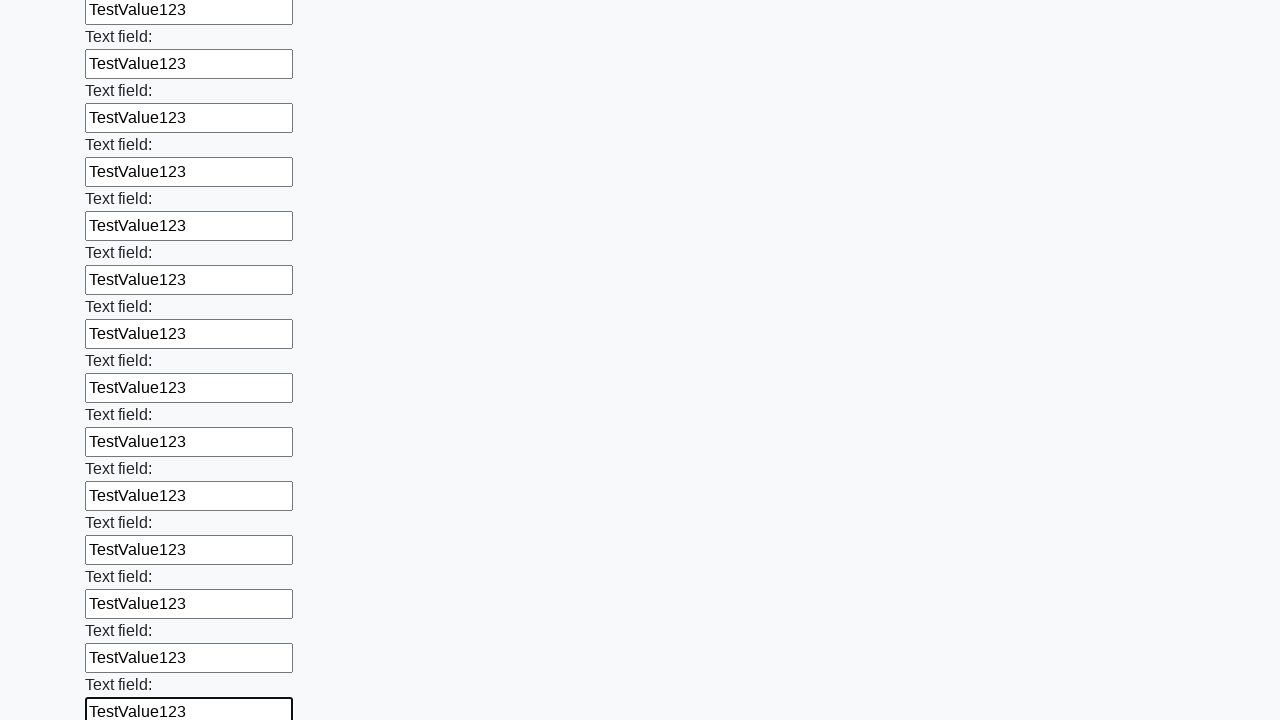

Filled a text input field with 'TestValue123' on [type='text'] >> nth=68
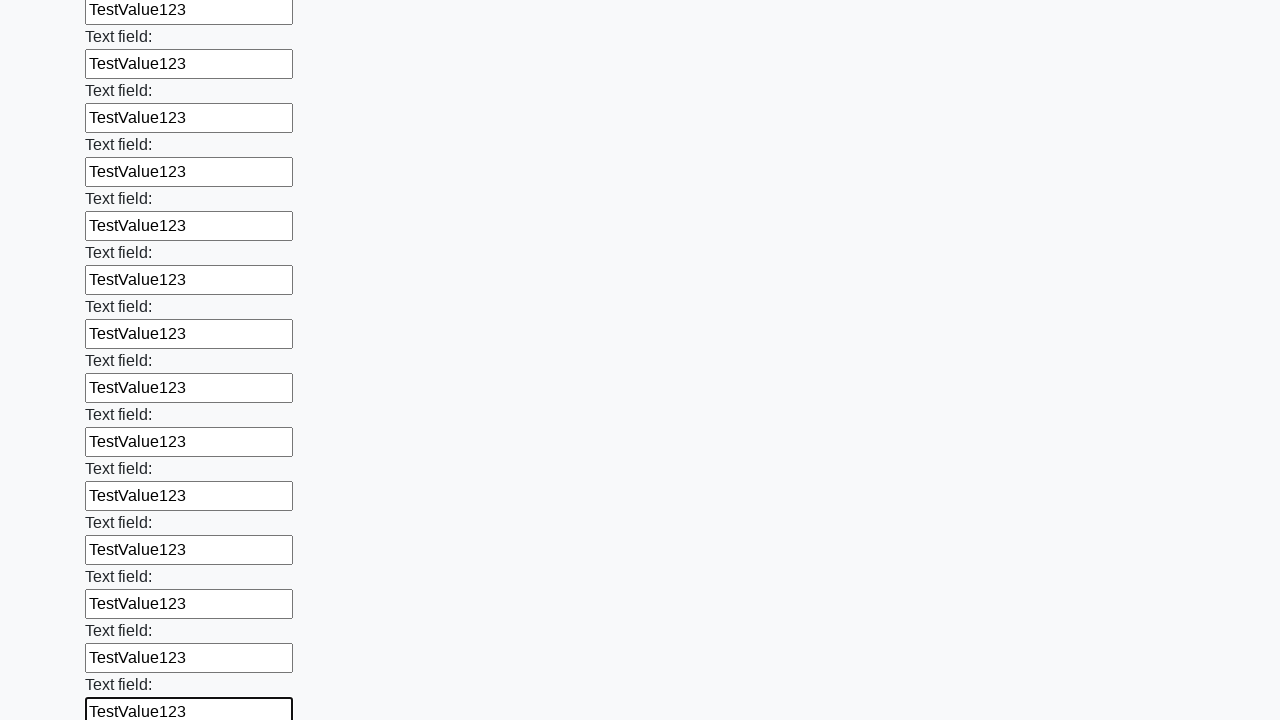

Filled a text input field with 'TestValue123' on [type='text'] >> nth=69
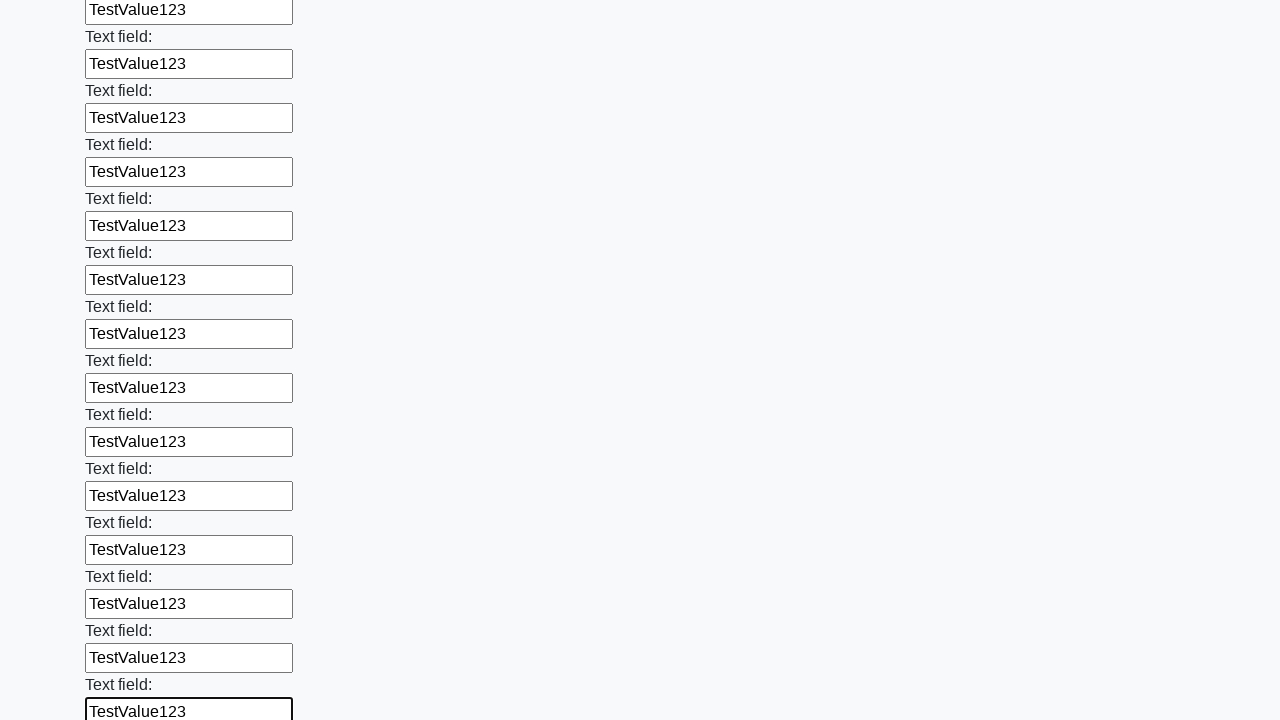

Filled a text input field with 'TestValue123' on [type='text'] >> nth=70
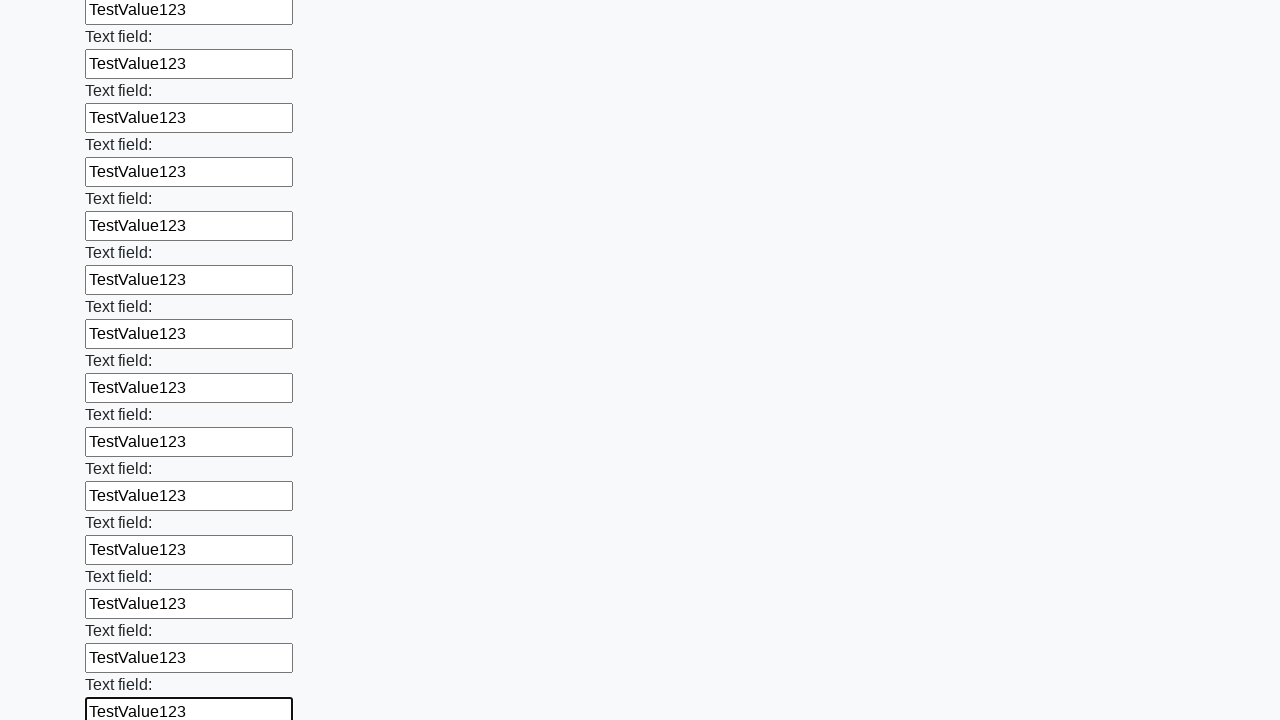

Filled a text input field with 'TestValue123' on [type='text'] >> nth=71
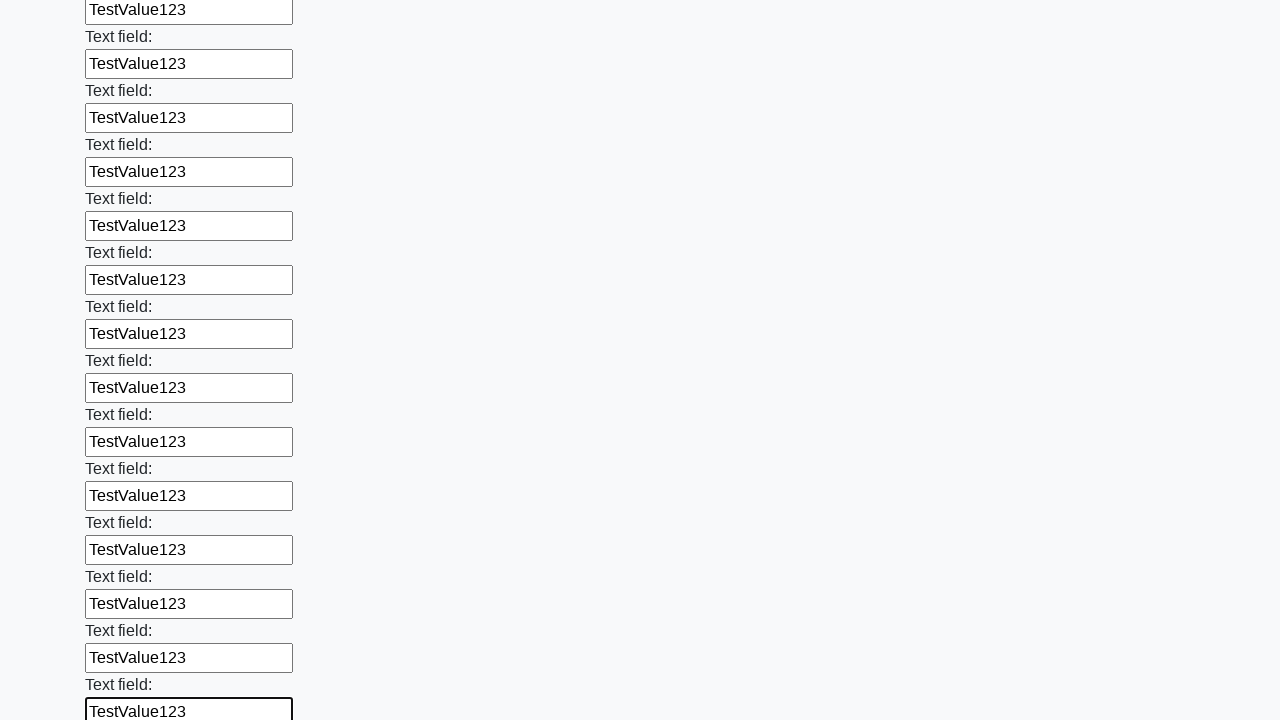

Filled a text input field with 'TestValue123' on [type='text'] >> nth=72
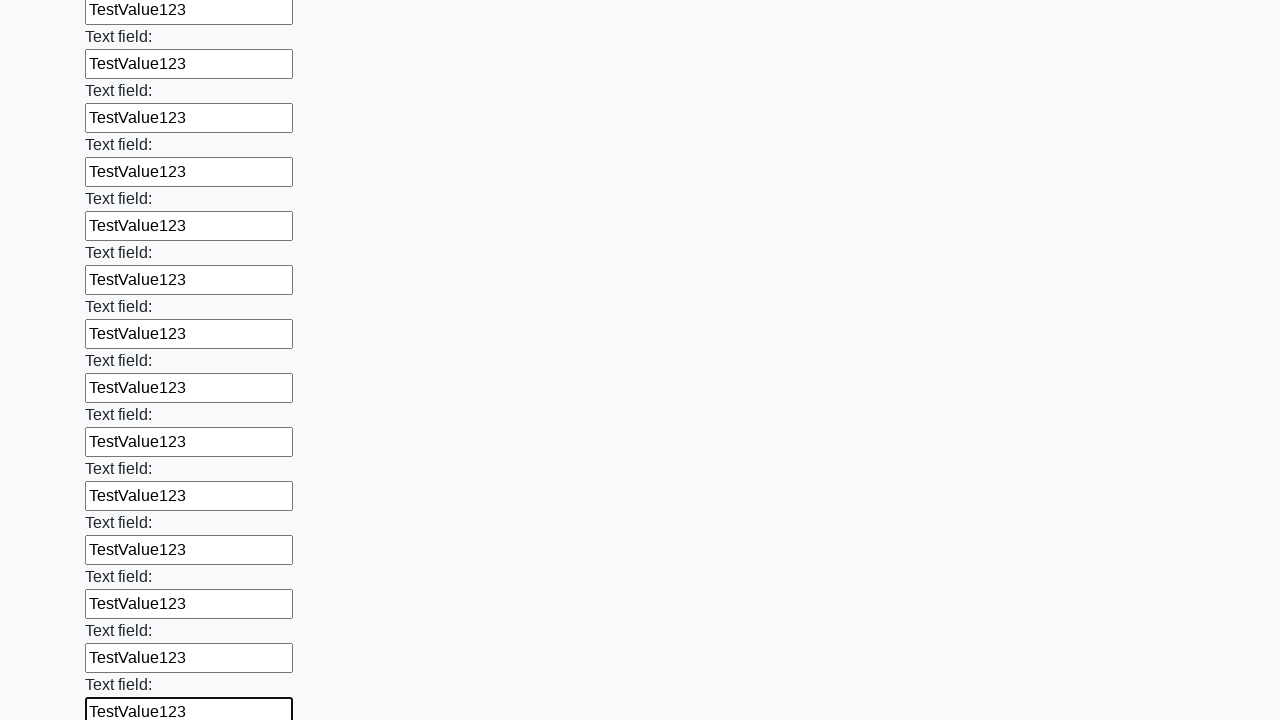

Filled a text input field with 'TestValue123' on [type='text'] >> nth=73
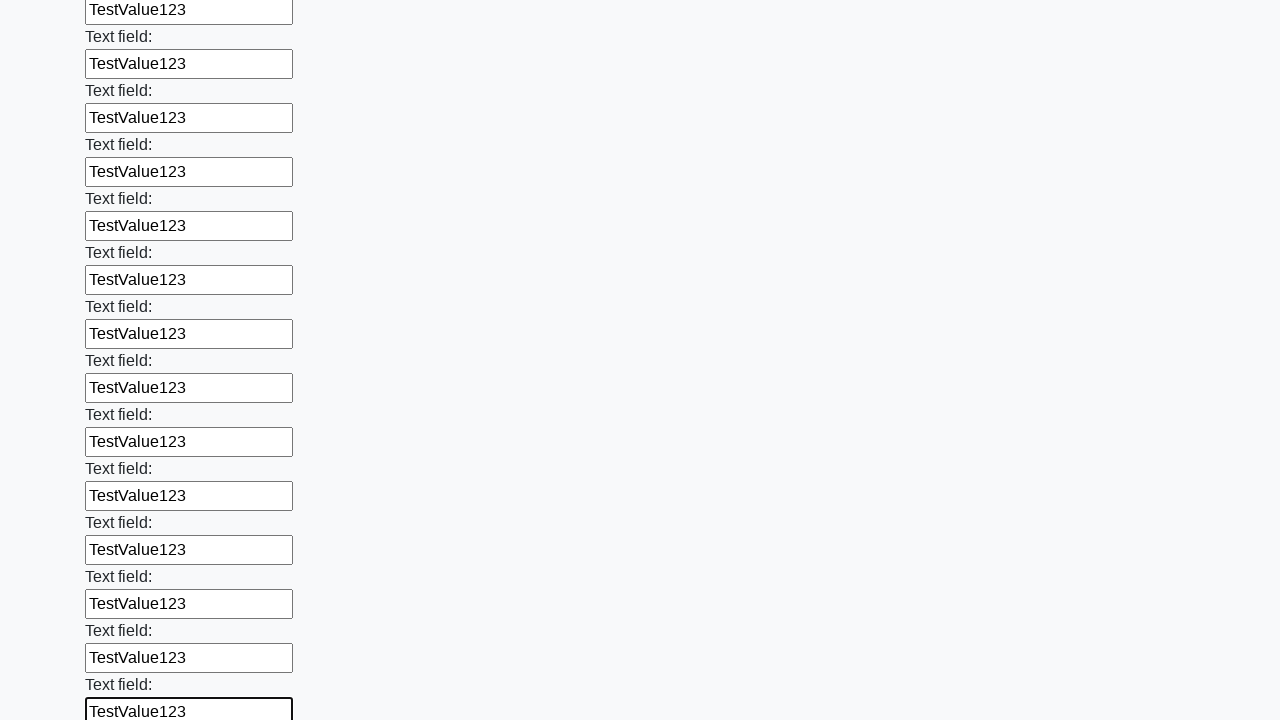

Filled a text input field with 'TestValue123' on [type='text'] >> nth=74
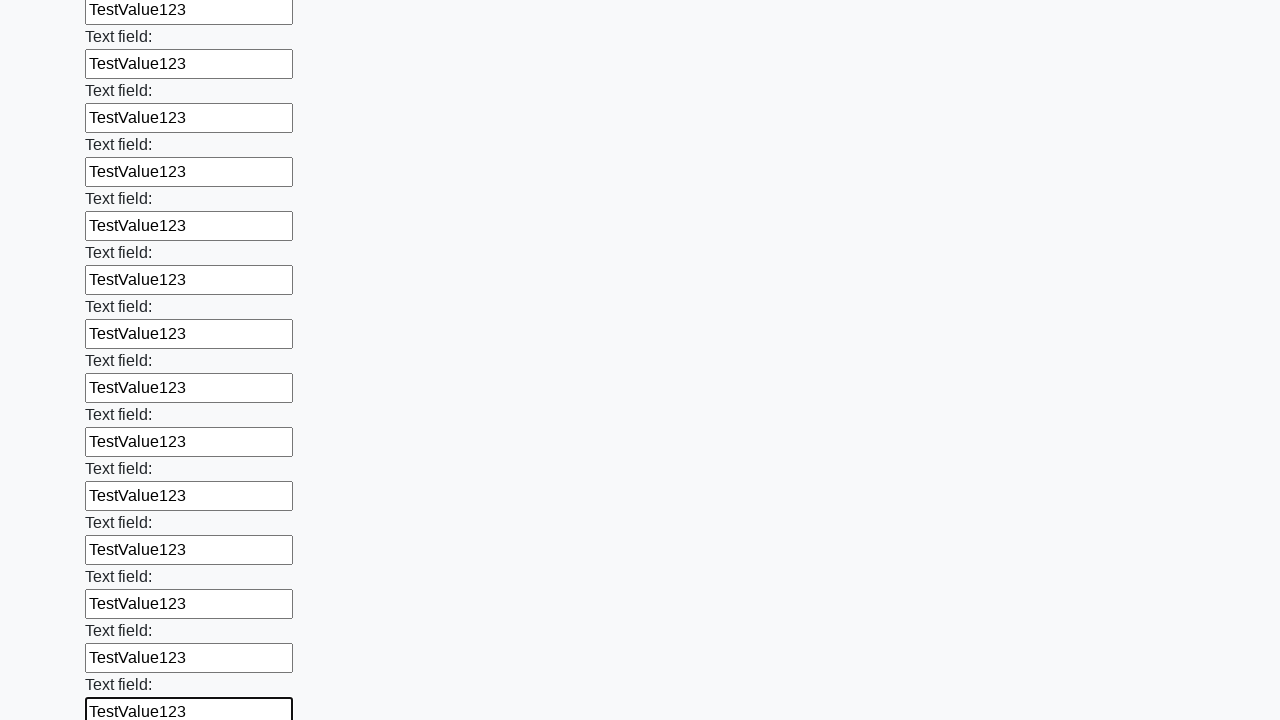

Filled a text input field with 'TestValue123' on [type='text'] >> nth=75
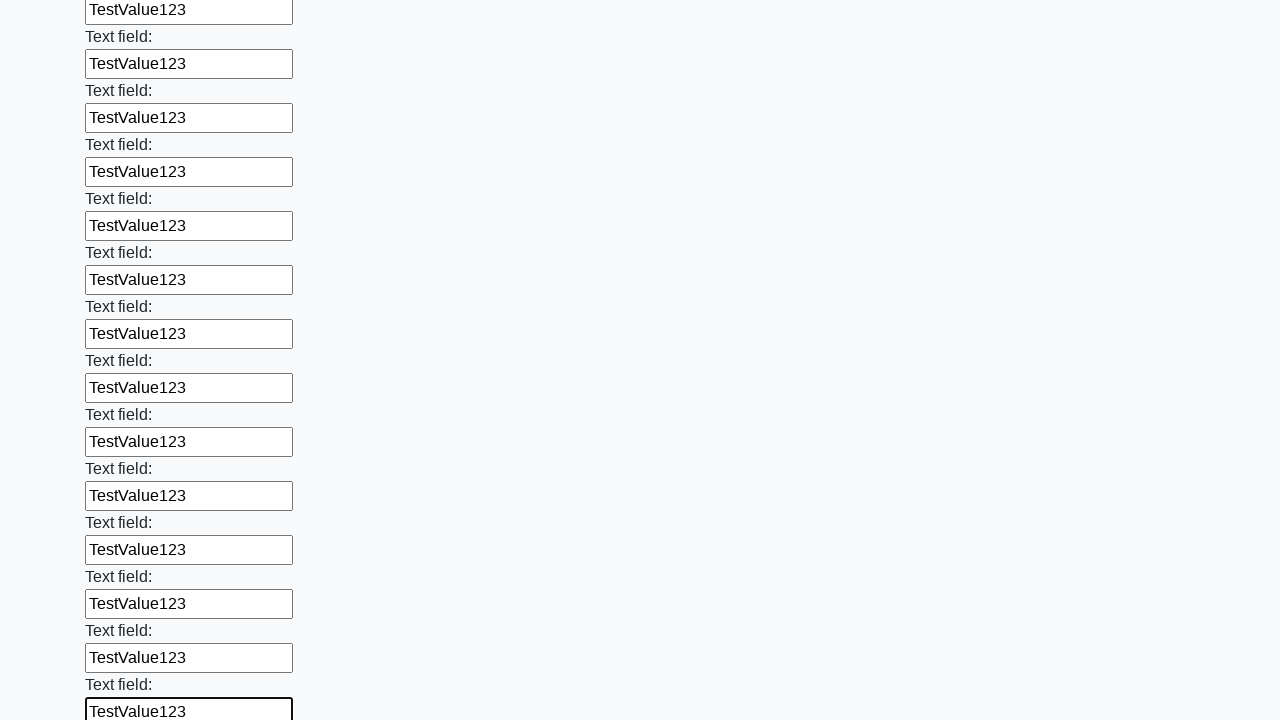

Filled a text input field with 'TestValue123' on [type='text'] >> nth=76
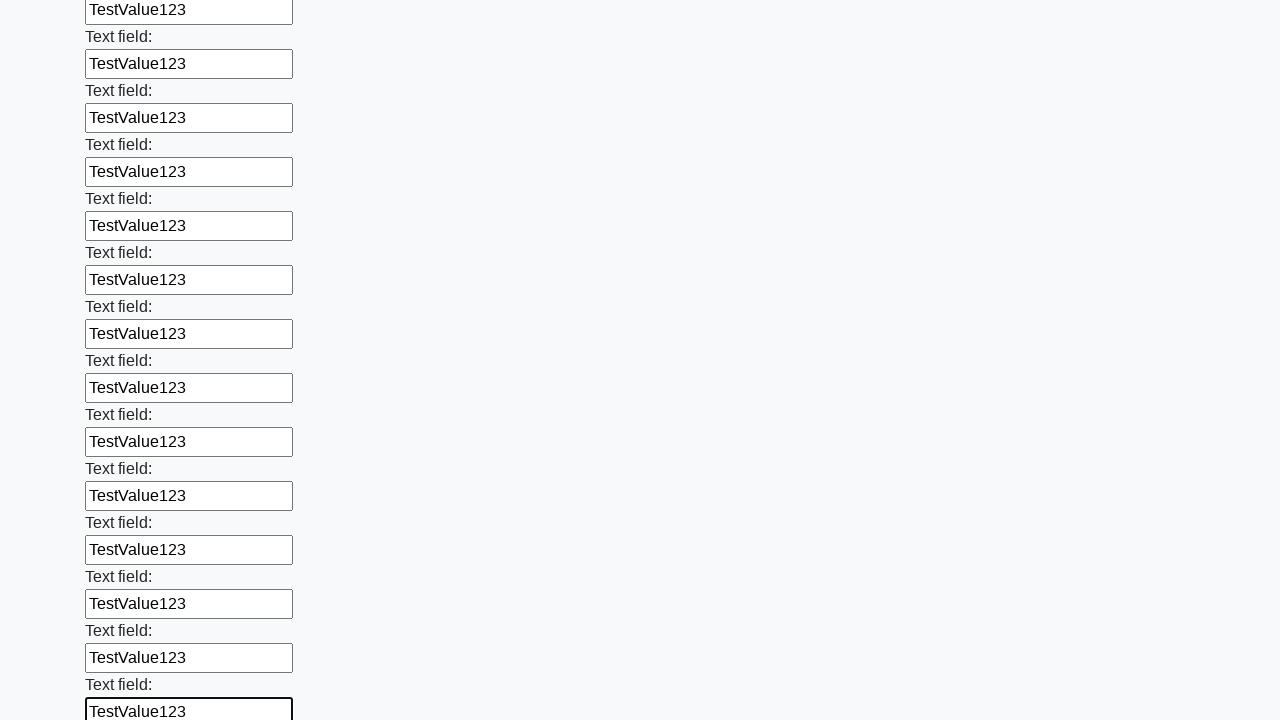

Filled a text input field with 'TestValue123' on [type='text'] >> nth=77
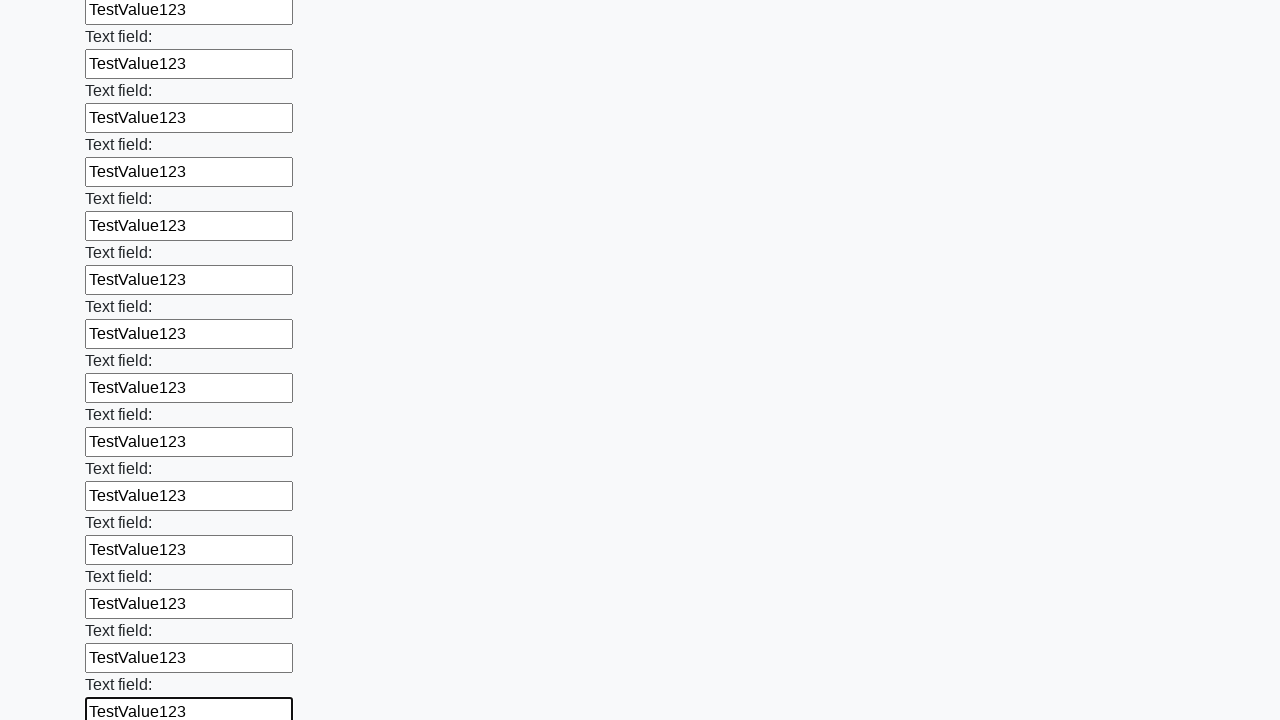

Filled a text input field with 'TestValue123' on [type='text'] >> nth=78
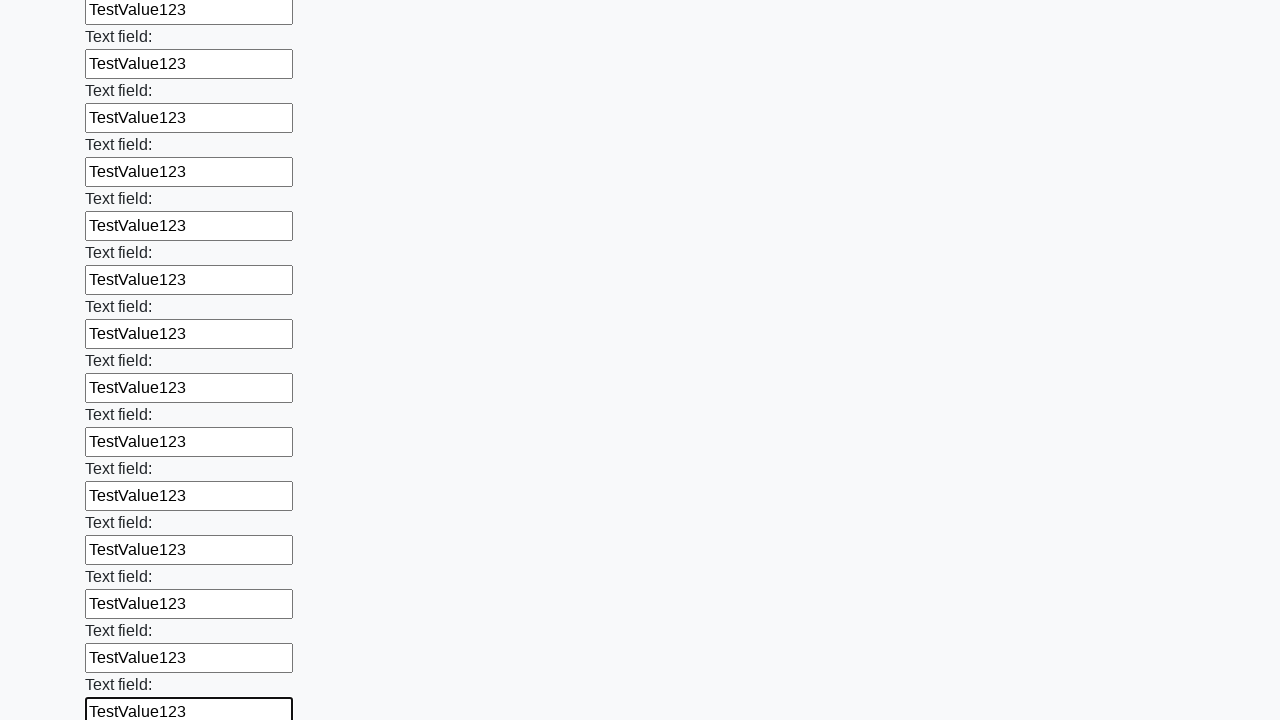

Filled a text input field with 'TestValue123' on [type='text'] >> nth=79
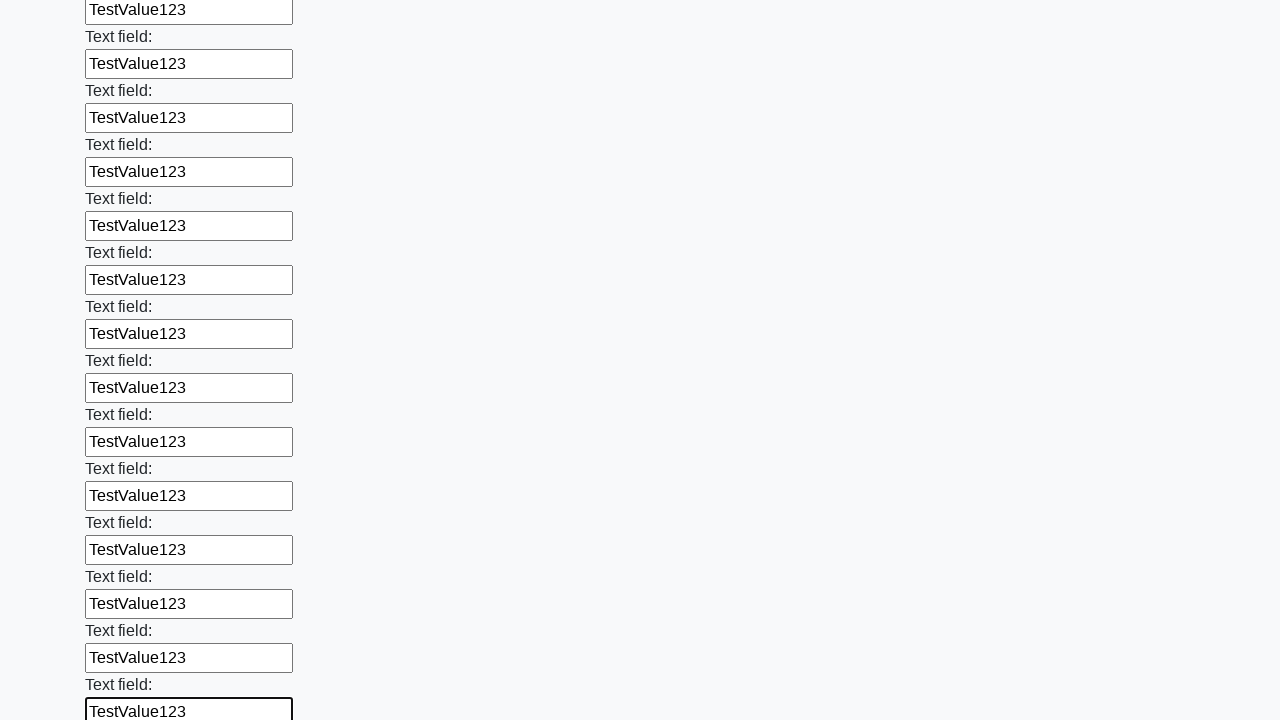

Filled a text input field with 'TestValue123' on [type='text'] >> nth=80
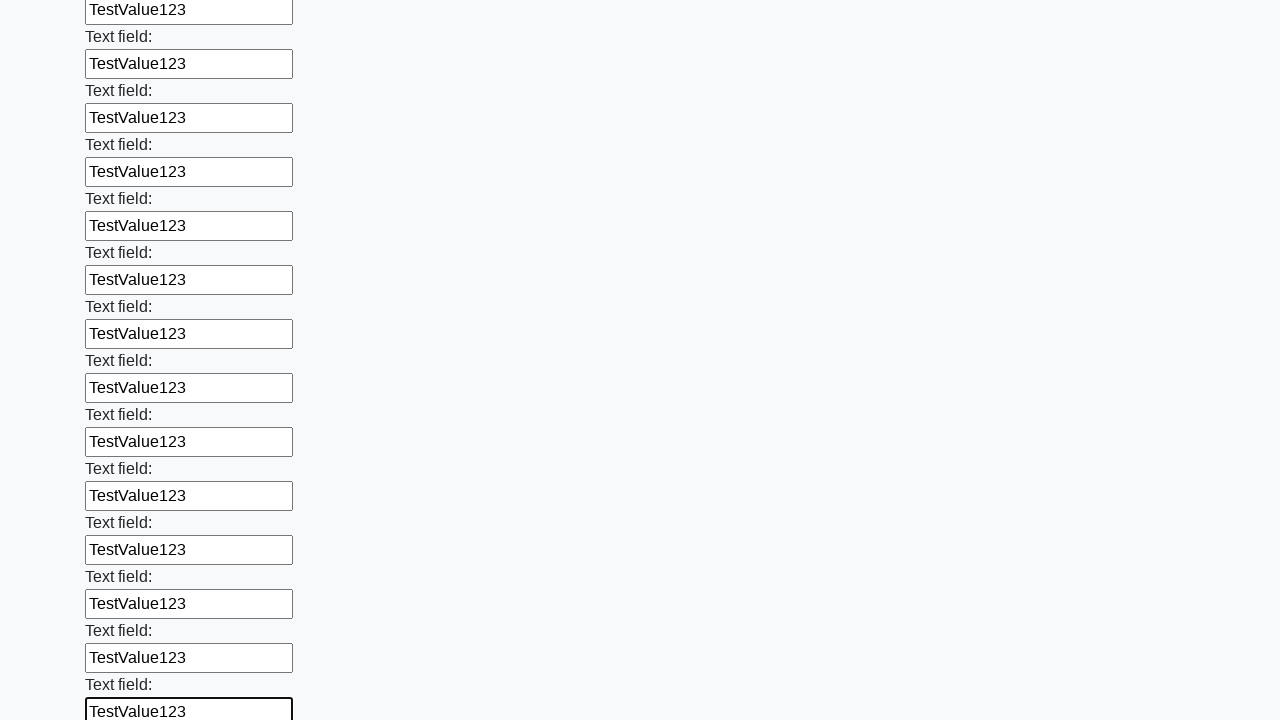

Filled a text input field with 'TestValue123' on [type='text'] >> nth=81
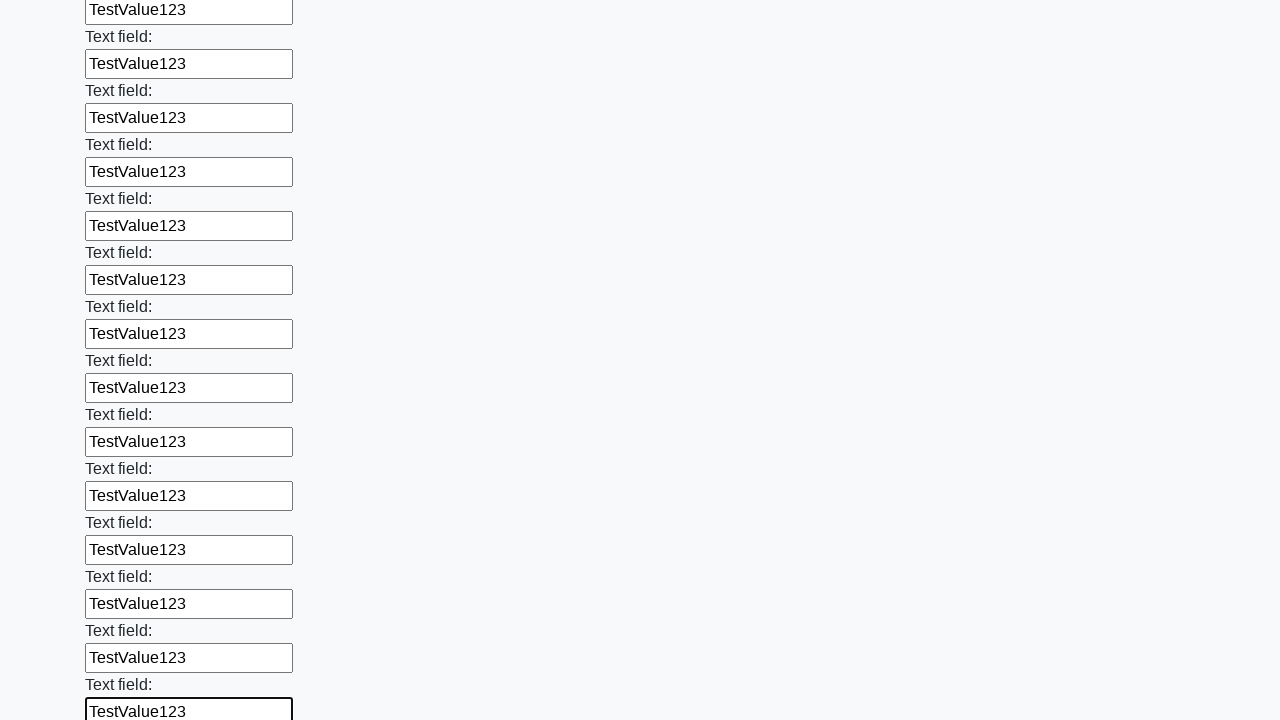

Filled a text input field with 'TestValue123' on [type='text'] >> nth=82
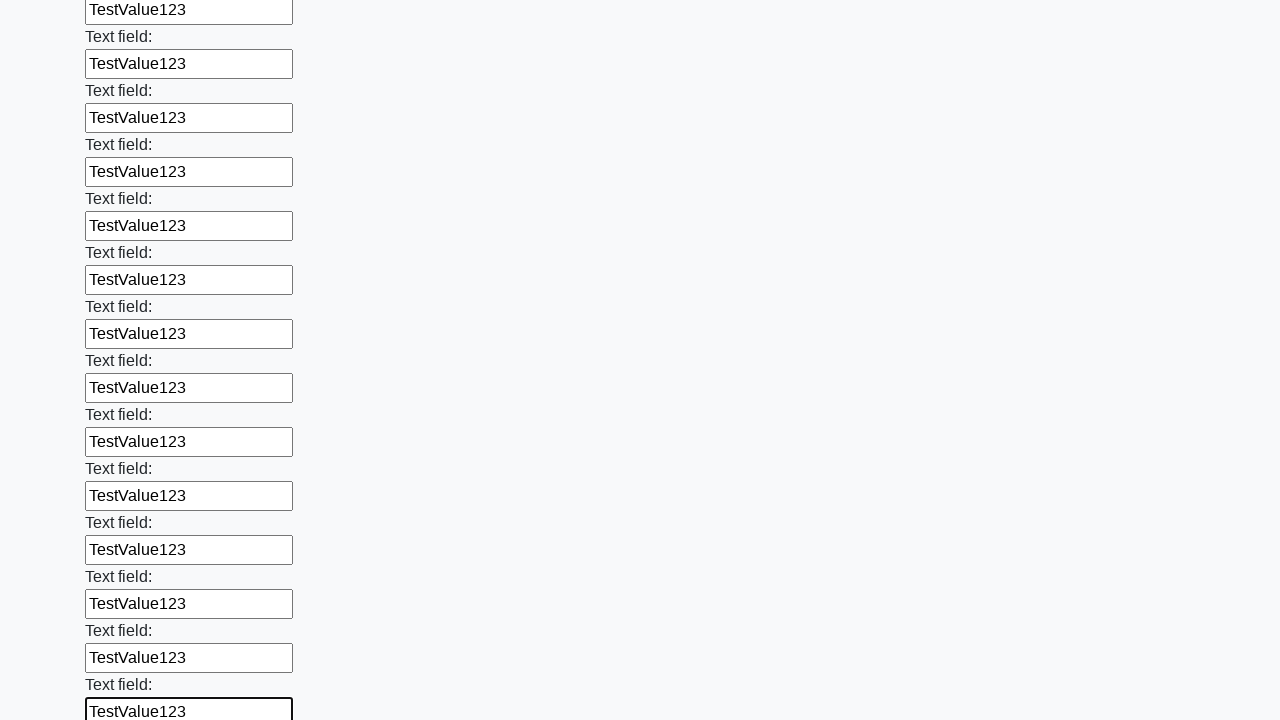

Filled a text input field with 'TestValue123' on [type='text'] >> nth=83
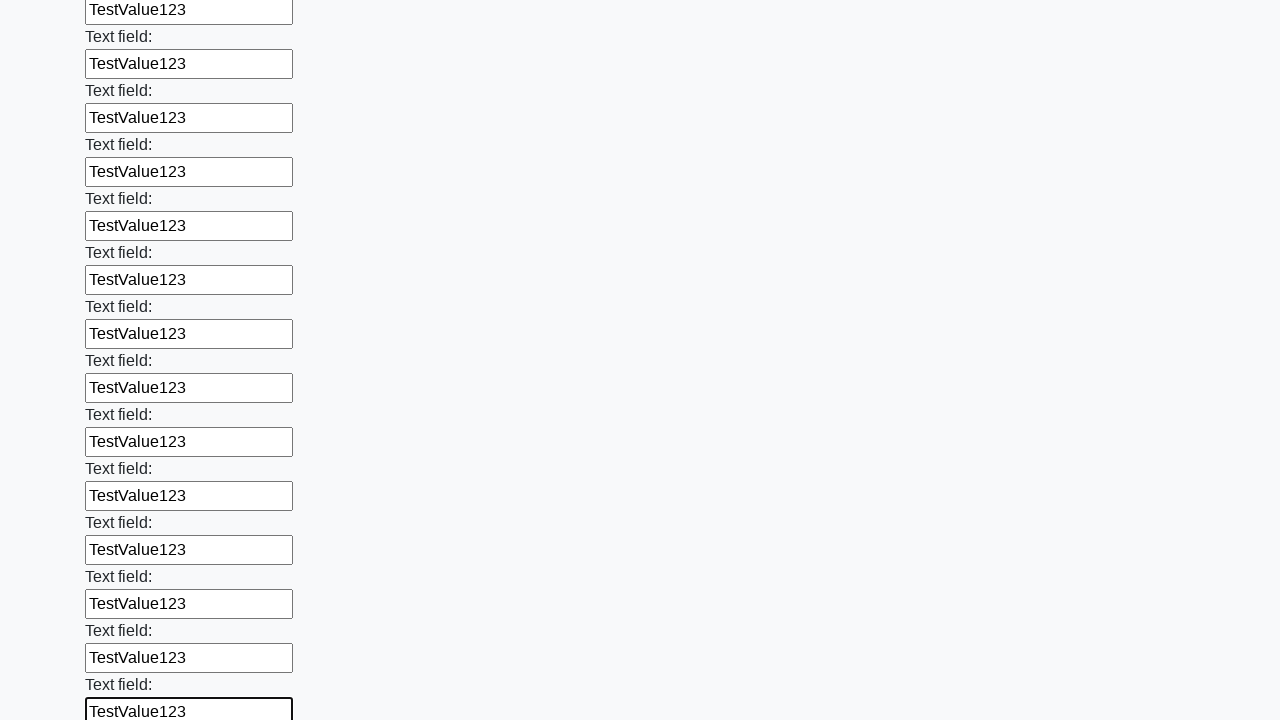

Filled a text input field with 'TestValue123' on [type='text'] >> nth=84
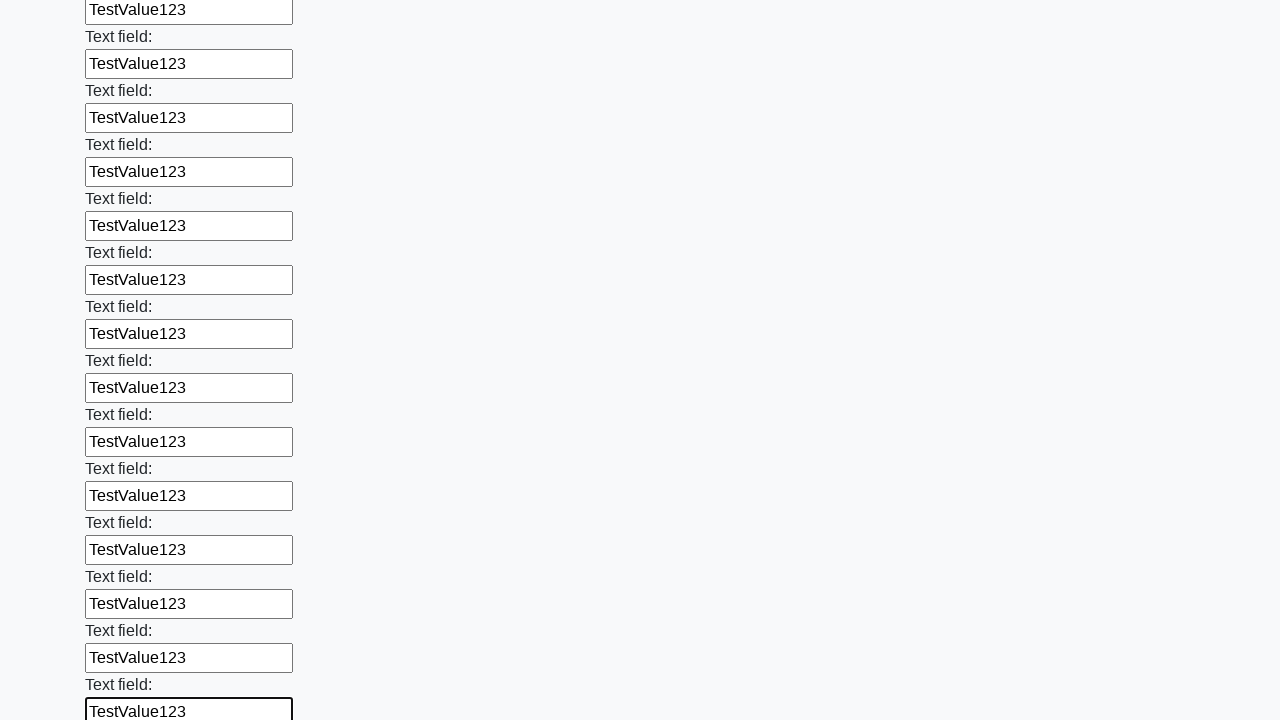

Filled a text input field with 'TestValue123' on [type='text'] >> nth=85
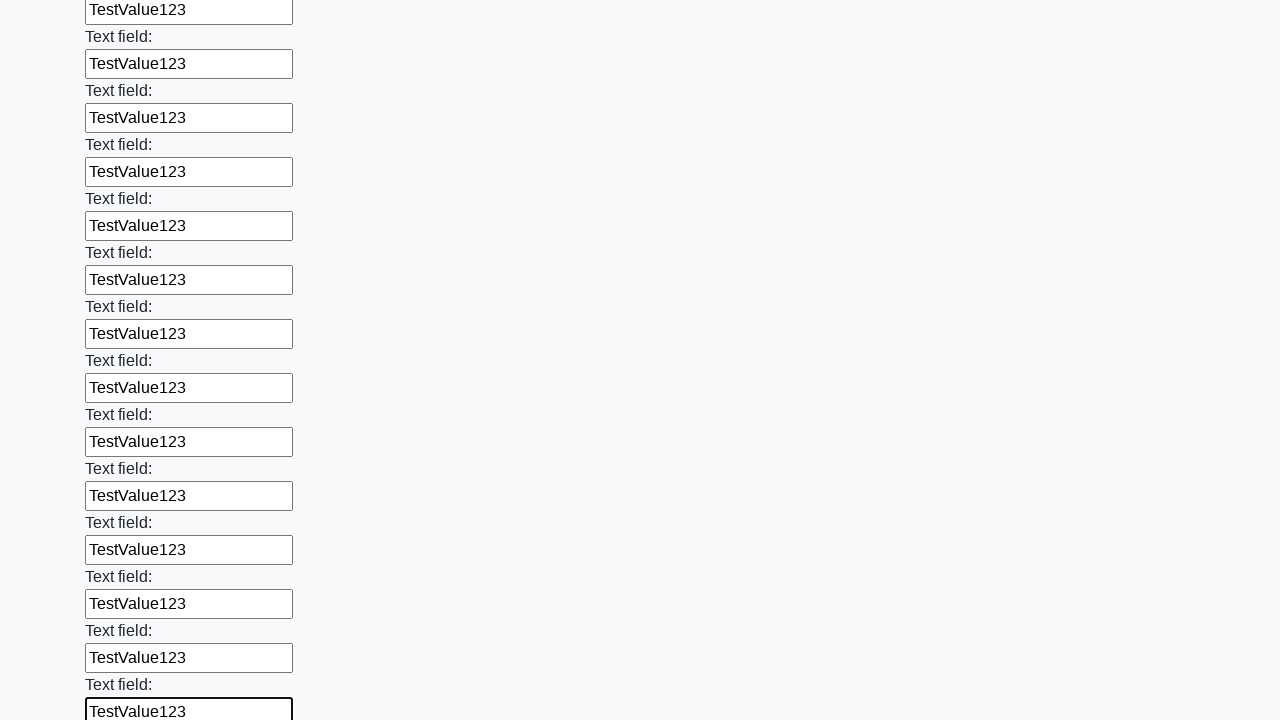

Filled a text input field with 'TestValue123' on [type='text'] >> nth=86
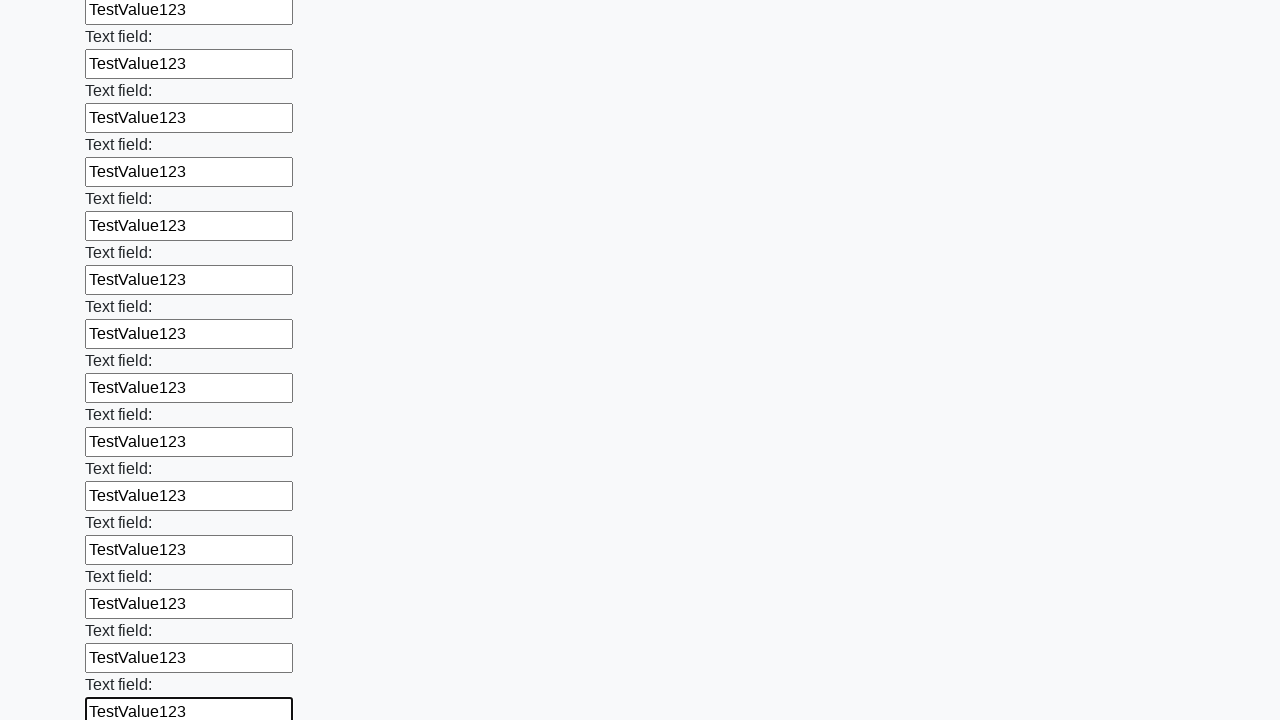

Filled a text input field with 'TestValue123' on [type='text'] >> nth=87
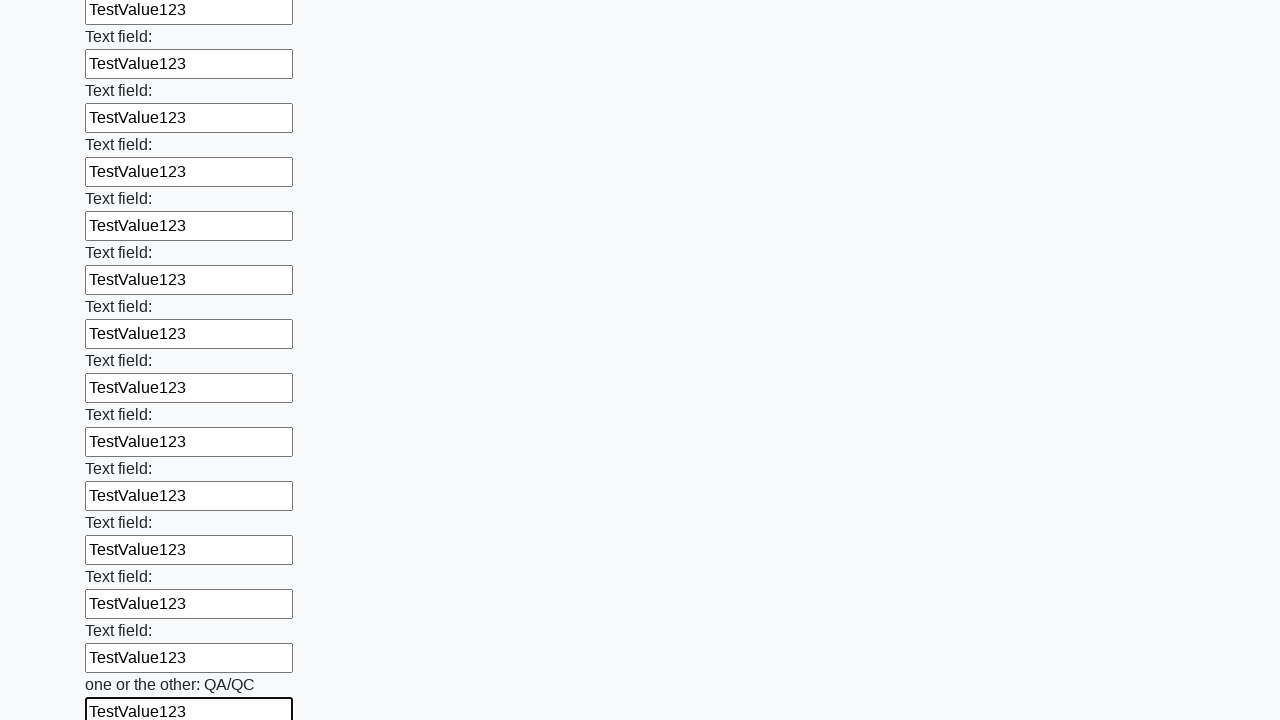

Filled a text input field with 'TestValue123' on [type='text'] >> nth=88
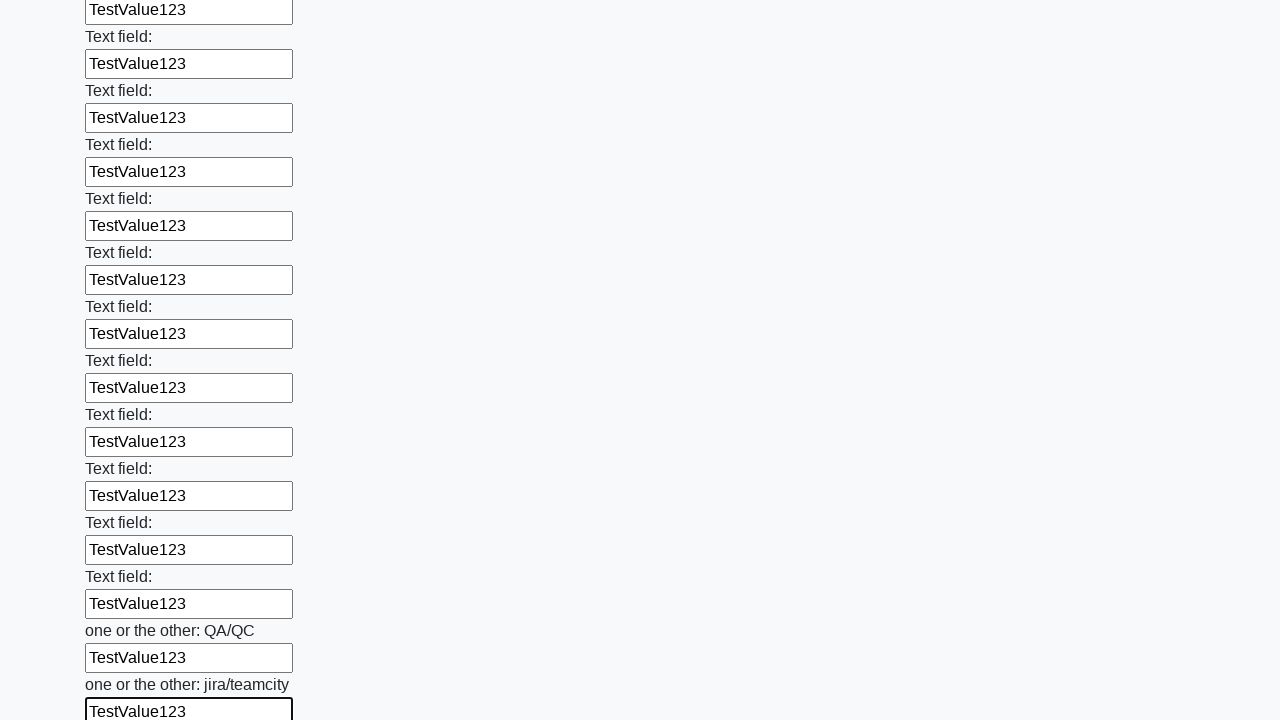

Filled a text input field with 'TestValue123' on [type='text'] >> nth=89
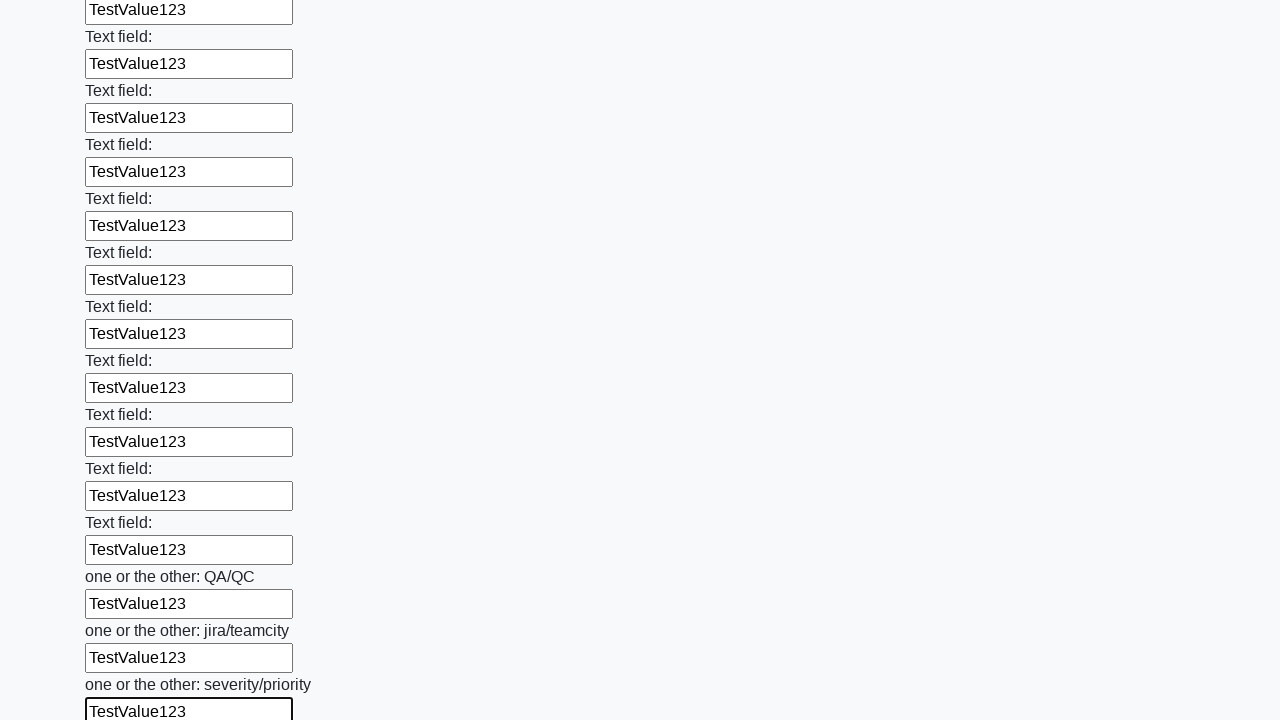

Filled a text input field with 'TestValue123' on [type='text'] >> nth=90
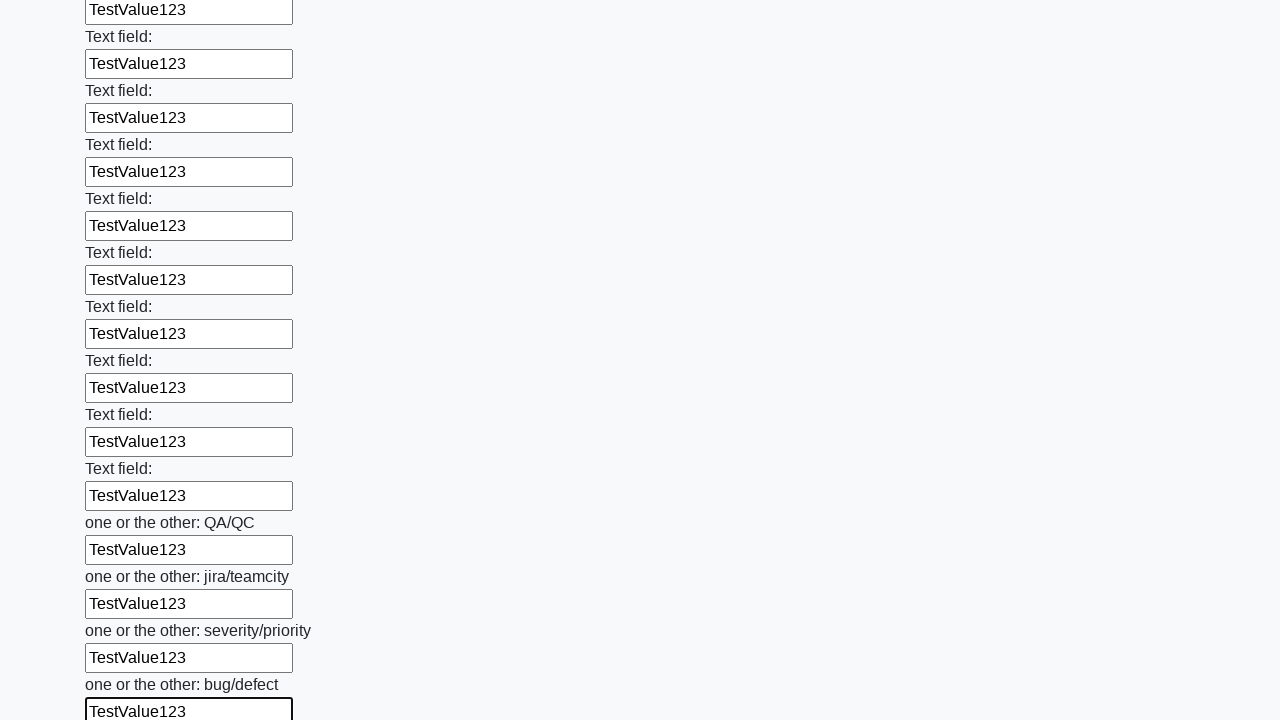

Filled a text input field with 'TestValue123' on [type='text'] >> nth=91
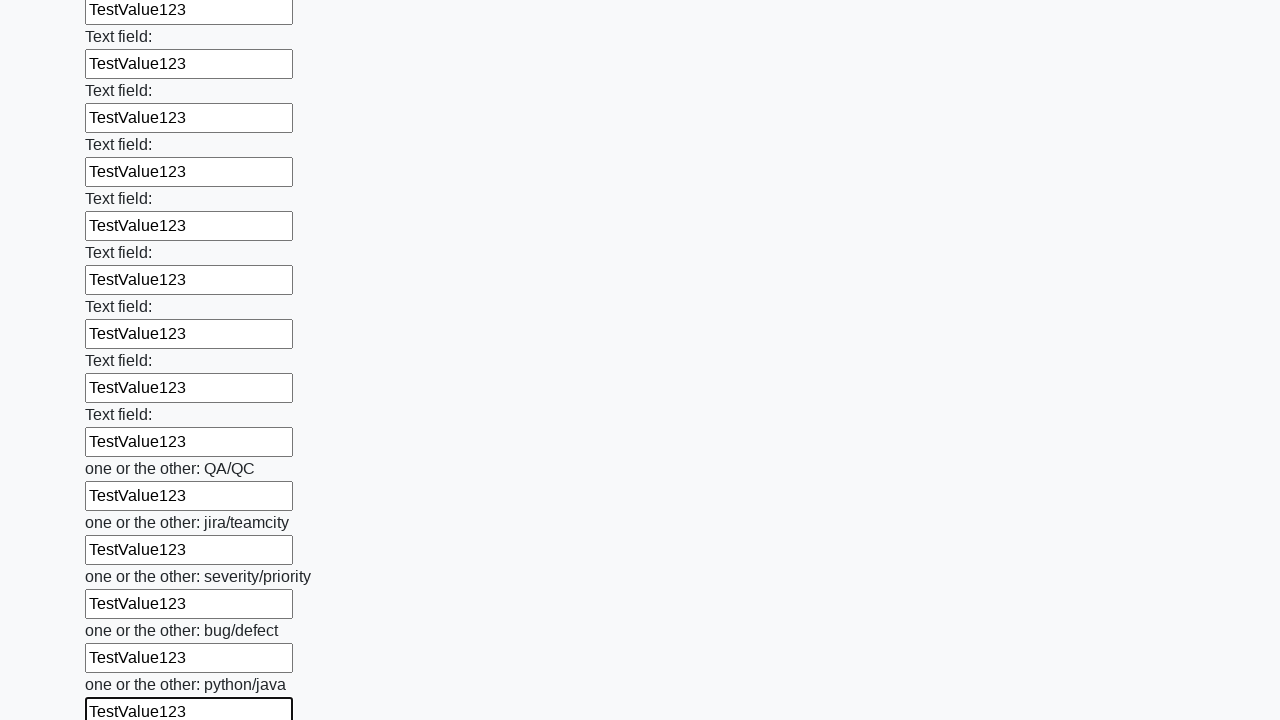

Filled a text input field with 'TestValue123' on [type='text'] >> nth=92
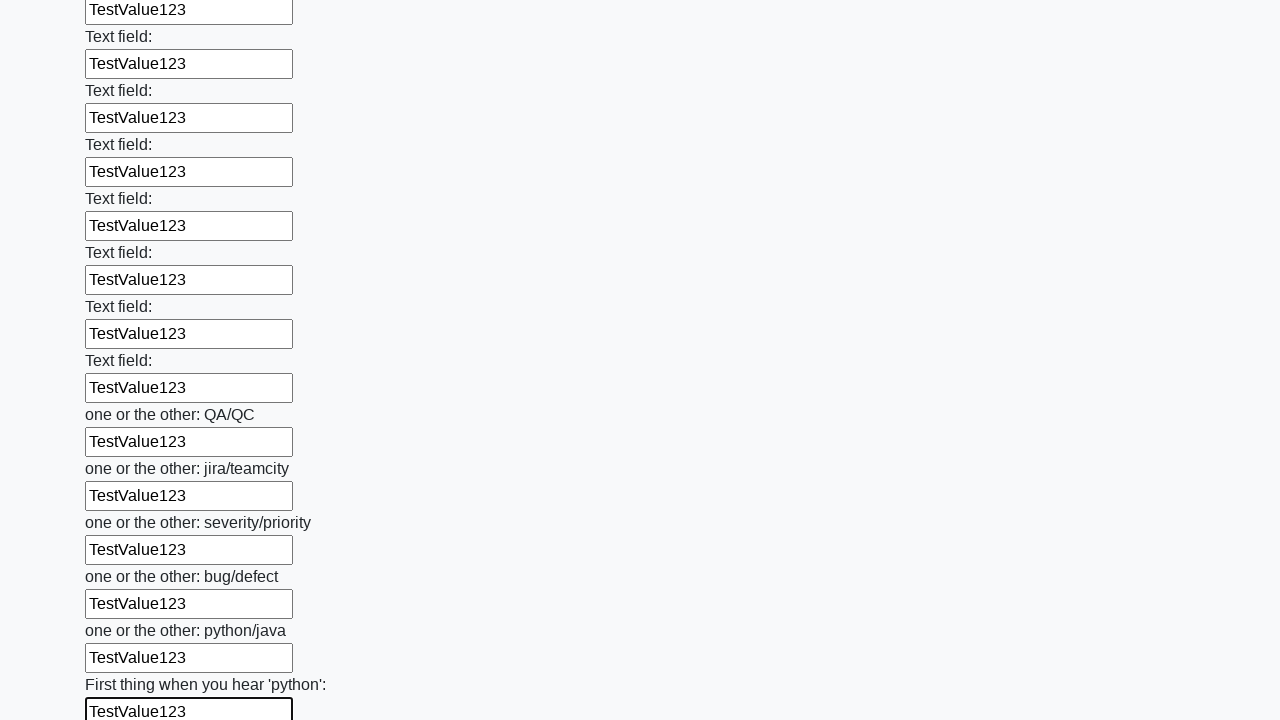

Filled a text input field with 'TestValue123' on [type='text'] >> nth=93
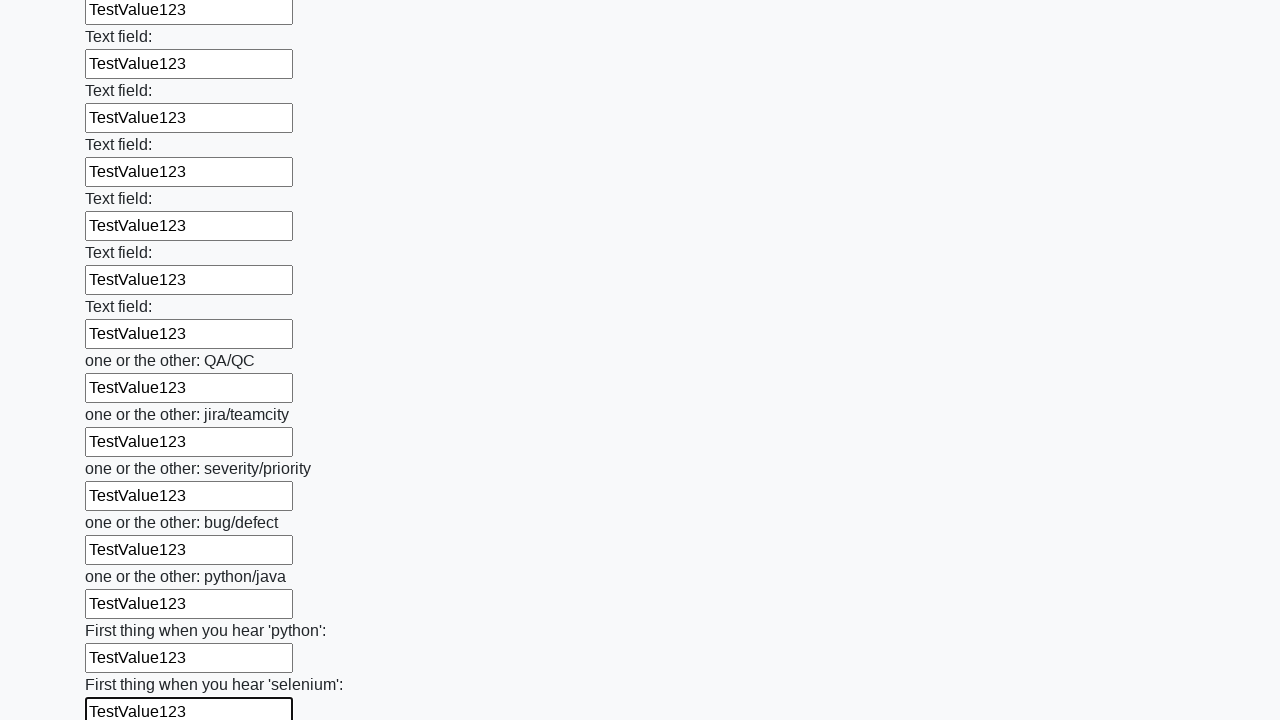

Filled a text input field with 'TestValue123' on [type='text'] >> nth=94
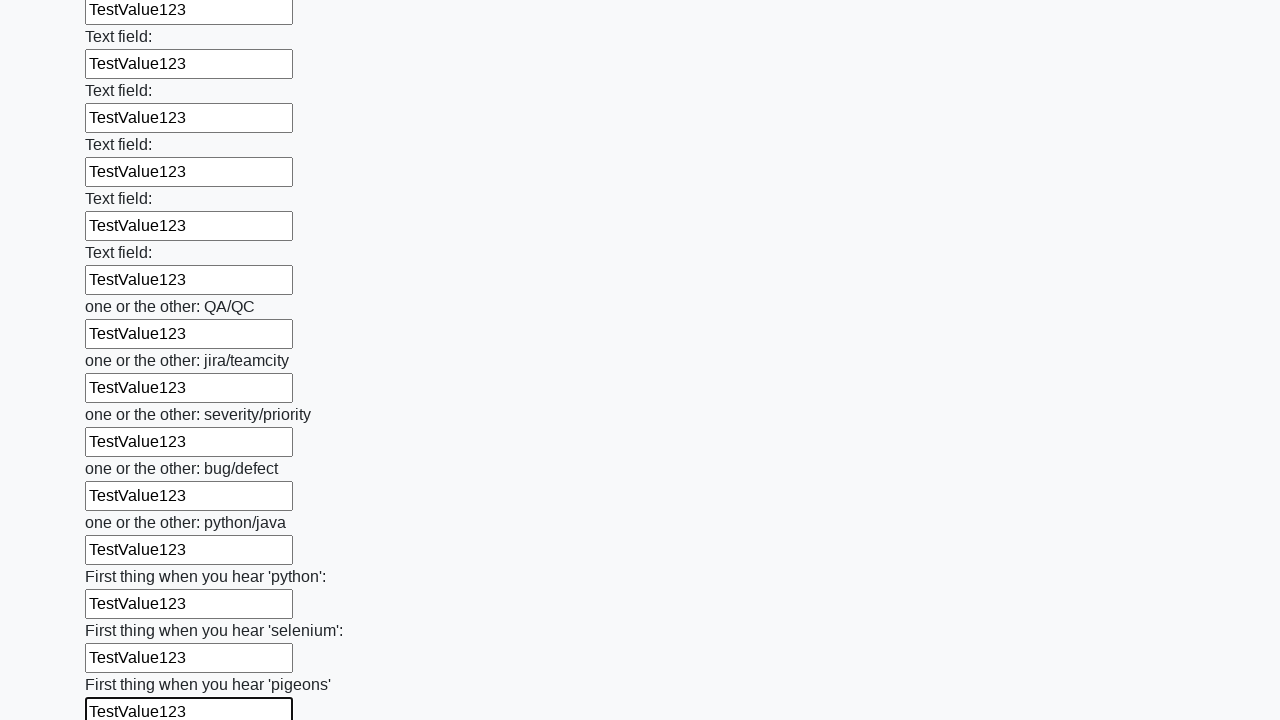

Filled a text input field with 'TestValue123' on [type='text'] >> nth=95
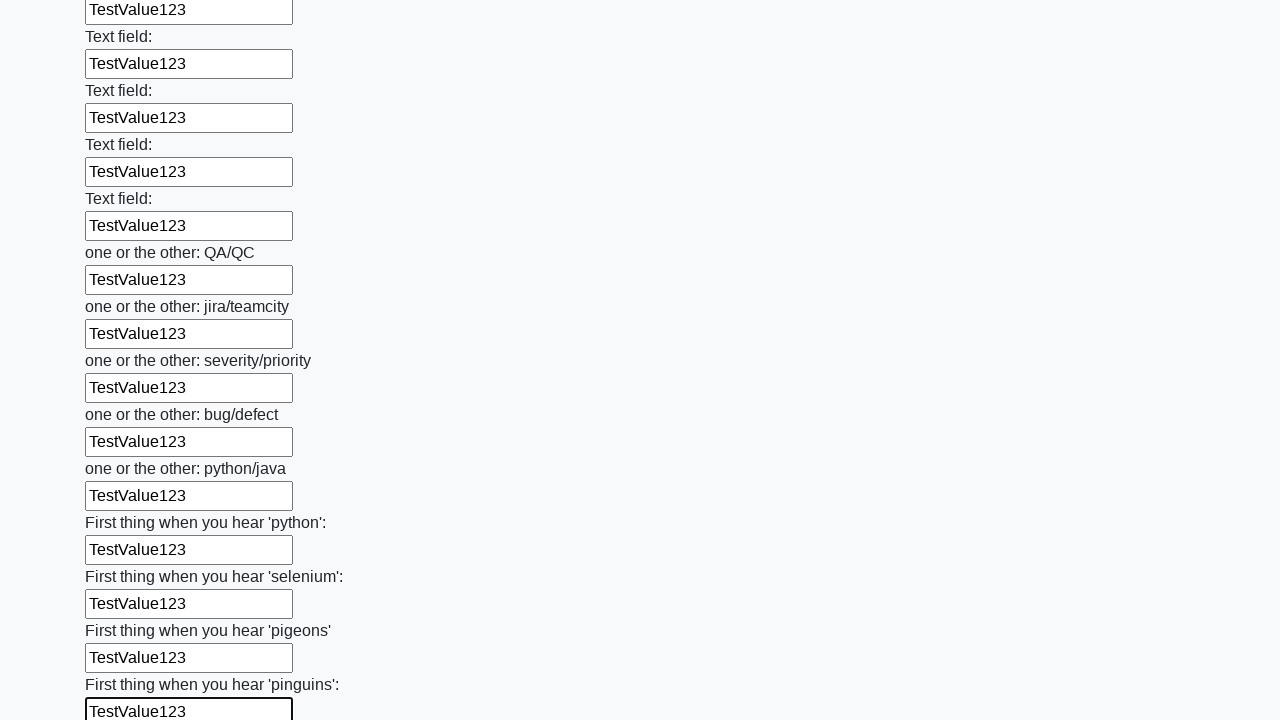

Filled a text input field with 'TestValue123' on [type='text'] >> nth=96
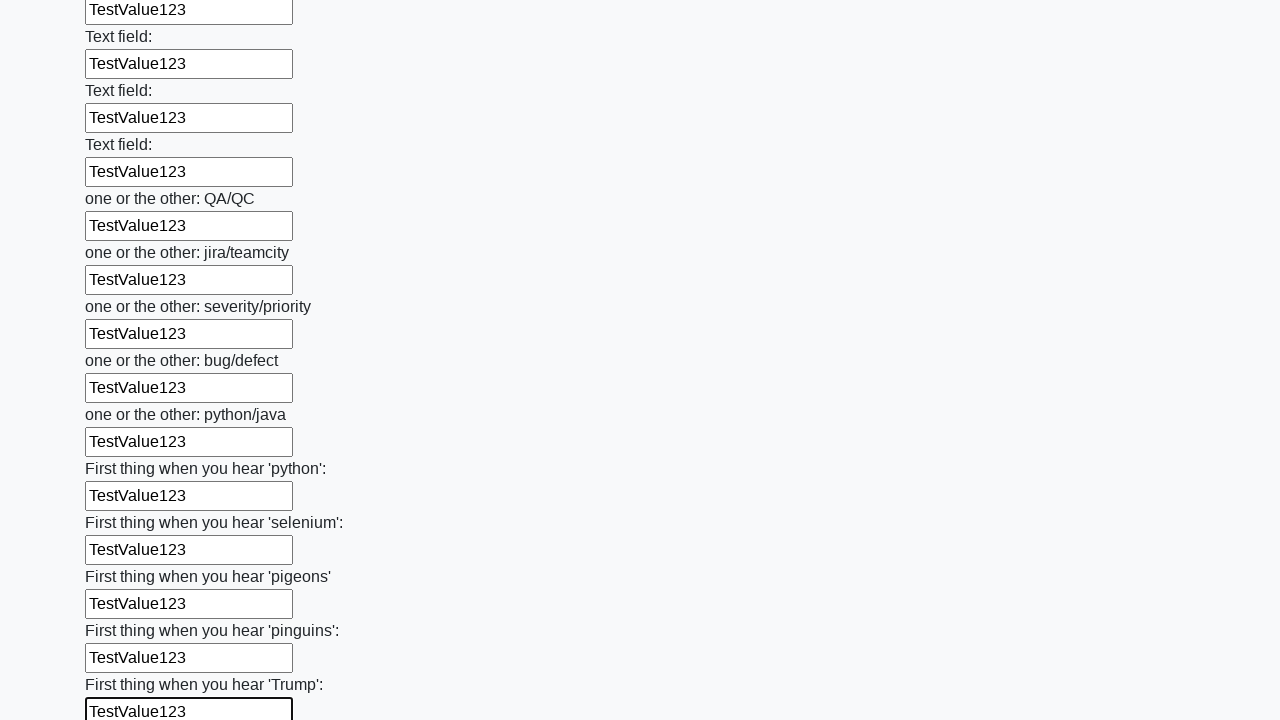

Filled a text input field with 'TestValue123' on [type='text'] >> nth=97
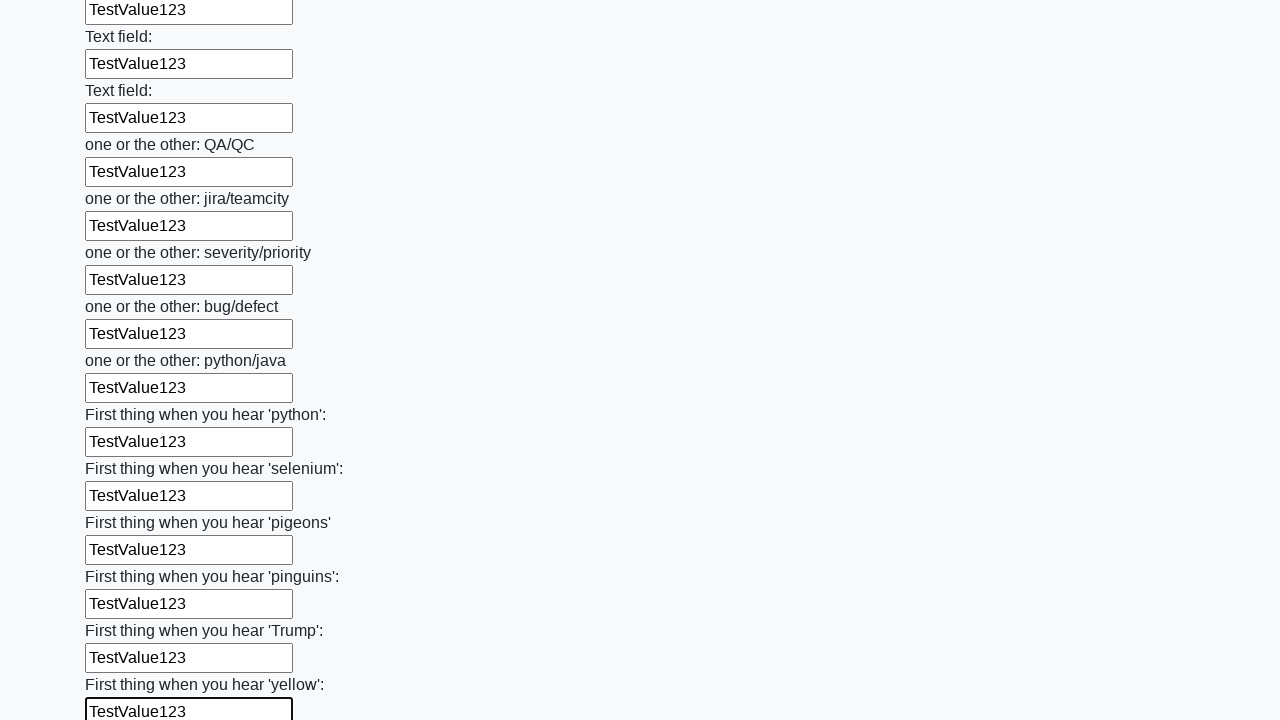

Filled a text input field with 'TestValue123' on [type='text'] >> nth=98
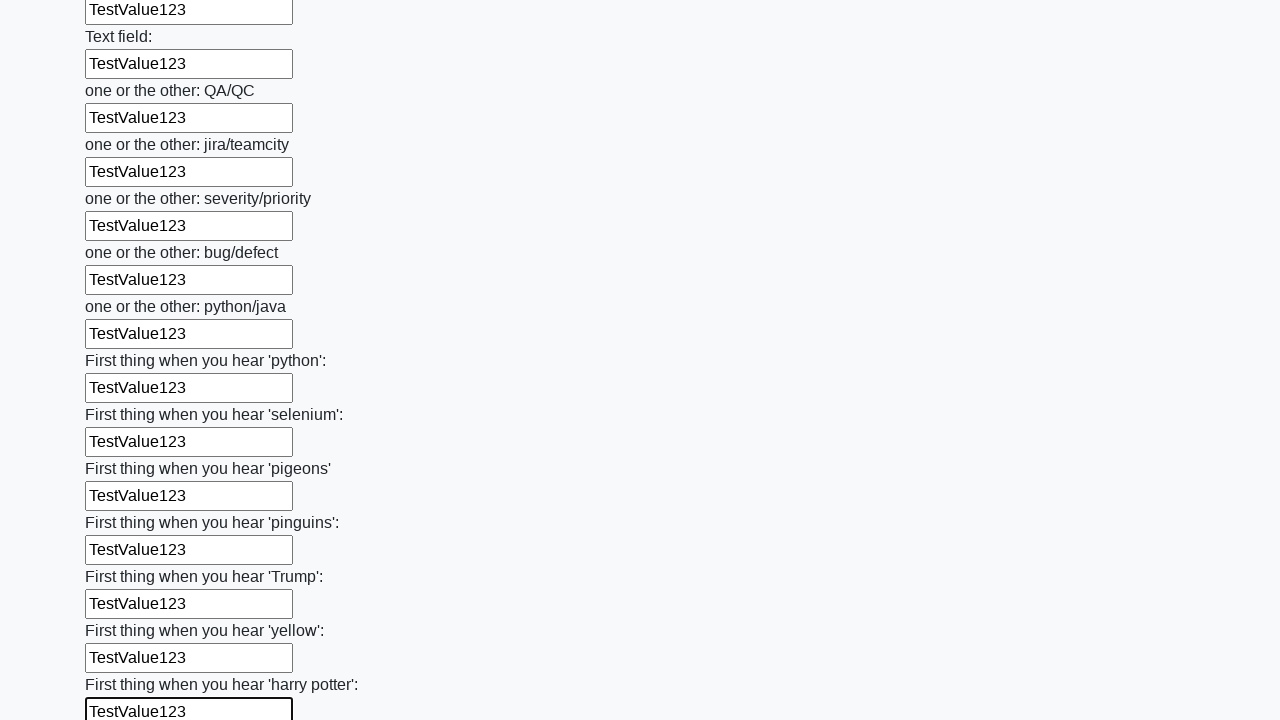

Filled a text input field with 'TestValue123' on [type='text'] >> nth=99
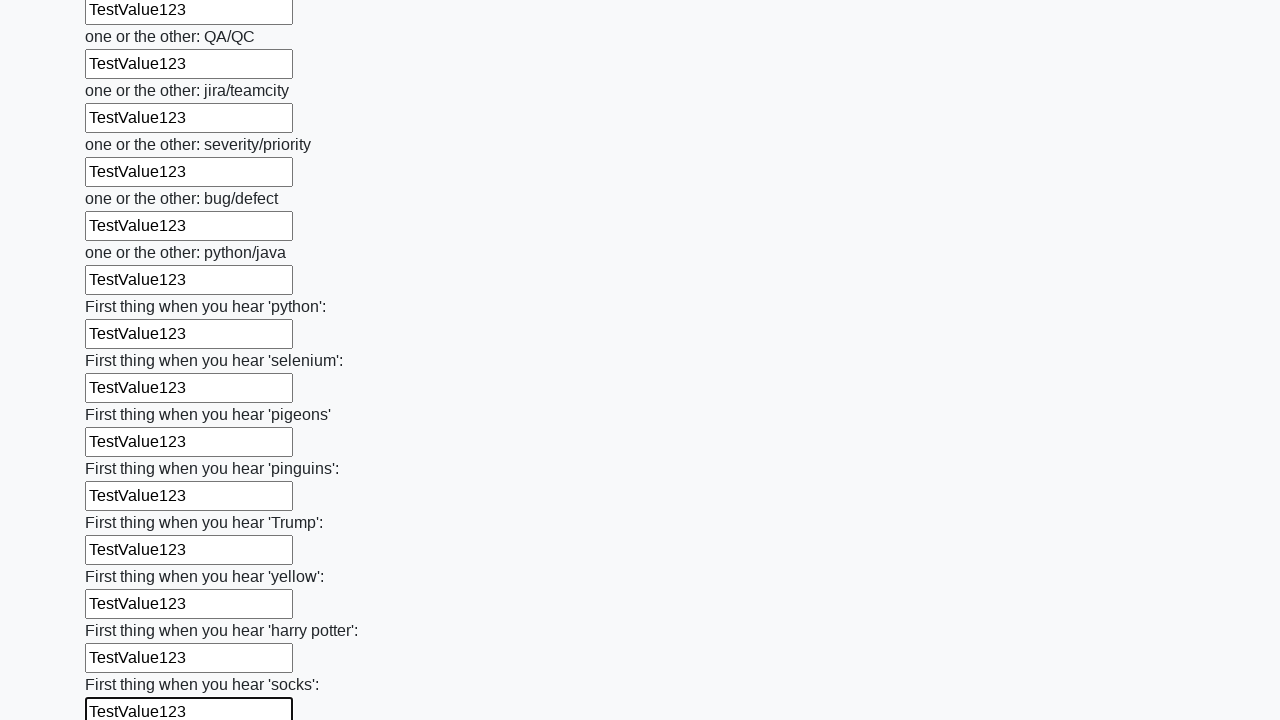

Clicked the submit button to submit the form at (123, 611) on button.btn
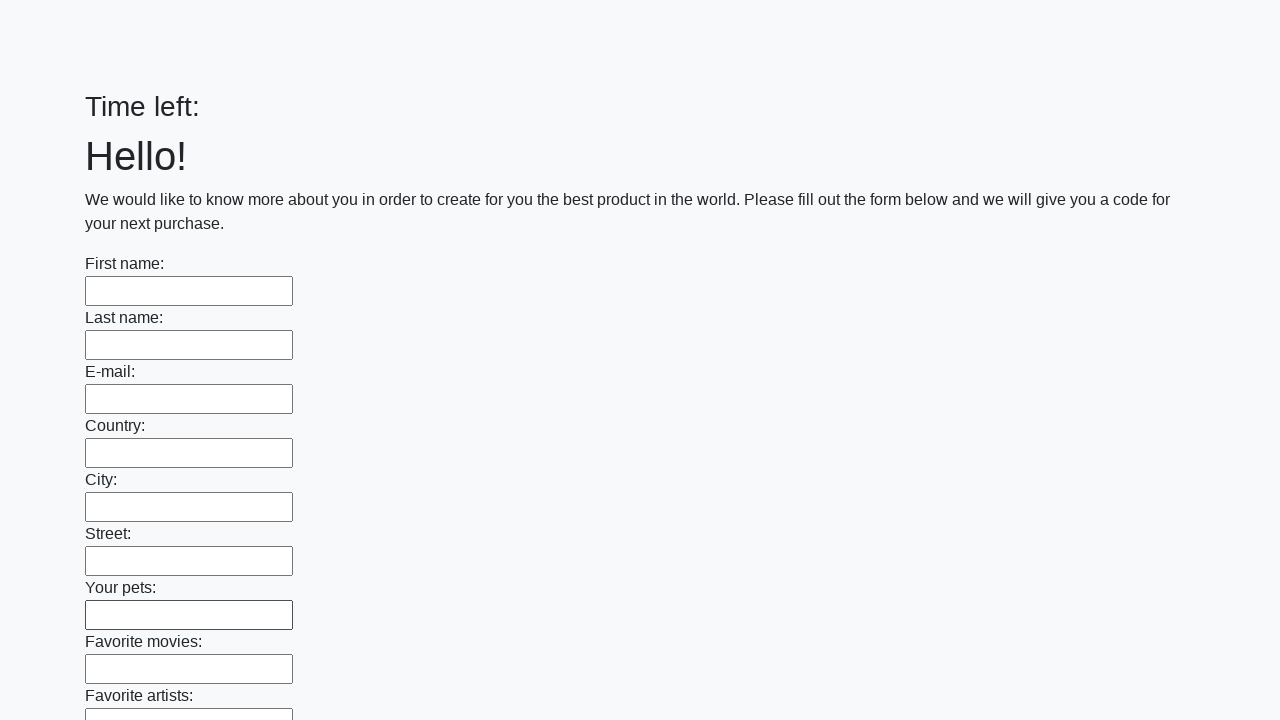

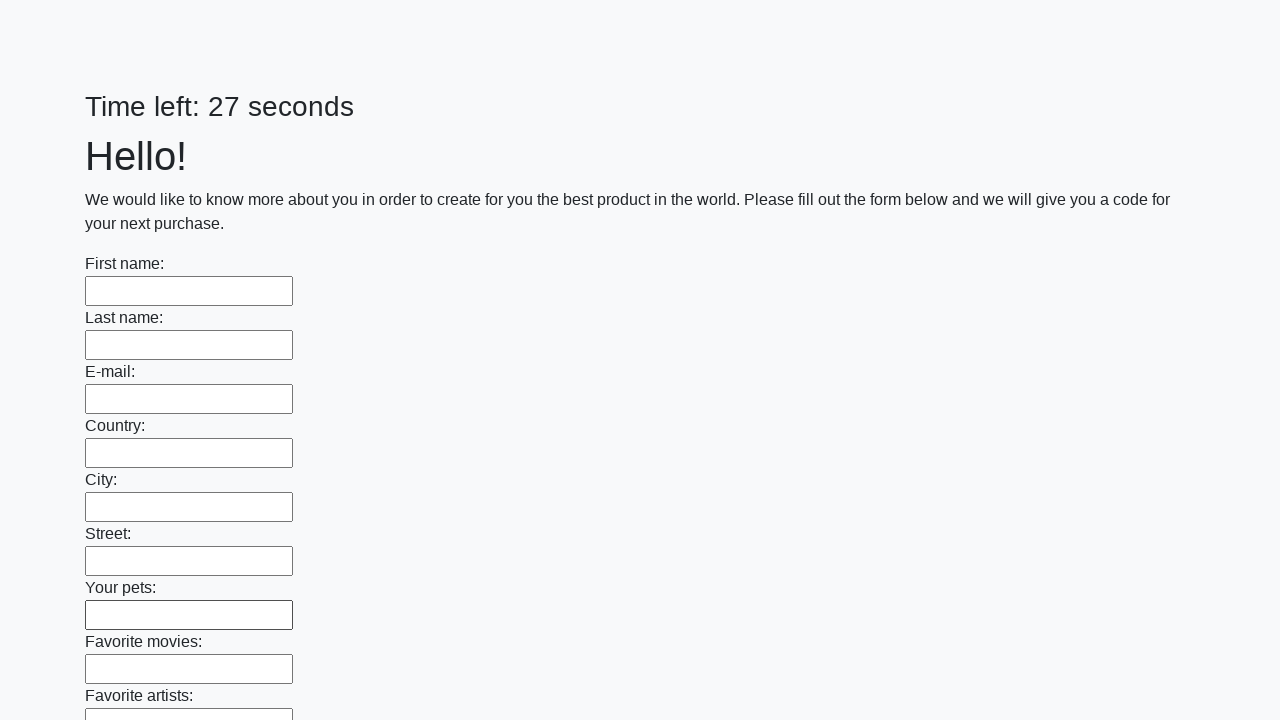